Tests multiple checkboxes on a form by selecting all checkboxes, then unselecting all, demonstrating bulk checkbox operations.

Starting URL: https://automationfc.github.io/multiple-fields/

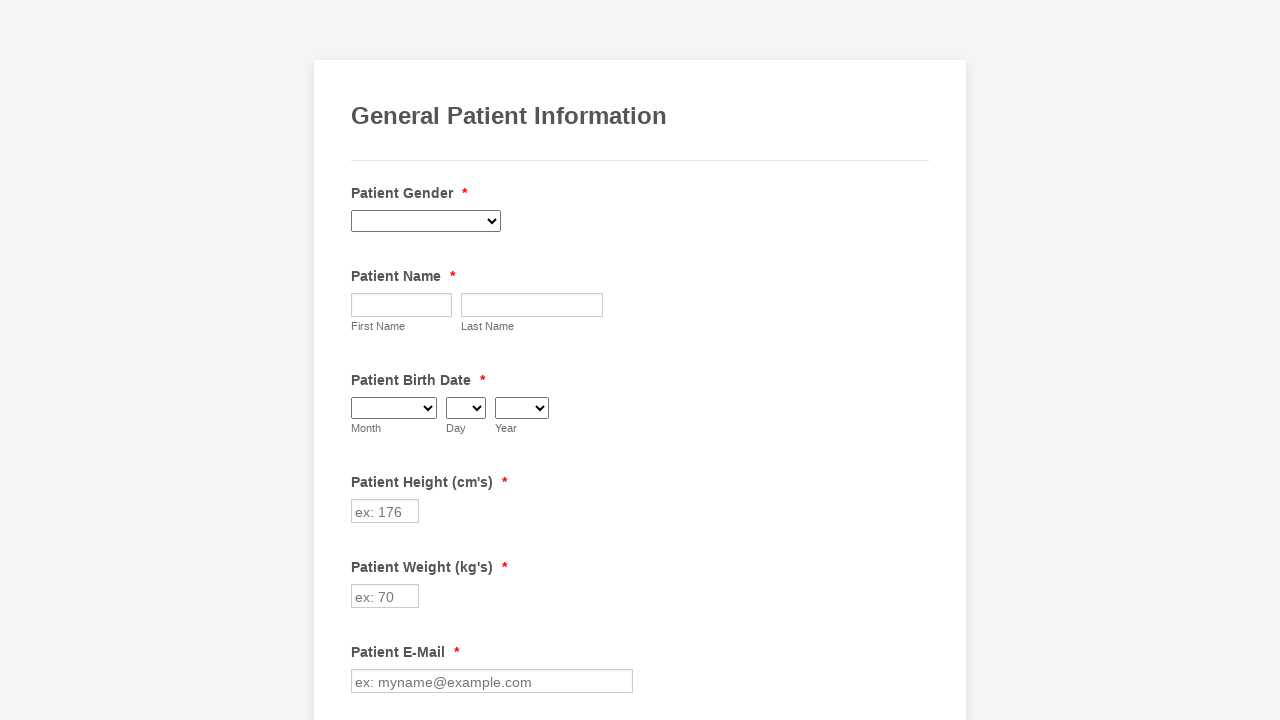

Located all checkboxes in 'Please check all that apply' section
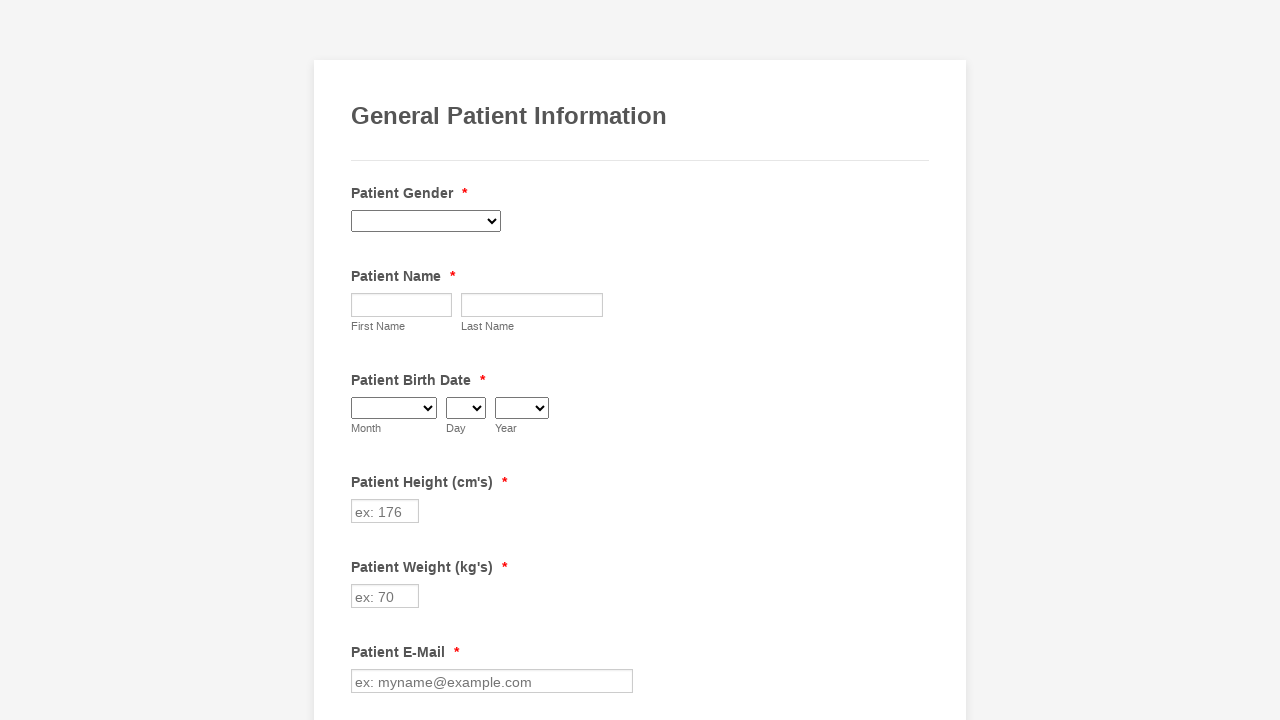

Counted 29 checkboxes in the section
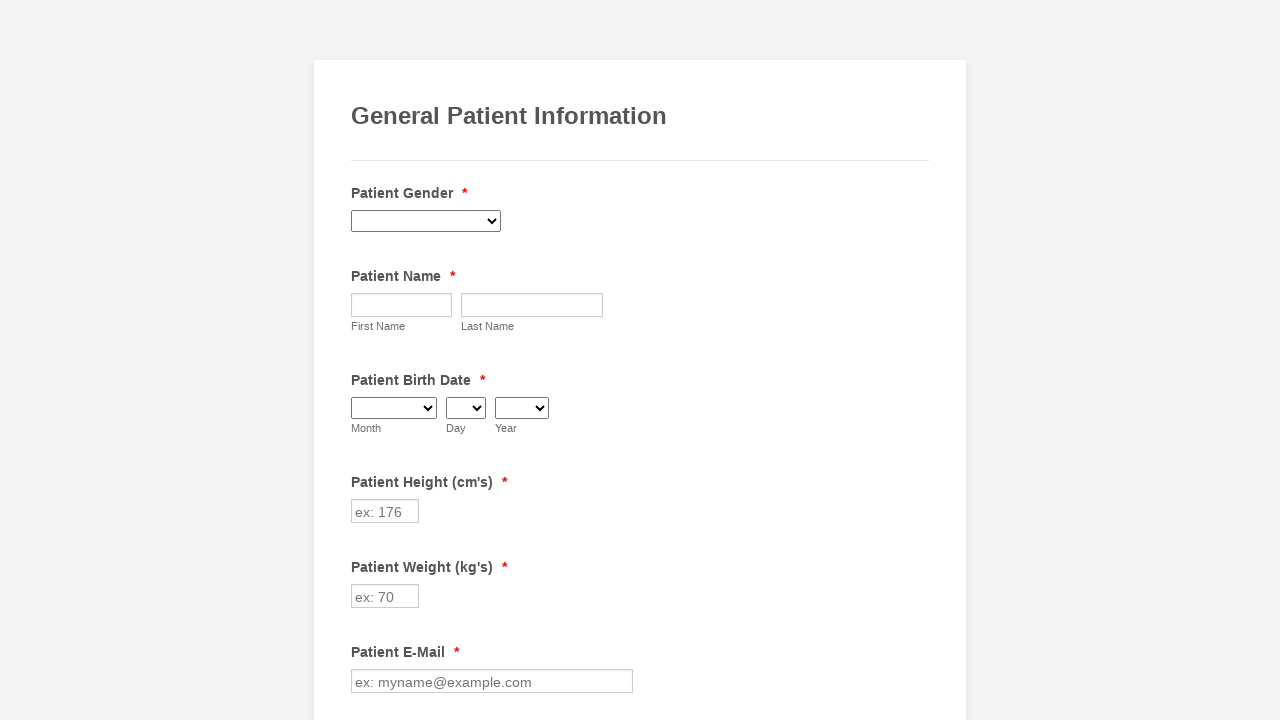

Clicked checkbox 1 to select it at (362, 360) on xpath=//label[contains(string(),'Please check all that apply')]/parent::li//inpu
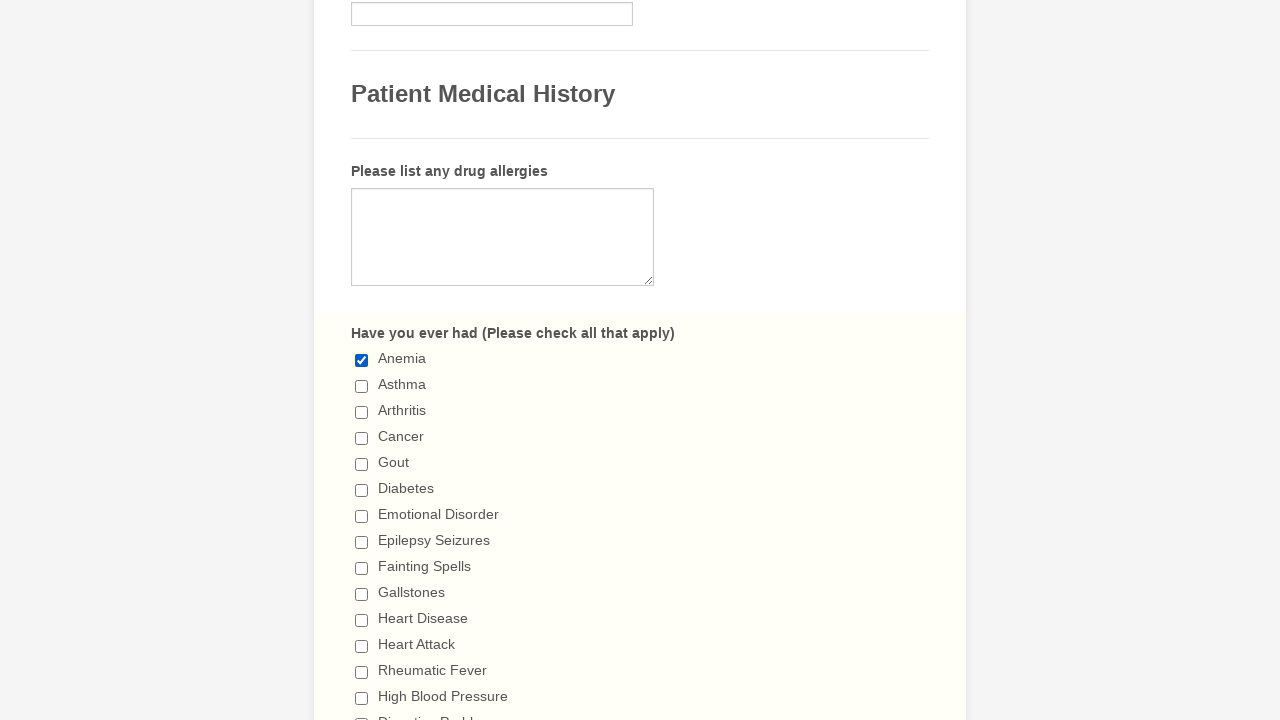

Verified checkbox 1 is selected
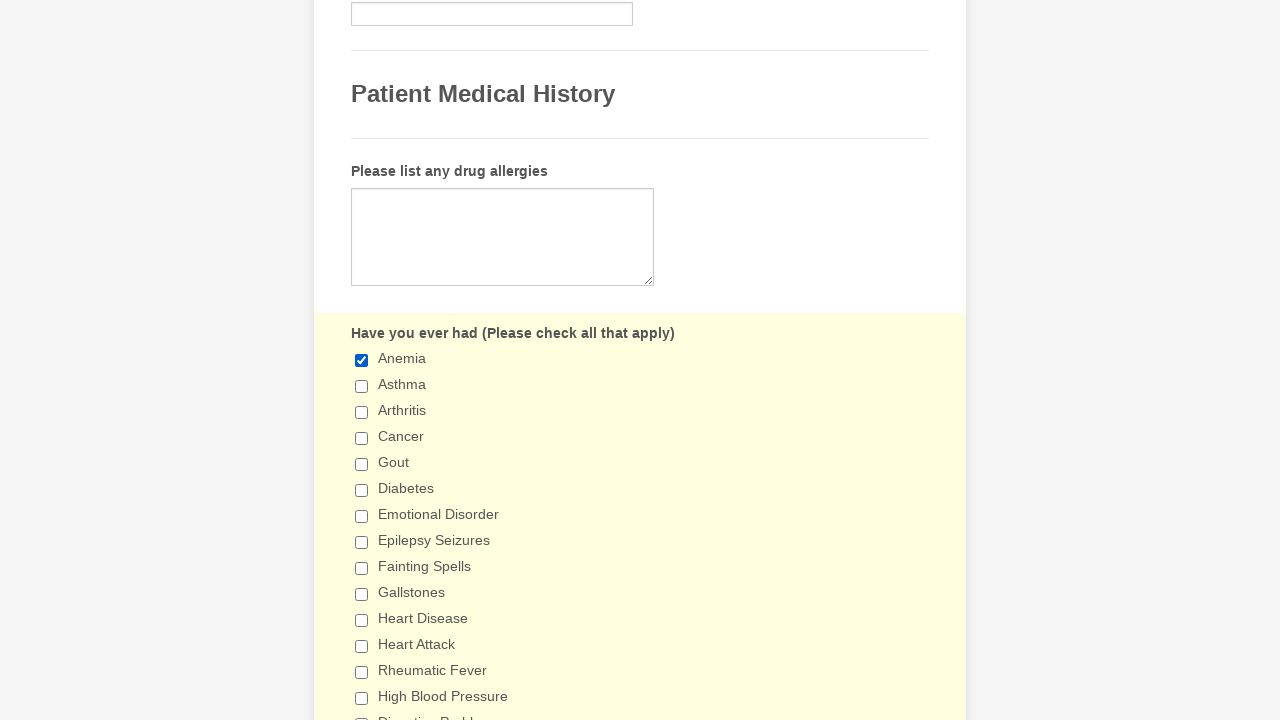

Clicked checkbox 2 to select it at (362, 386) on xpath=//label[contains(string(),'Please check all that apply')]/parent::li//inpu
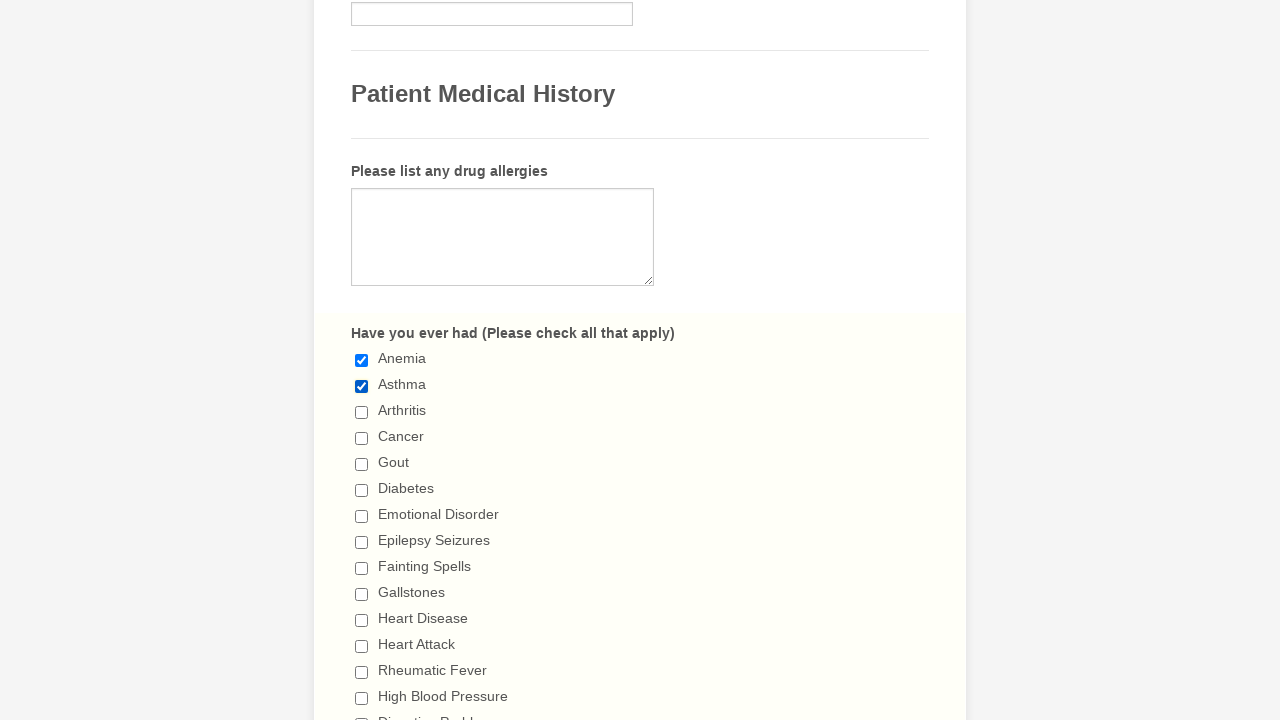

Verified checkbox 2 is selected
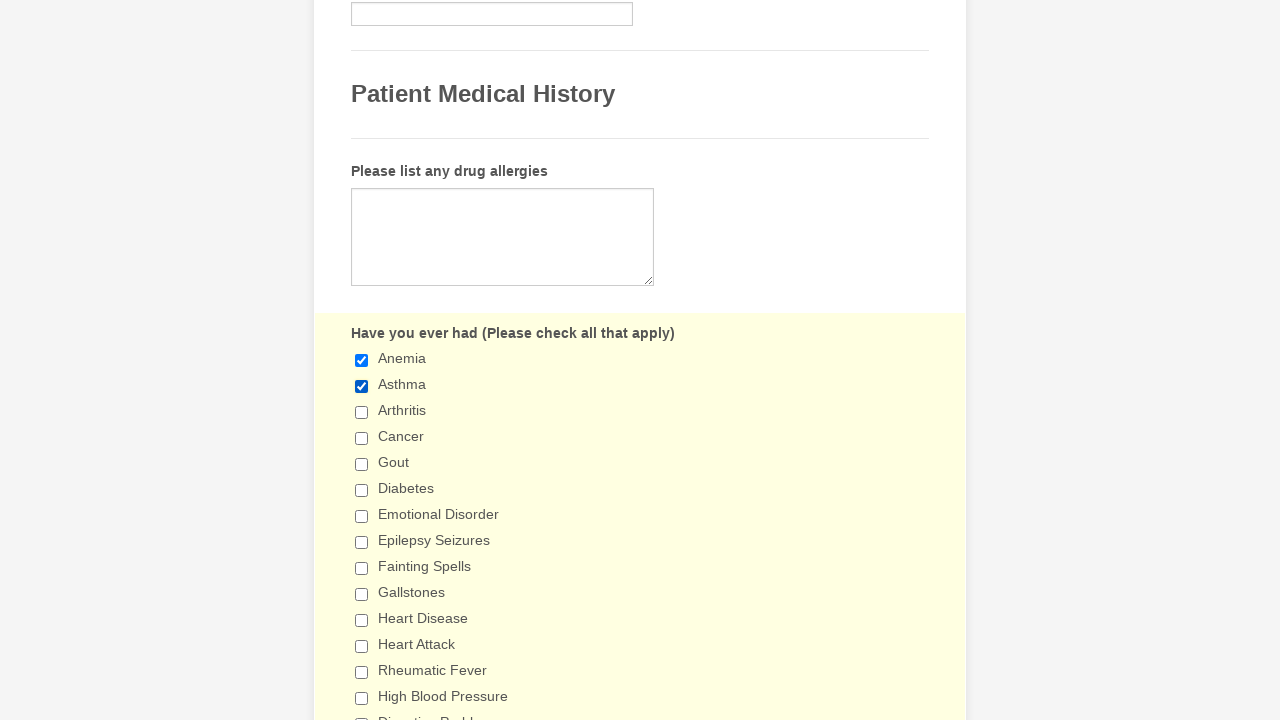

Clicked checkbox 3 to select it at (362, 412) on xpath=//label[contains(string(),'Please check all that apply')]/parent::li//inpu
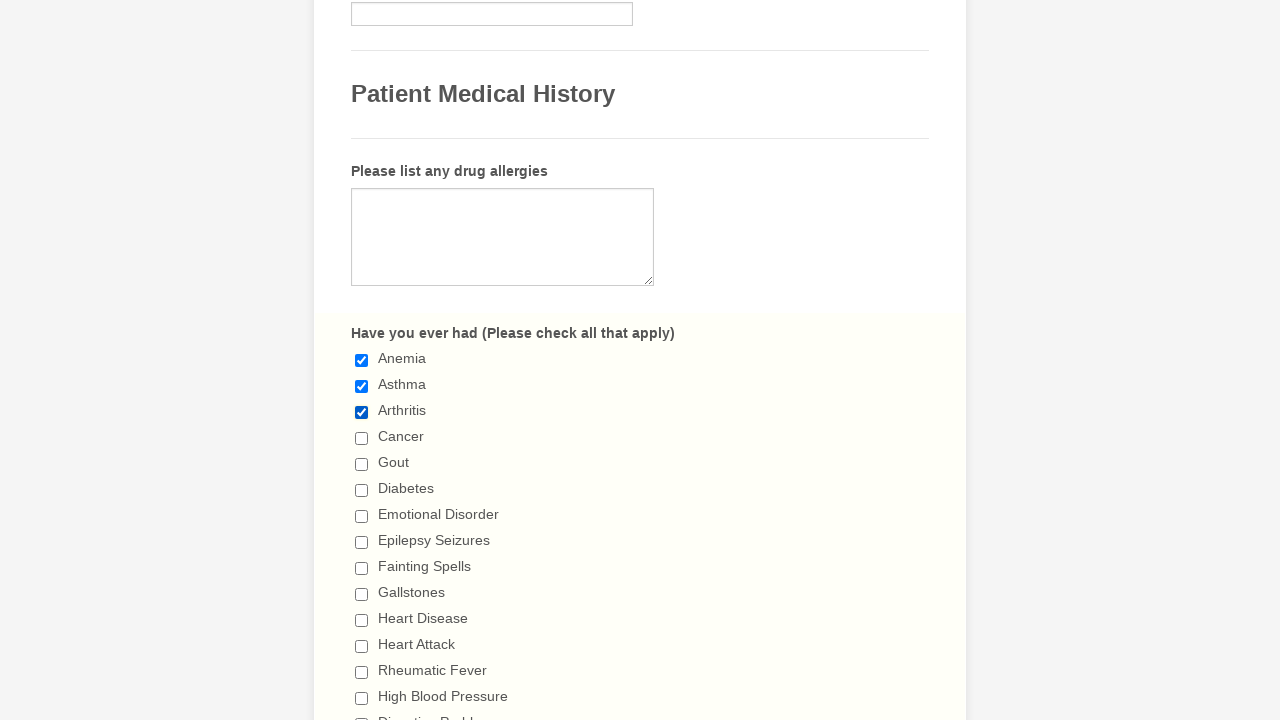

Verified checkbox 3 is selected
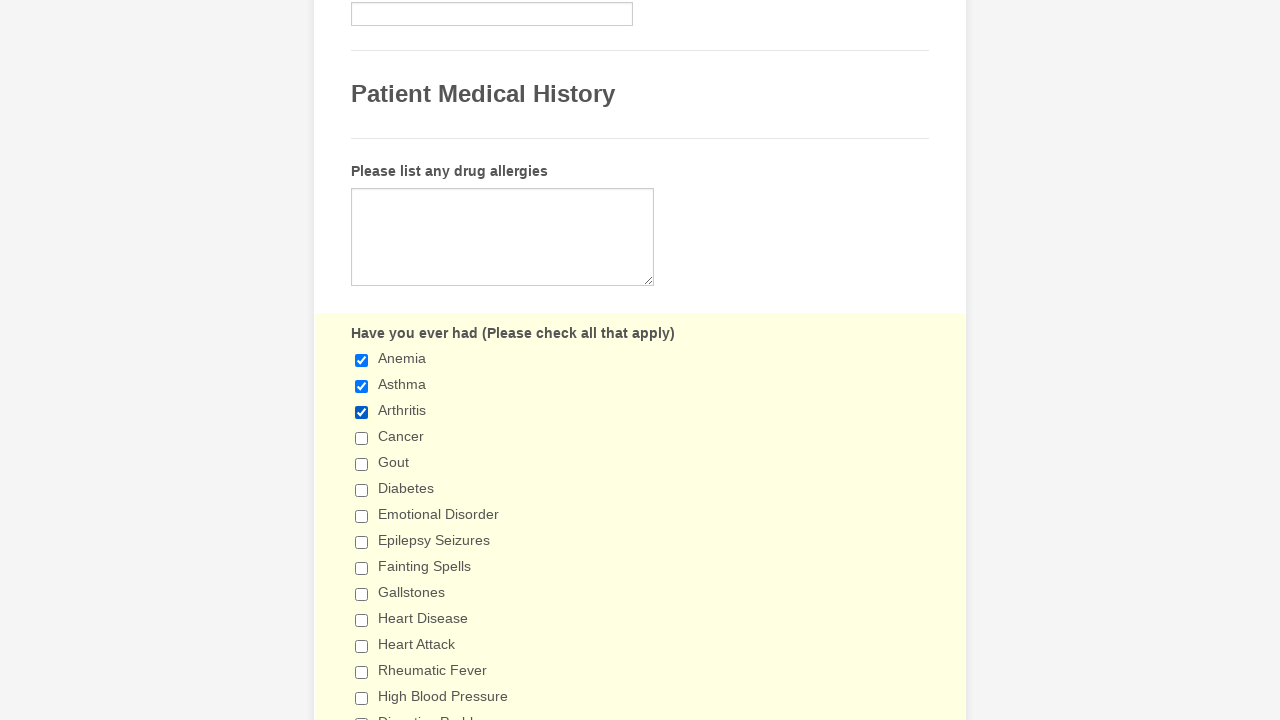

Clicked checkbox 4 to select it at (362, 438) on xpath=//label[contains(string(),'Please check all that apply')]/parent::li//inpu
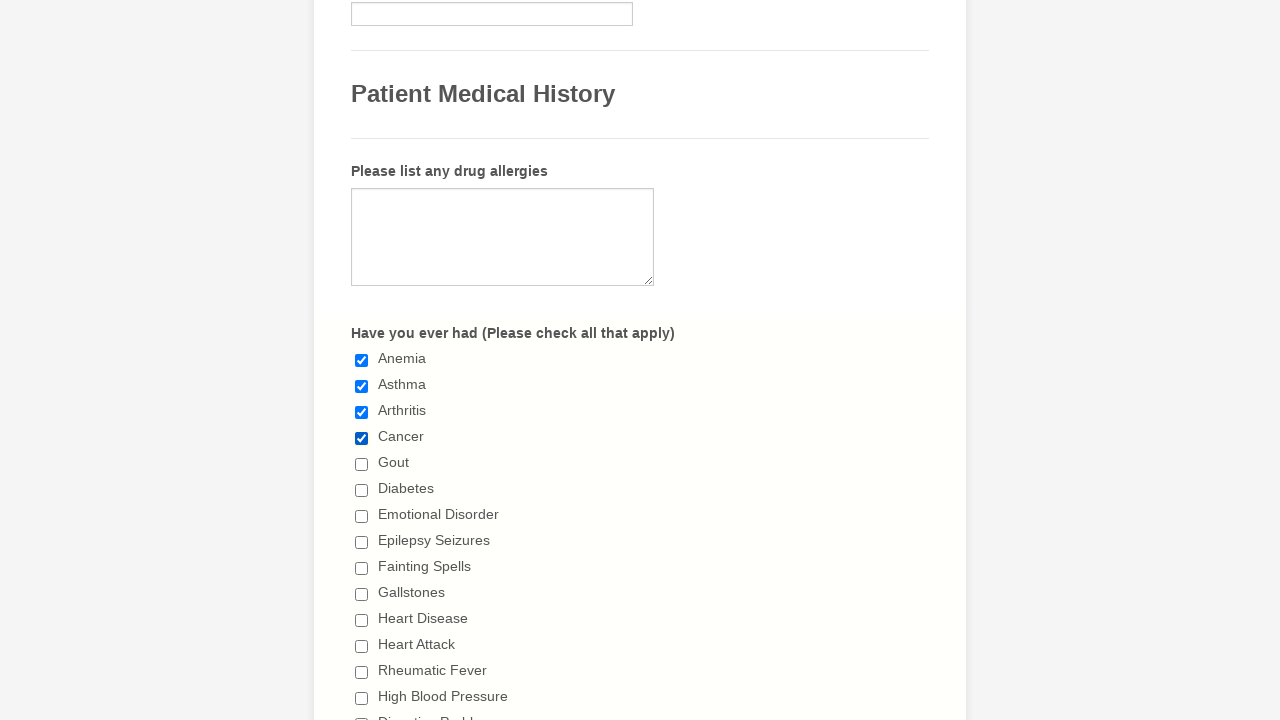

Verified checkbox 4 is selected
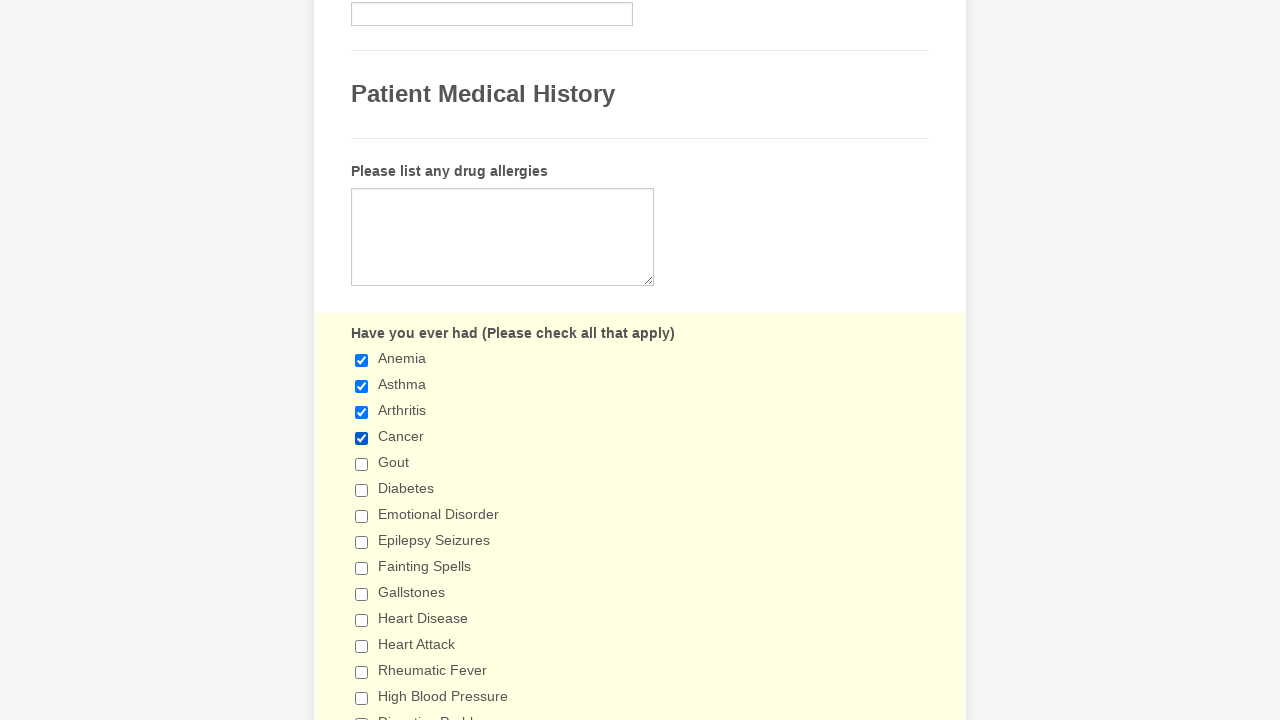

Clicked checkbox 5 to select it at (362, 464) on xpath=//label[contains(string(),'Please check all that apply')]/parent::li//inpu
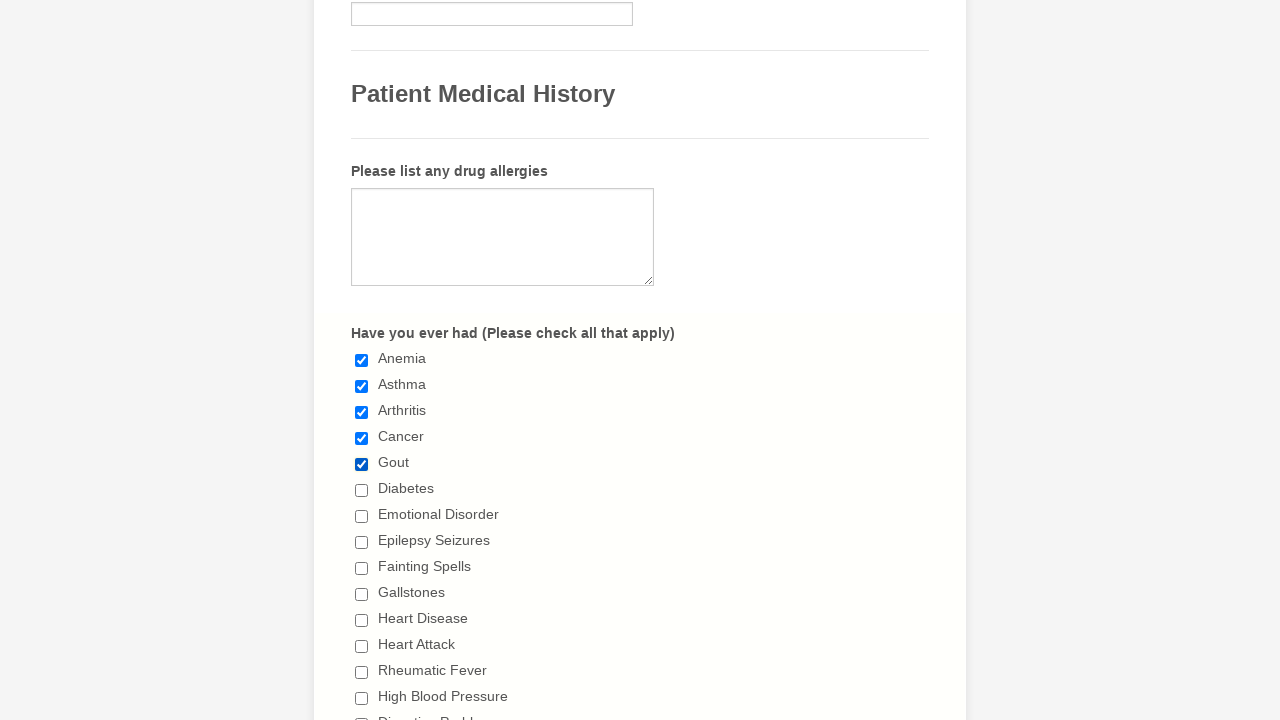

Verified checkbox 5 is selected
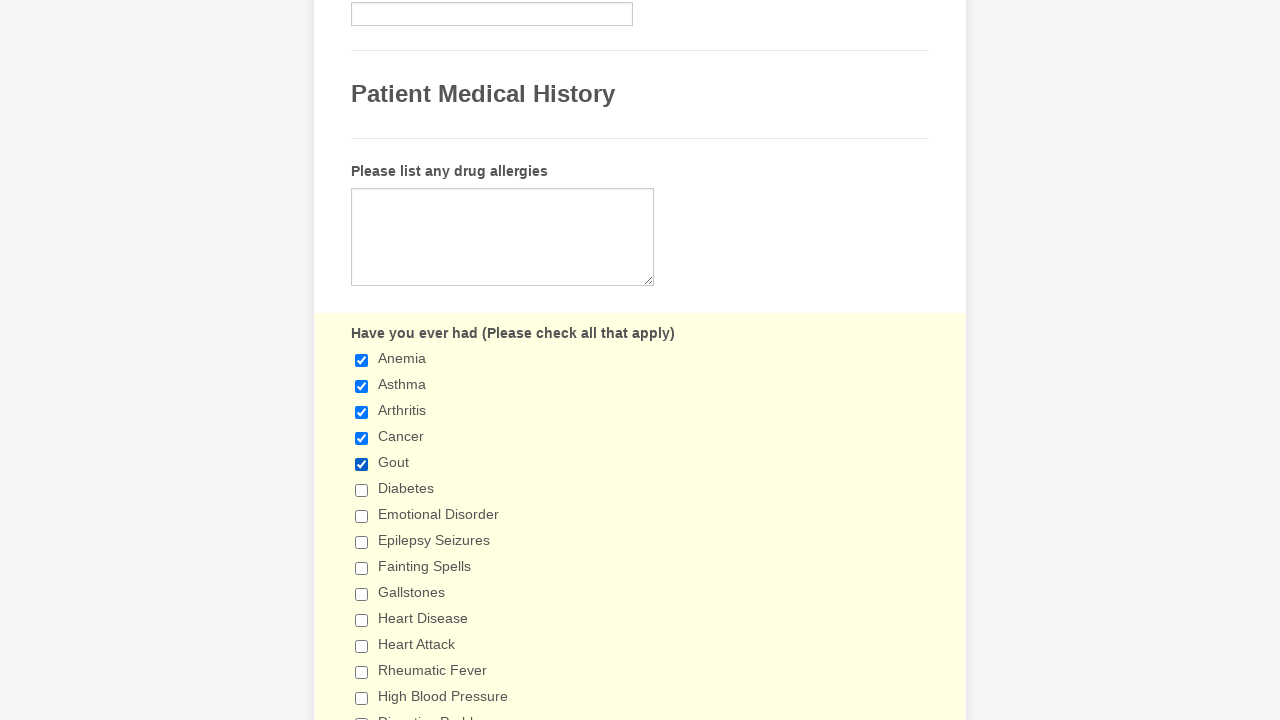

Clicked checkbox 6 to select it at (362, 490) on xpath=//label[contains(string(),'Please check all that apply')]/parent::li//inpu
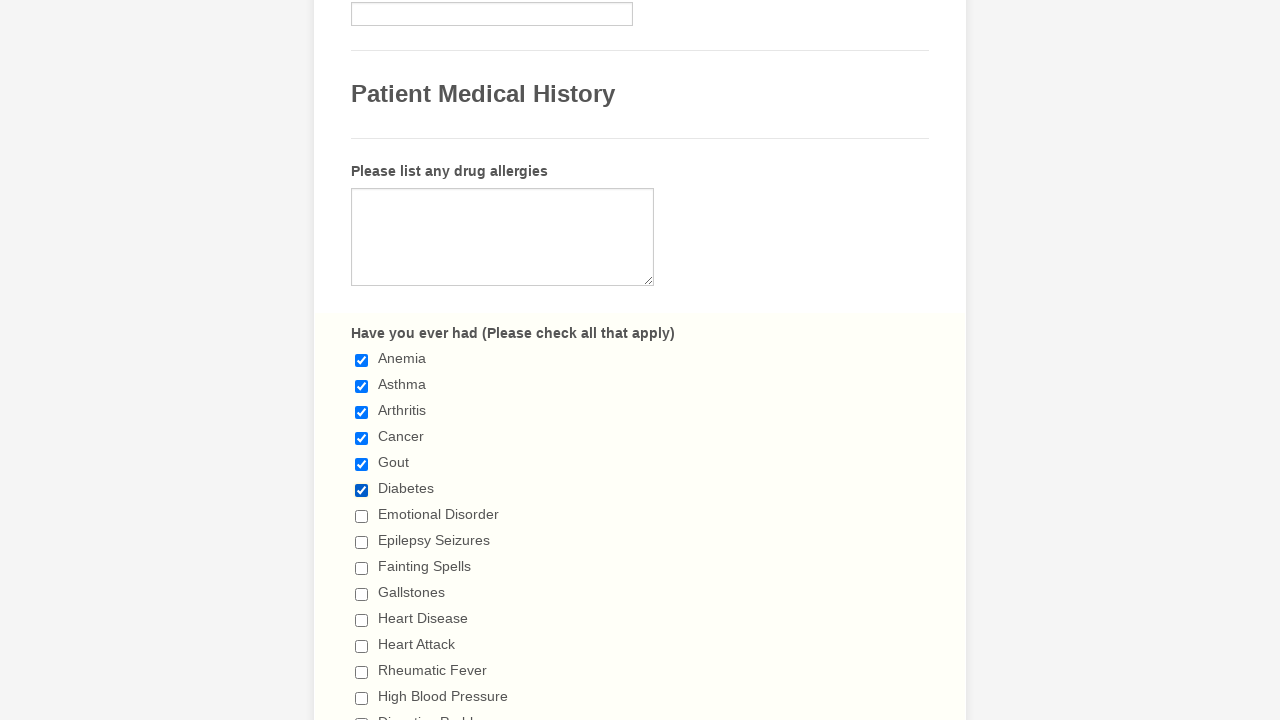

Verified checkbox 6 is selected
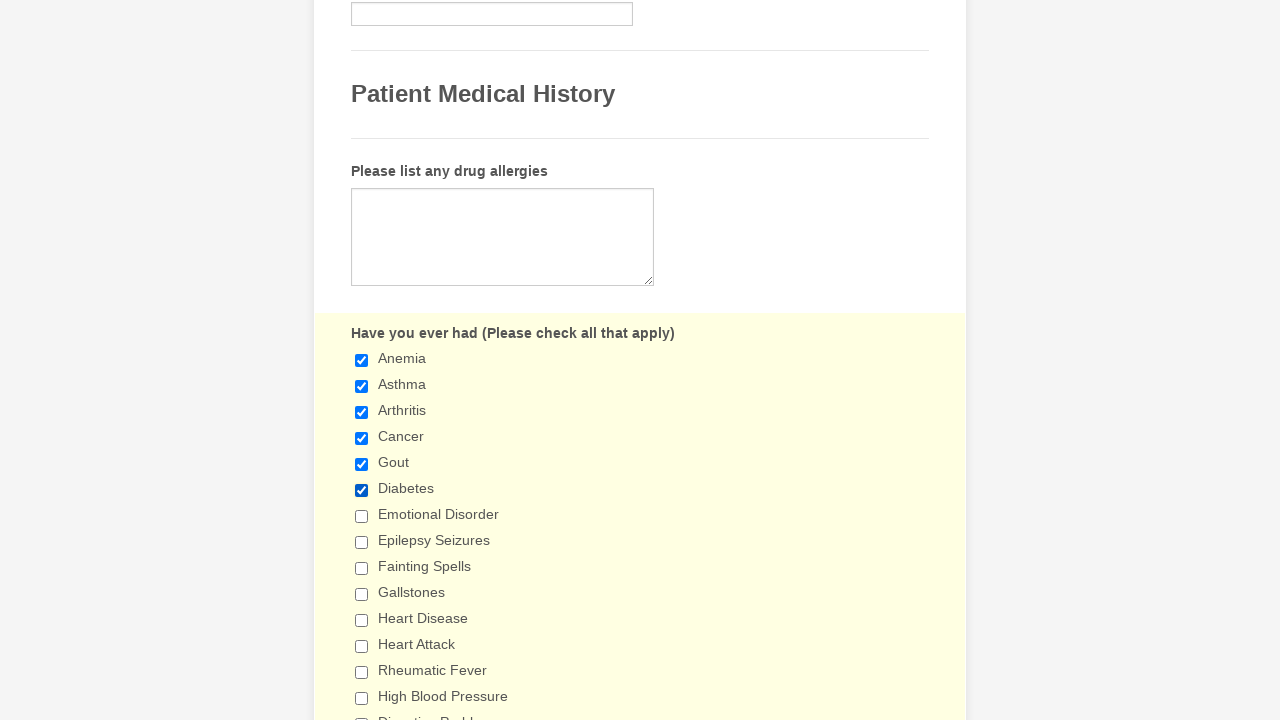

Clicked checkbox 7 to select it at (362, 516) on xpath=//label[contains(string(),'Please check all that apply')]/parent::li//inpu
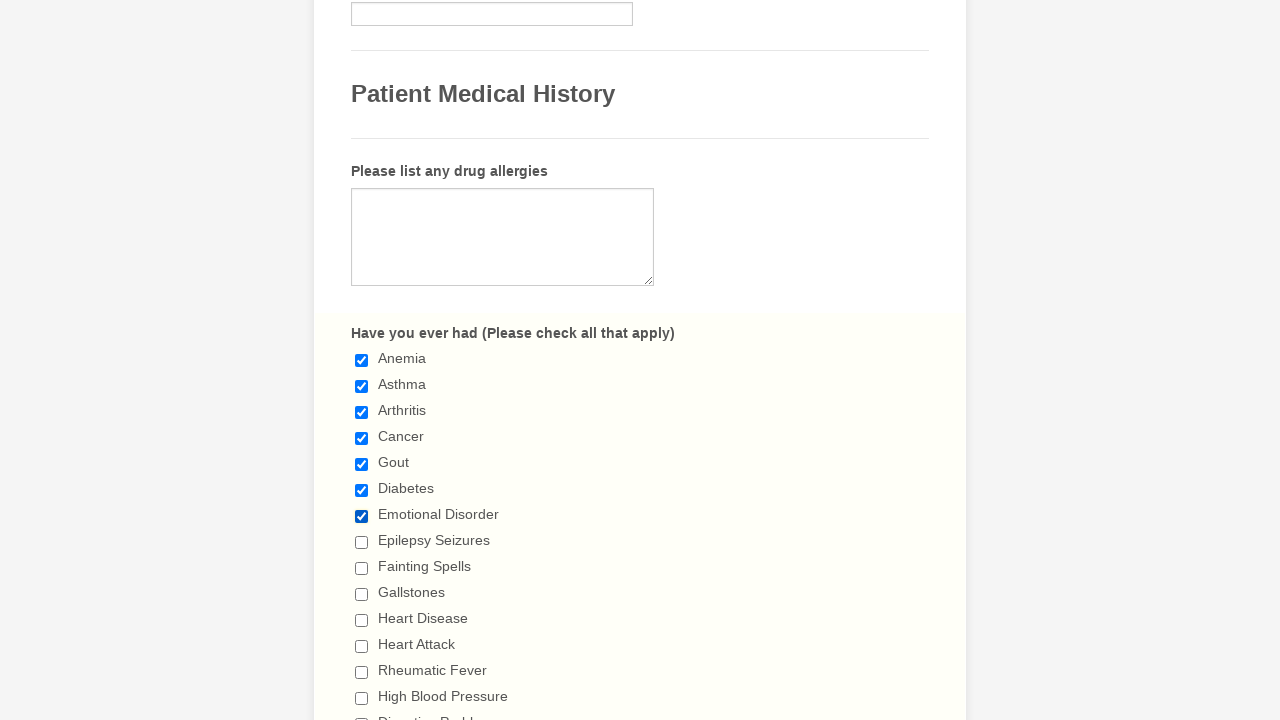

Verified checkbox 7 is selected
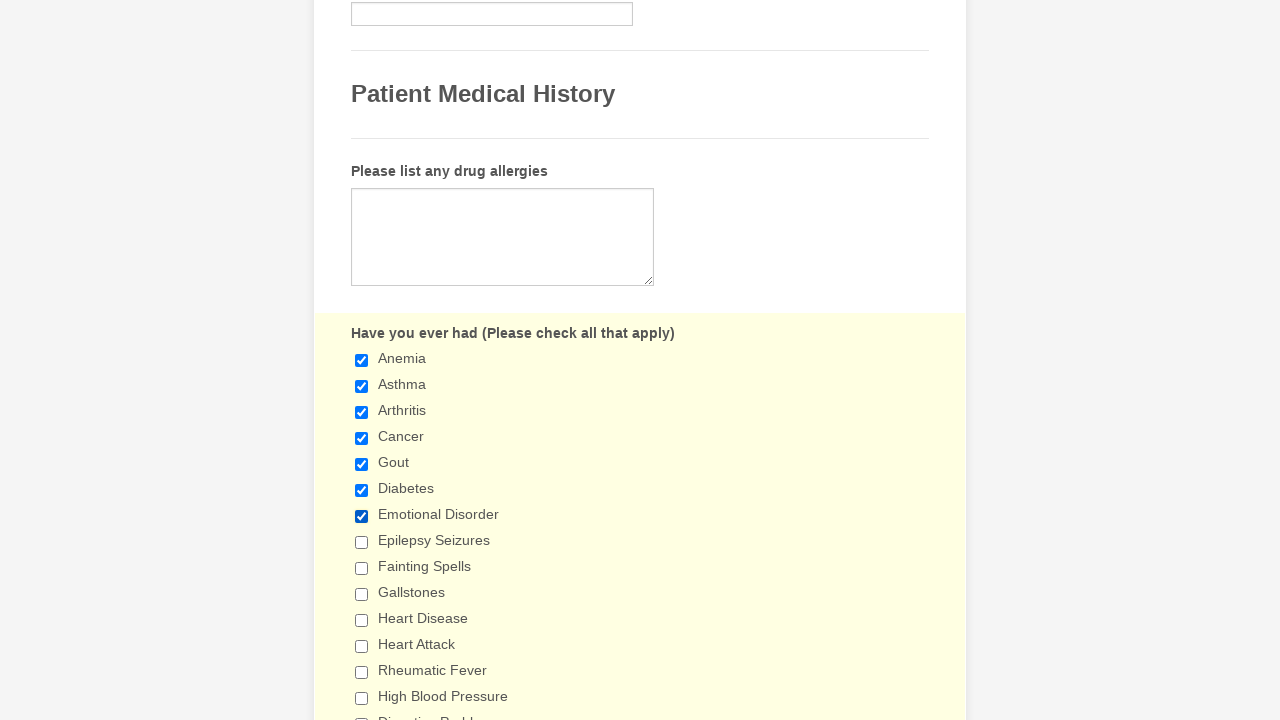

Clicked checkbox 8 to select it at (362, 542) on xpath=//label[contains(string(),'Please check all that apply')]/parent::li//inpu
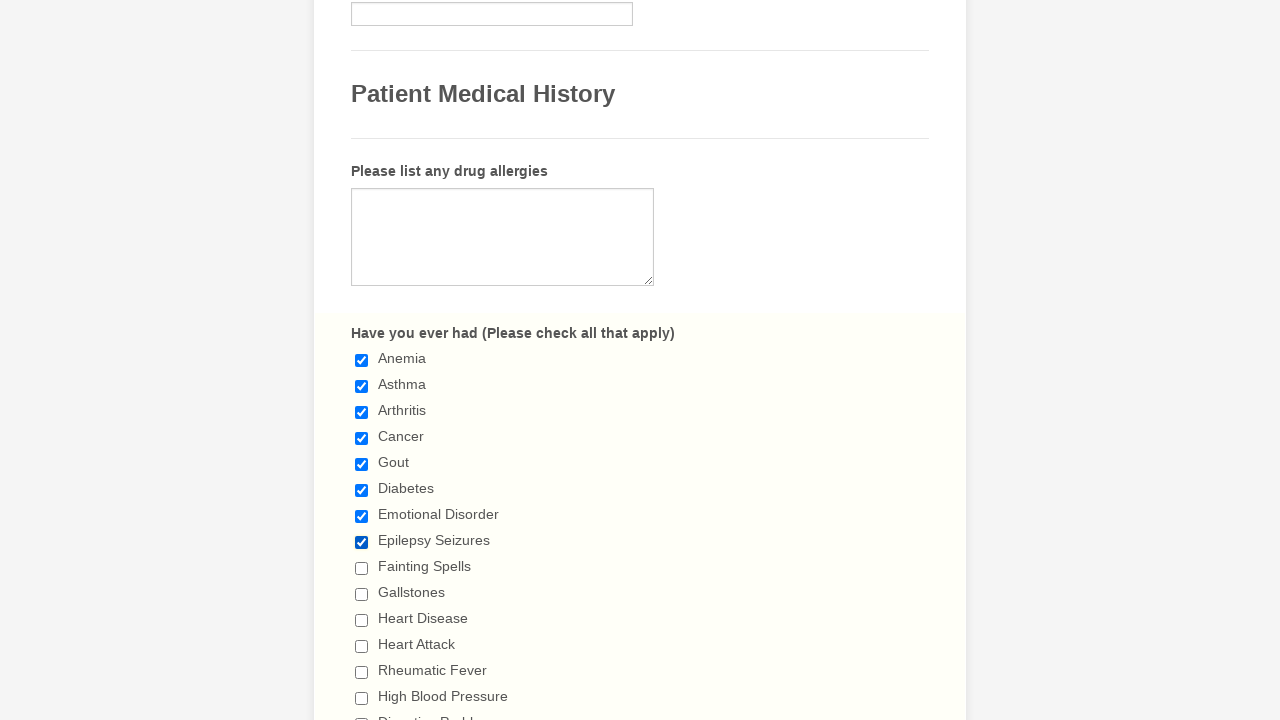

Verified checkbox 8 is selected
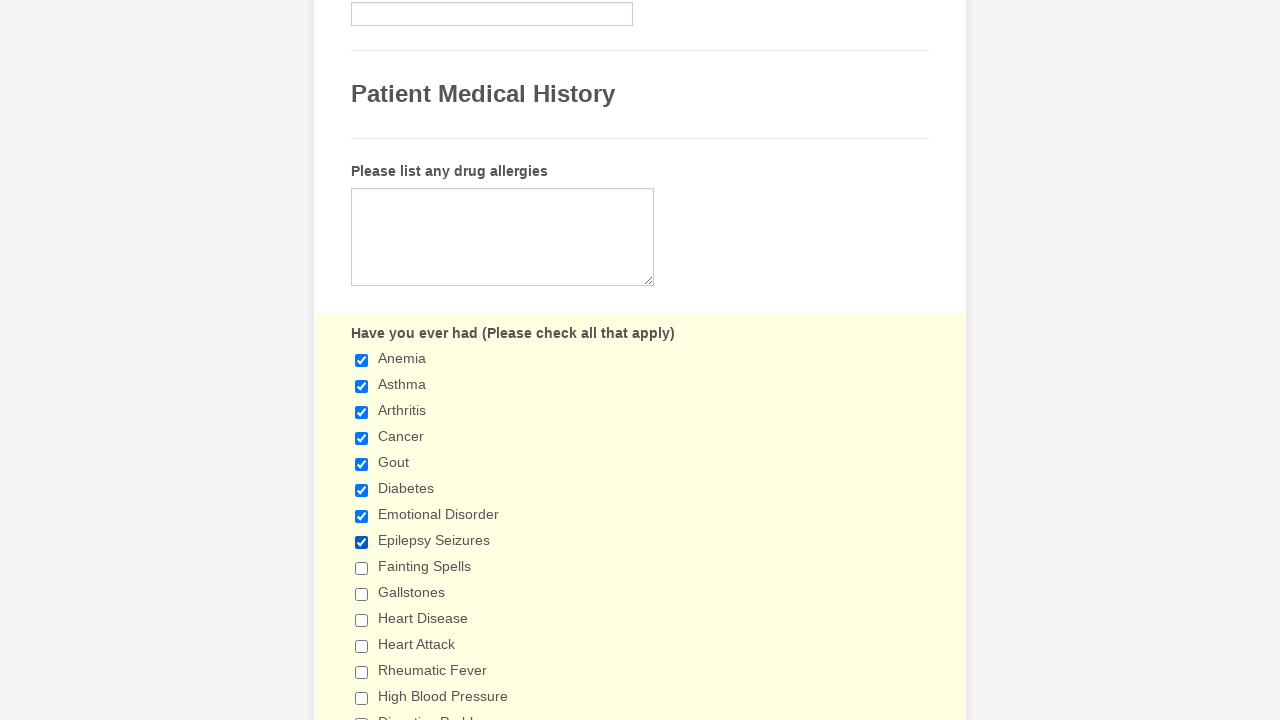

Clicked checkbox 9 to select it at (362, 568) on xpath=//label[contains(string(),'Please check all that apply')]/parent::li//inpu
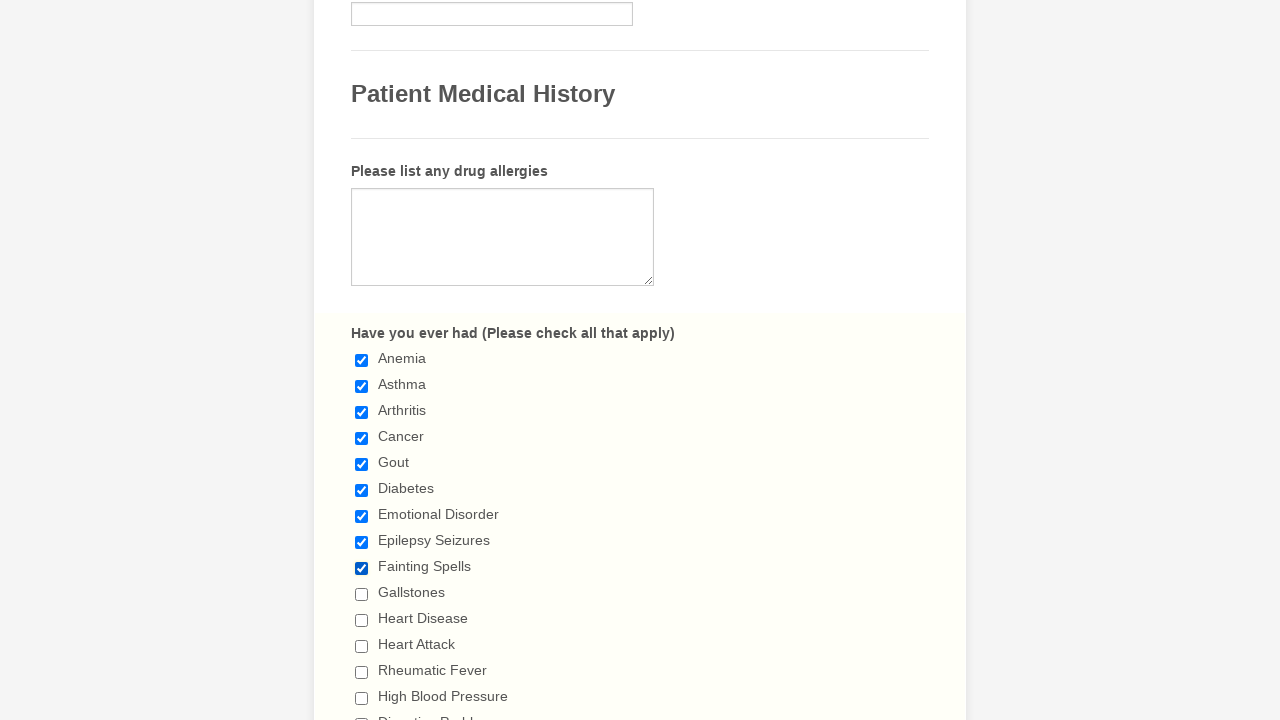

Verified checkbox 9 is selected
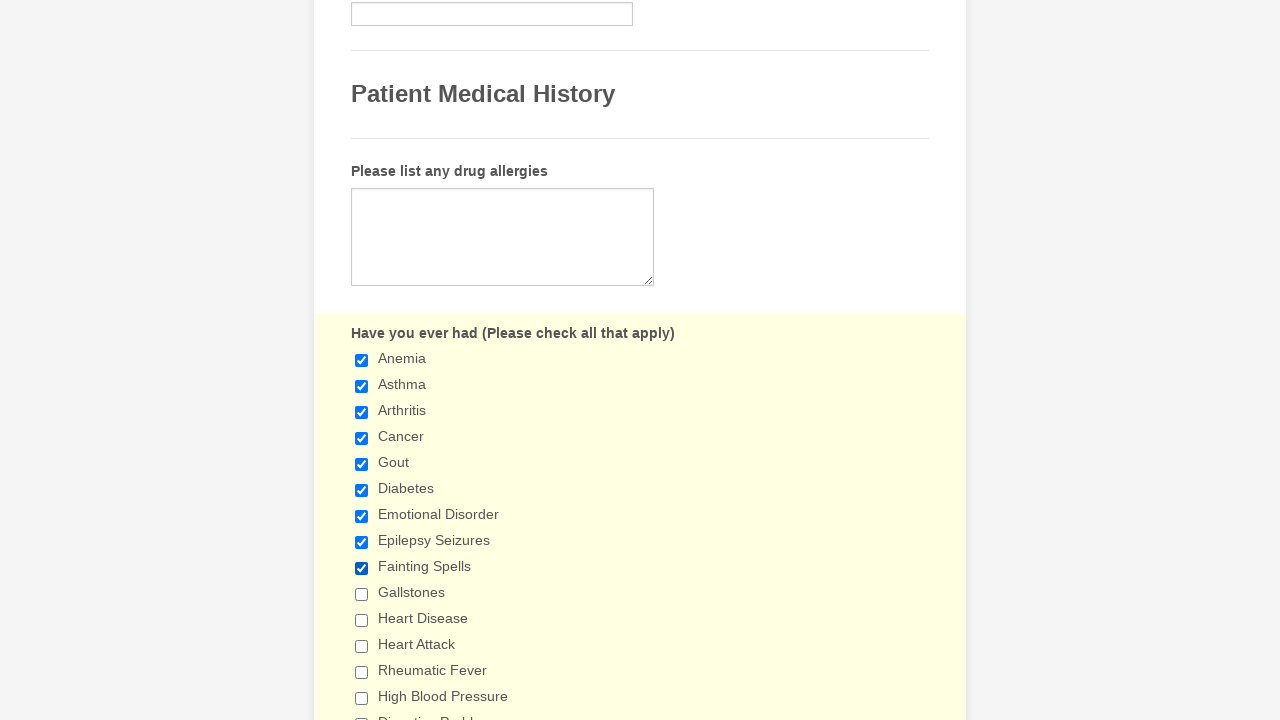

Clicked checkbox 10 to select it at (362, 594) on xpath=//label[contains(string(),'Please check all that apply')]/parent::li//inpu
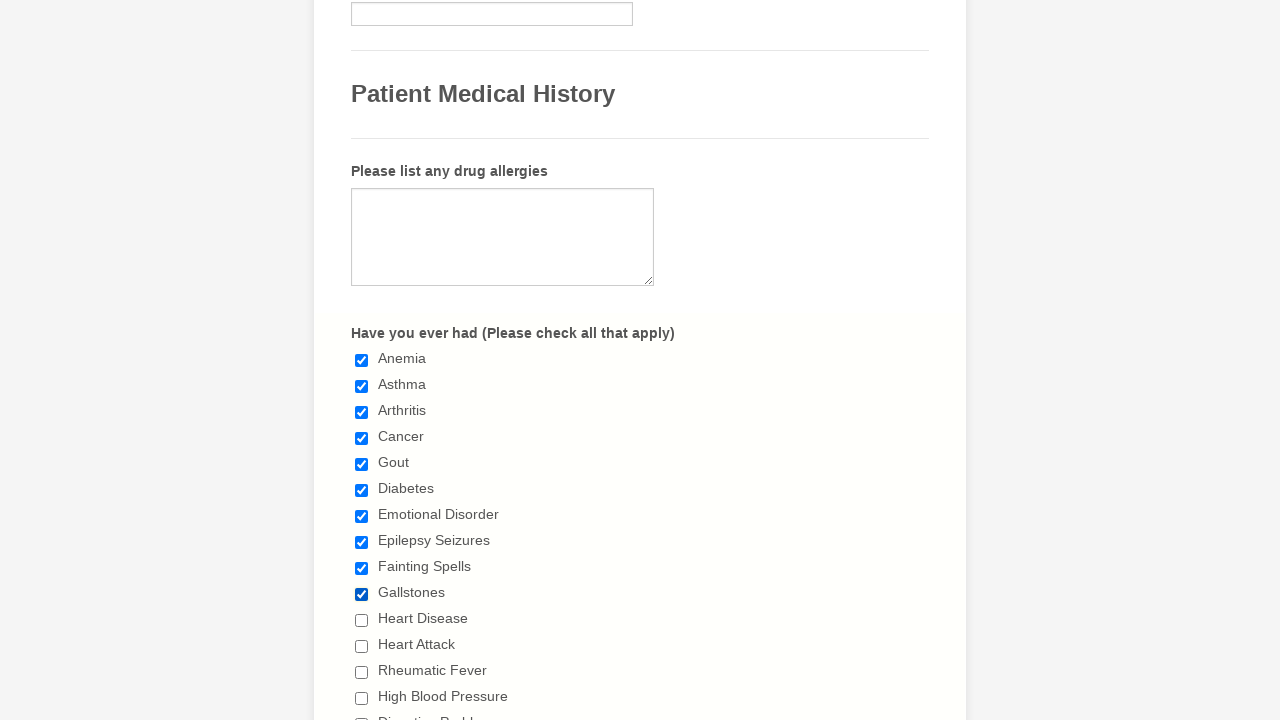

Verified checkbox 10 is selected
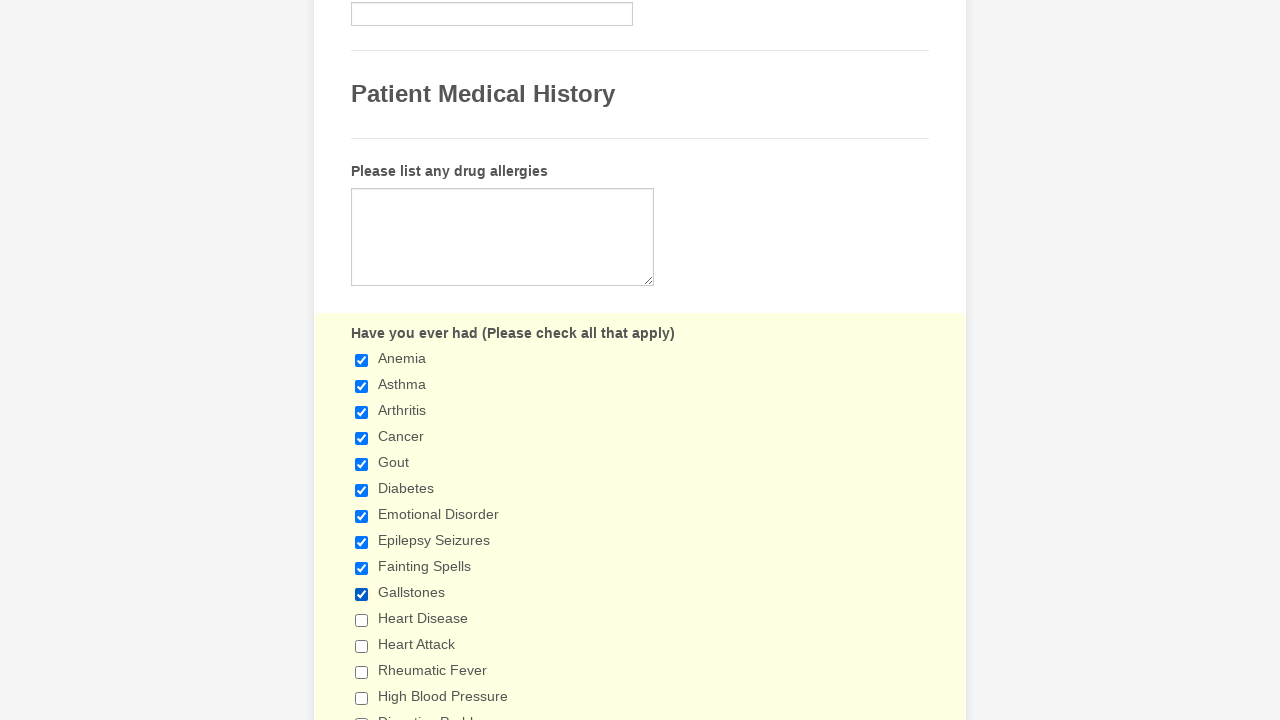

Clicked checkbox 11 to select it at (362, 620) on xpath=//label[contains(string(),'Please check all that apply')]/parent::li//inpu
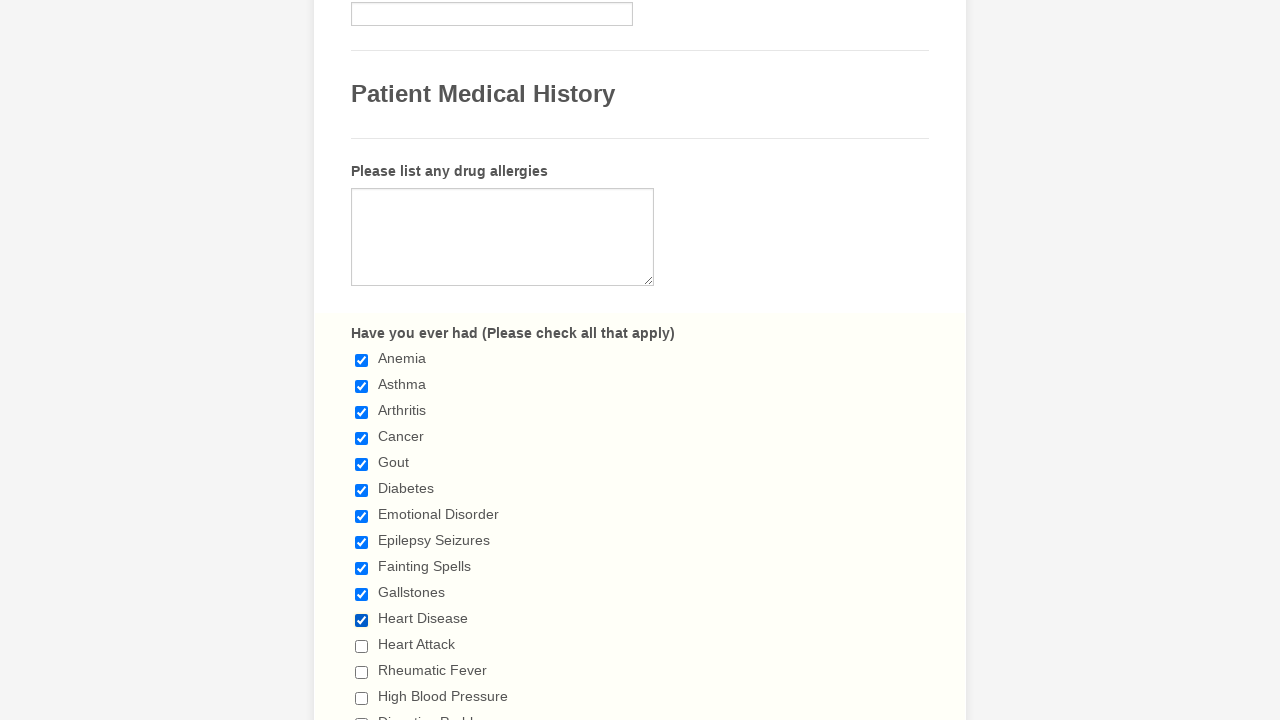

Verified checkbox 11 is selected
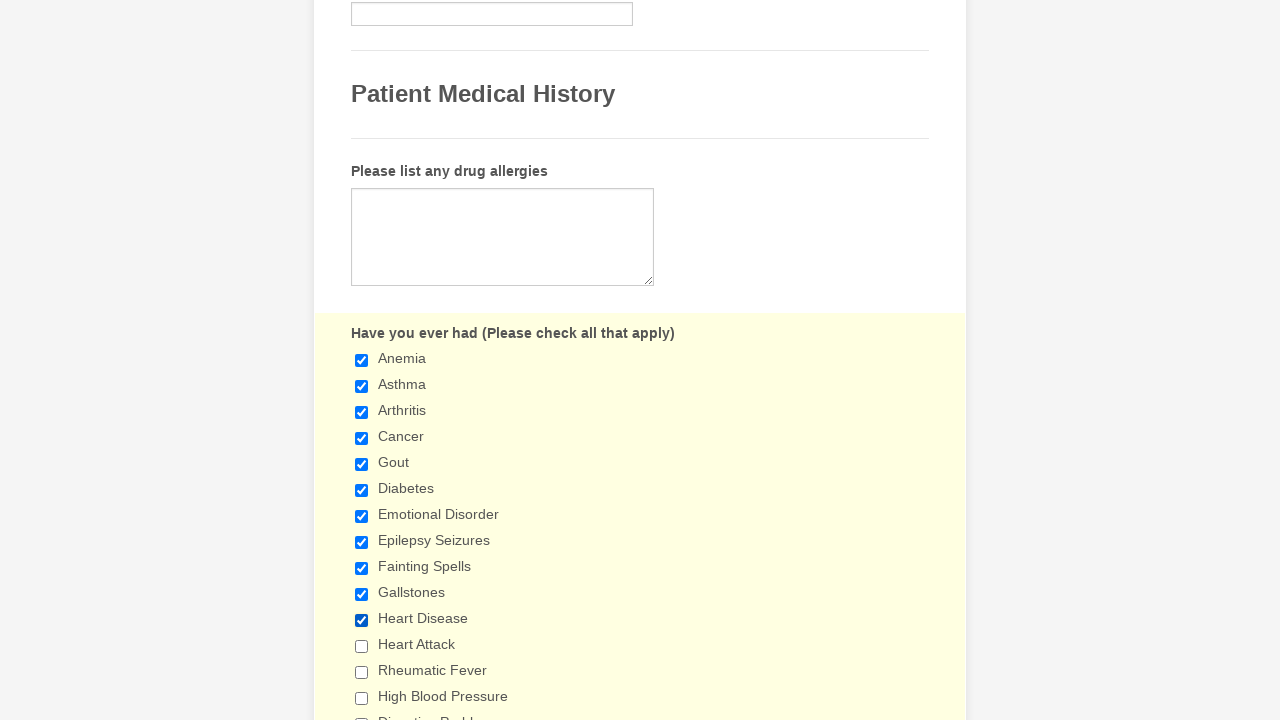

Clicked checkbox 12 to select it at (362, 646) on xpath=//label[contains(string(),'Please check all that apply')]/parent::li//inpu
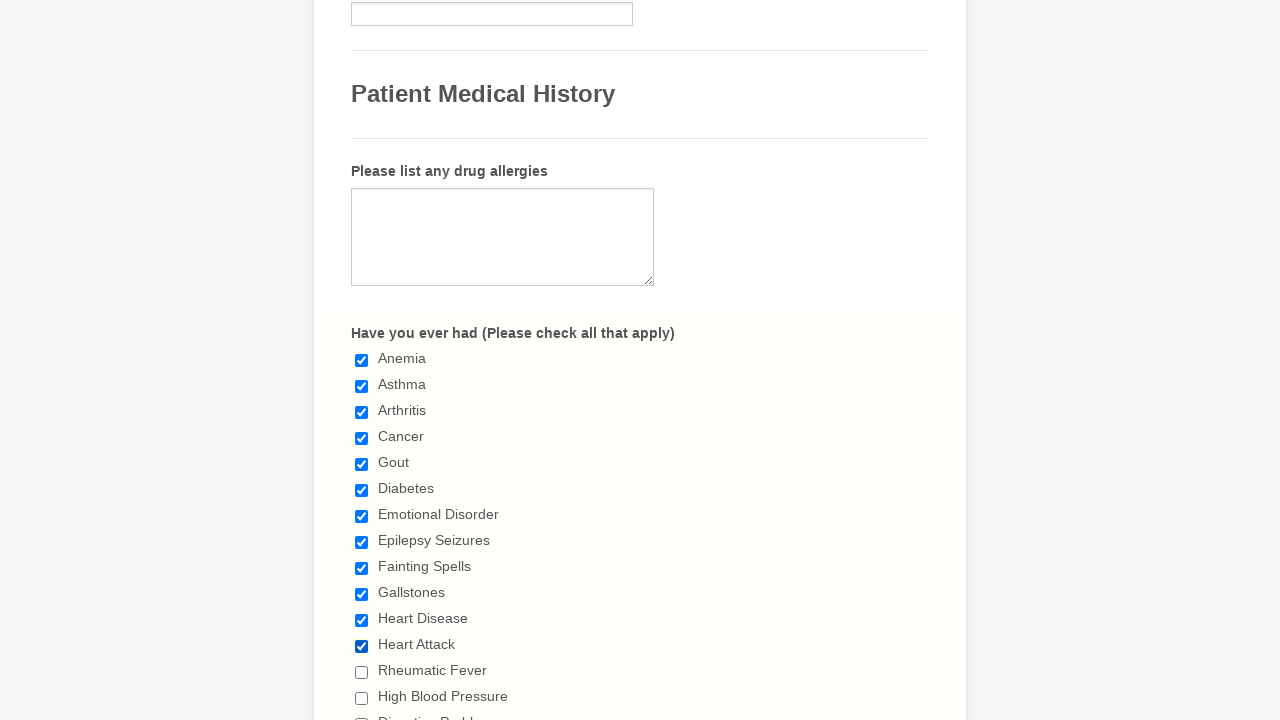

Verified checkbox 12 is selected
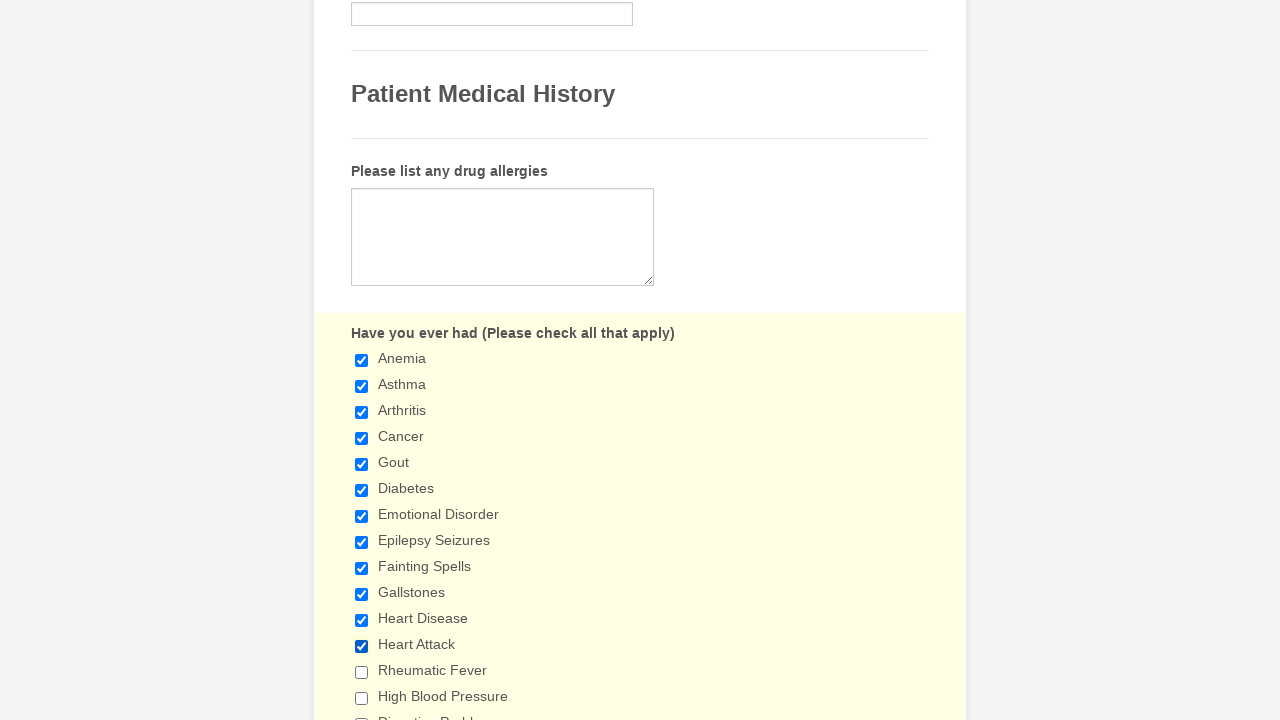

Clicked checkbox 13 to select it at (362, 672) on xpath=//label[contains(string(),'Please check all that apply')]/parent::li//inpu
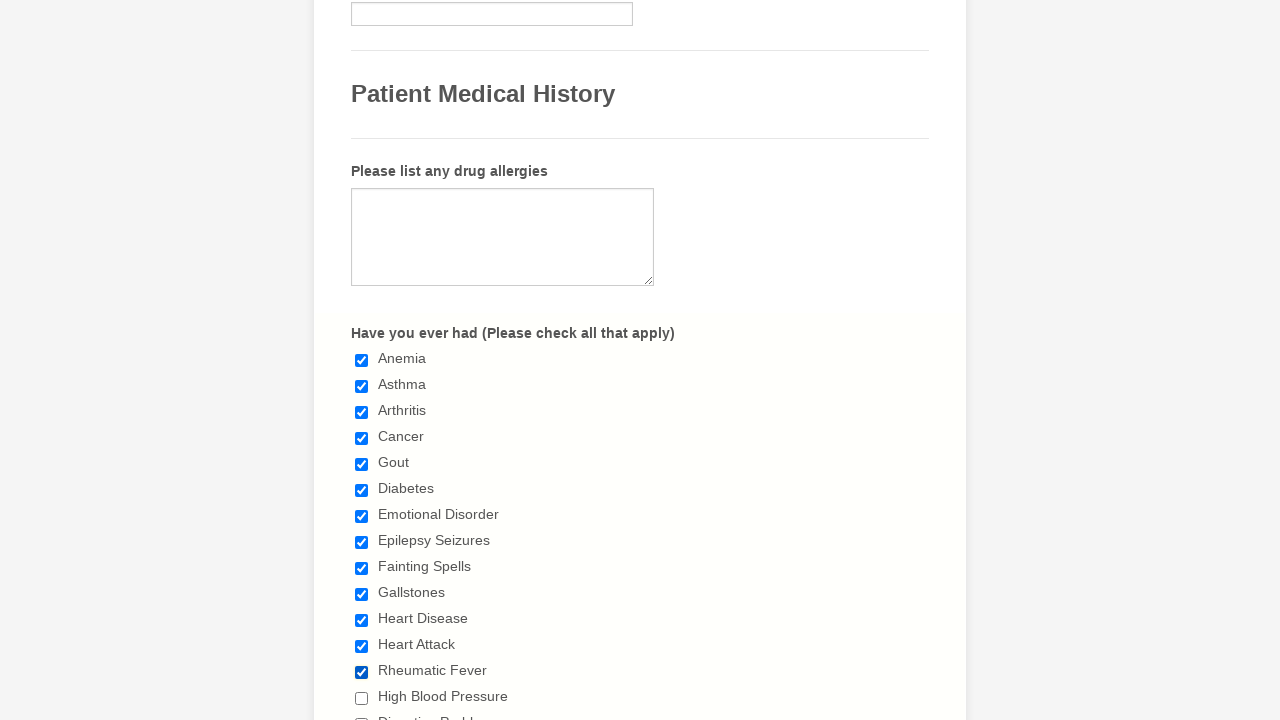

Verified checkbox 13 is selected
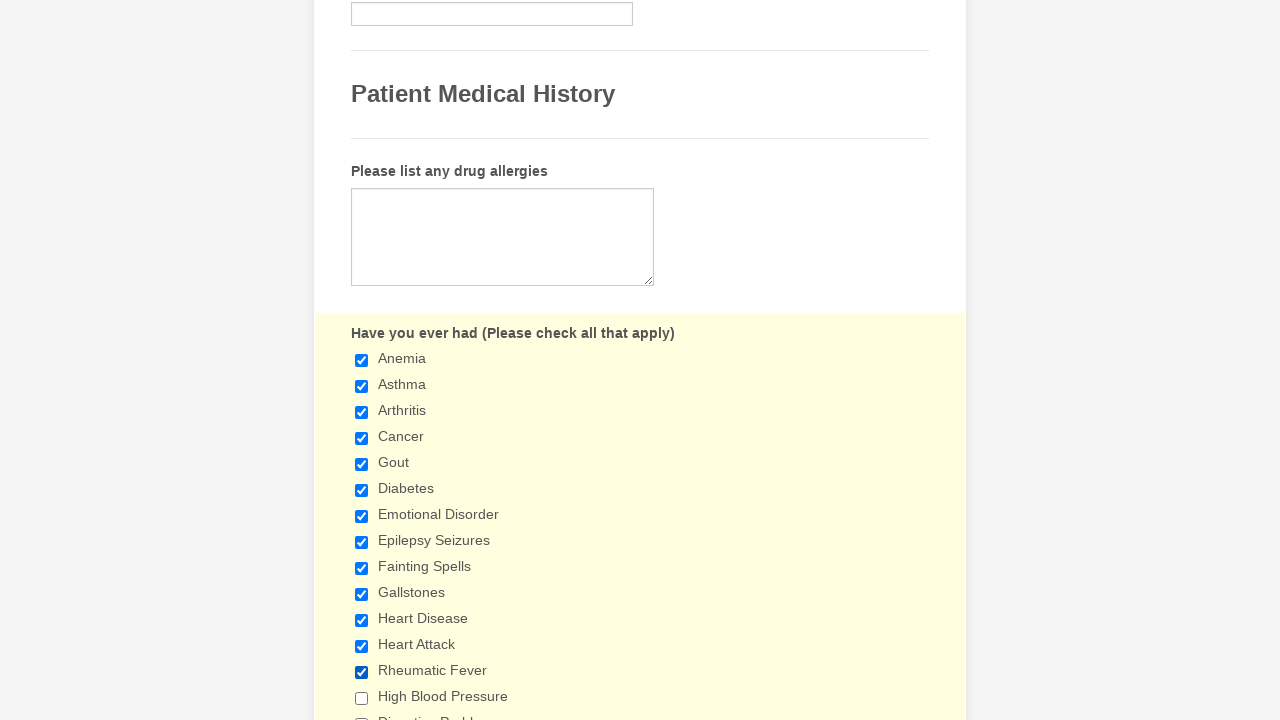

Clicked checkbox 14 to select it at (362, 698) on xpath=//label[contains(string(),'Please check all that apply')]/parent::li//inpu
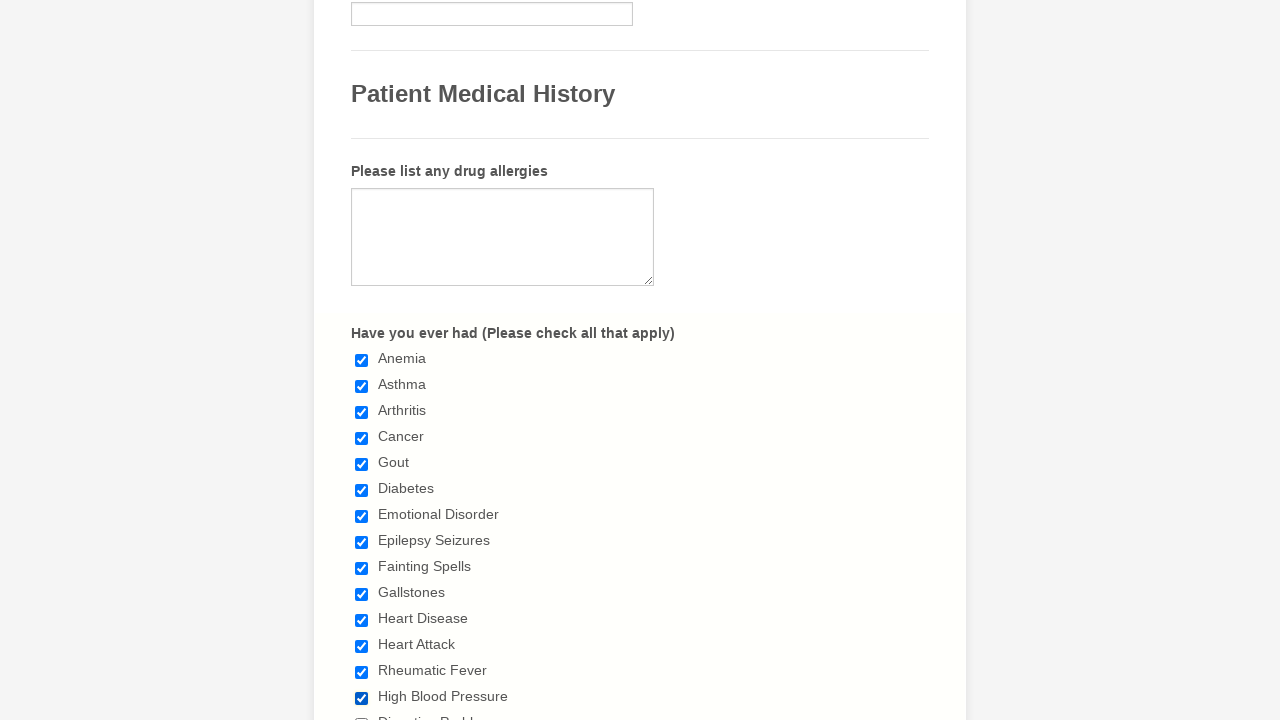

Verified checkbox 14 is selected
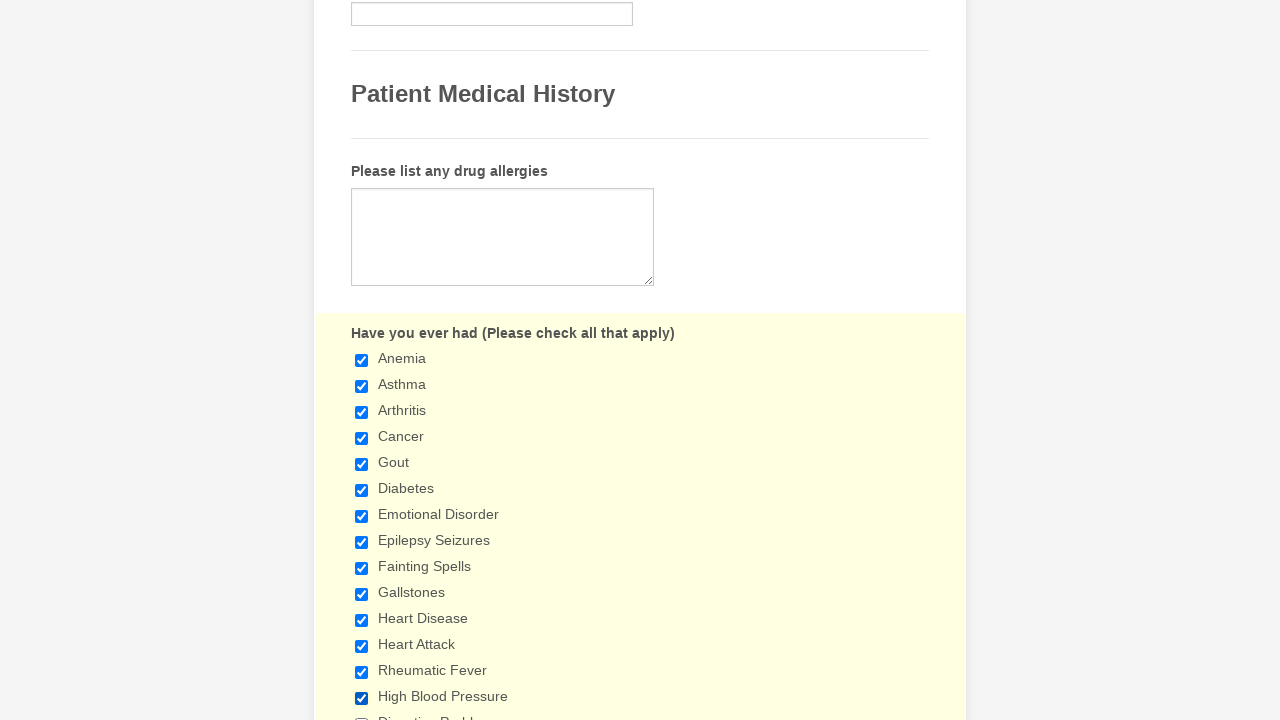

Clicked checkbox 15 to select it at (362, 714) on xpath=//label[contains(string(),'Please check all that apply')]/parent::li//inpu
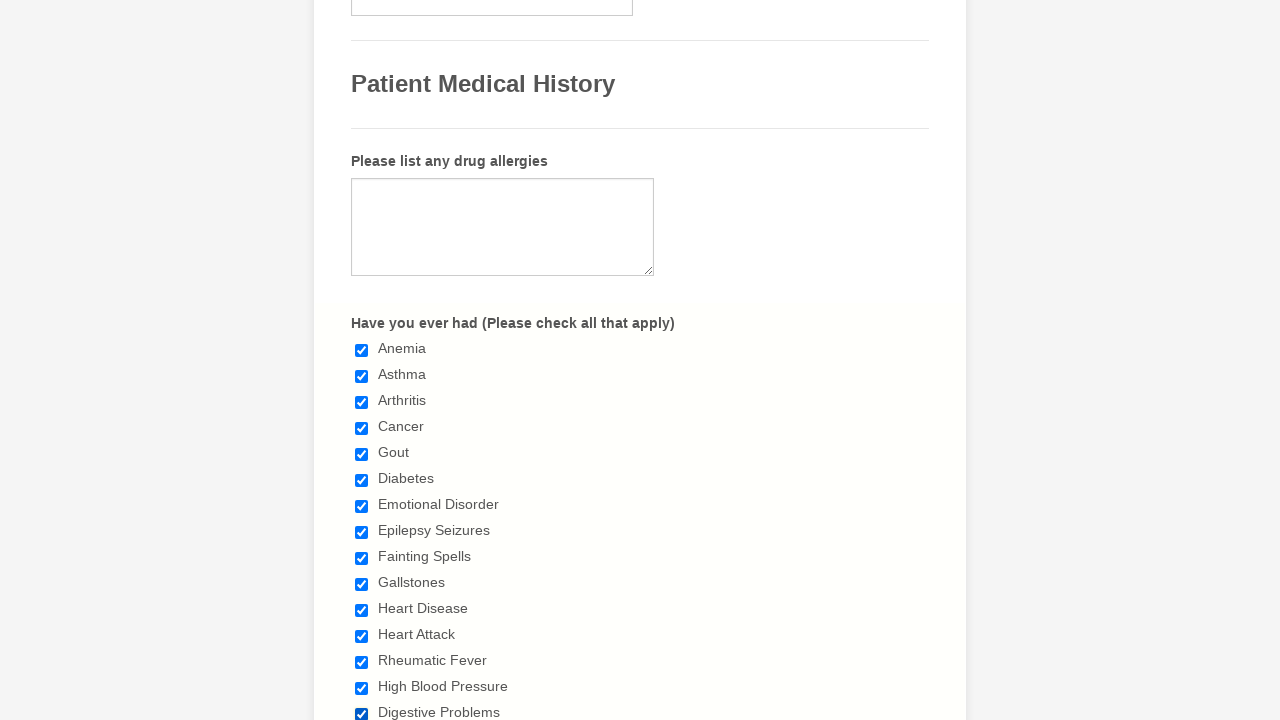

Verified checkbox 15 is selected
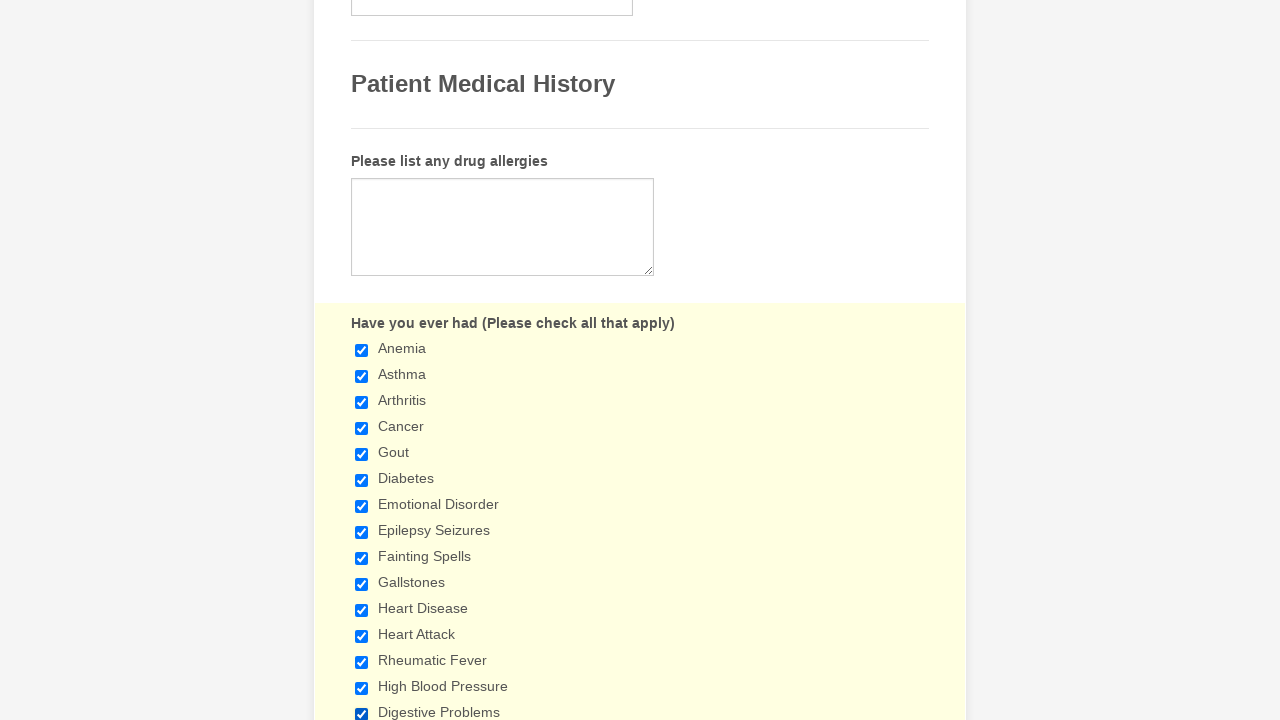

Clicked checkbox 16 to select it at (362, 360) on xpath=//label[contains(string(),'Please check all that apply')]/parent::li//inpu
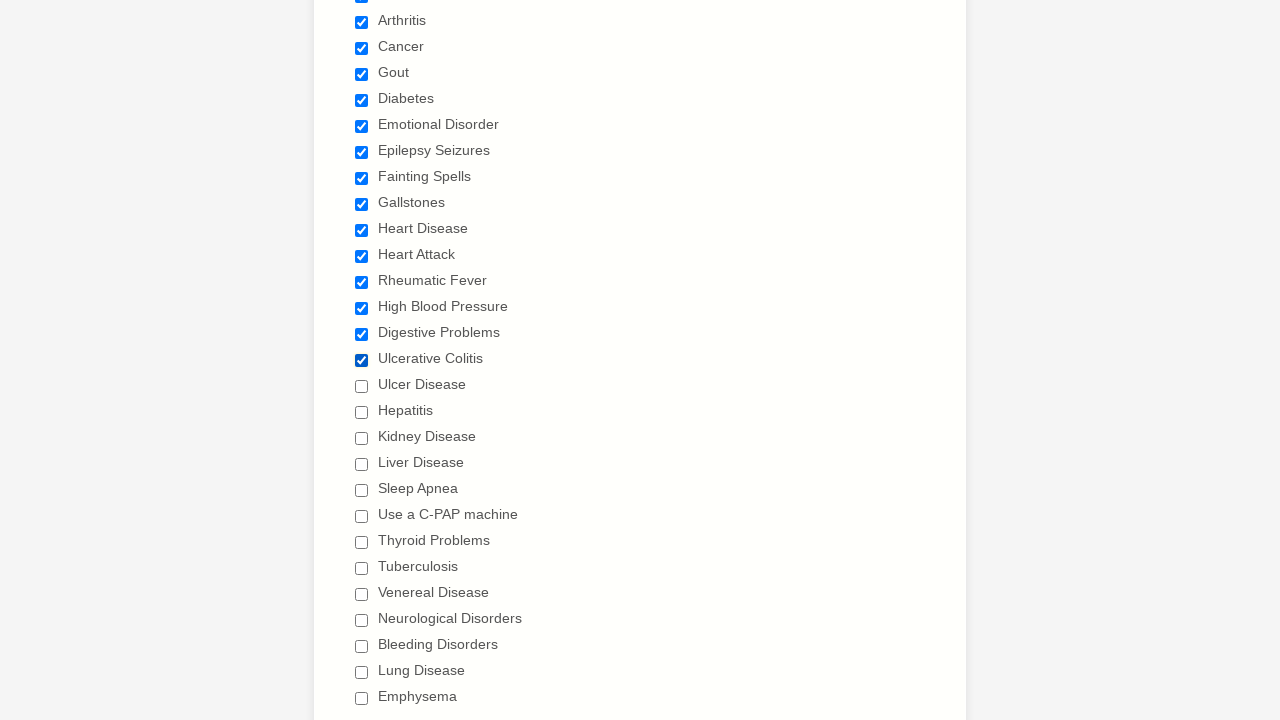

Verified checkbox 16 is selected
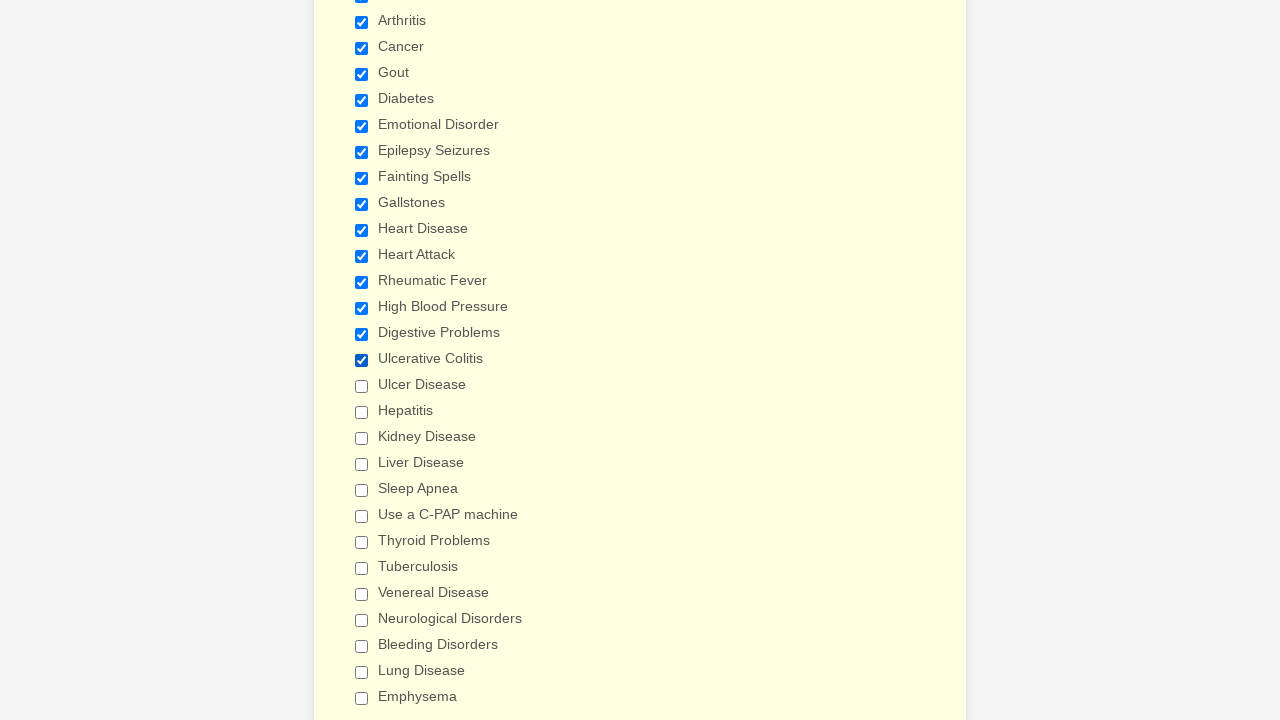

Clicked checkbox 17 to select it at (362, 386) on xpath=//label[contains(string(),'Please check all that apply')]/parent::li//inpu
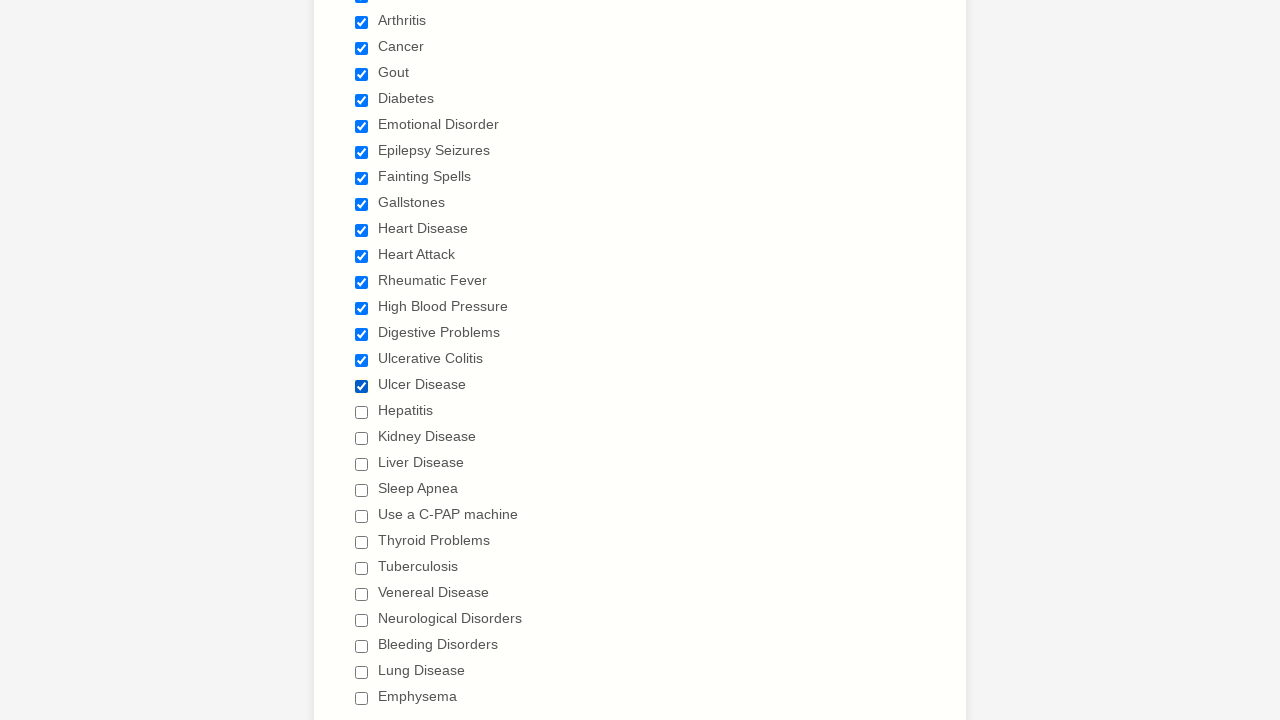

Verified checkbox 17 is selected
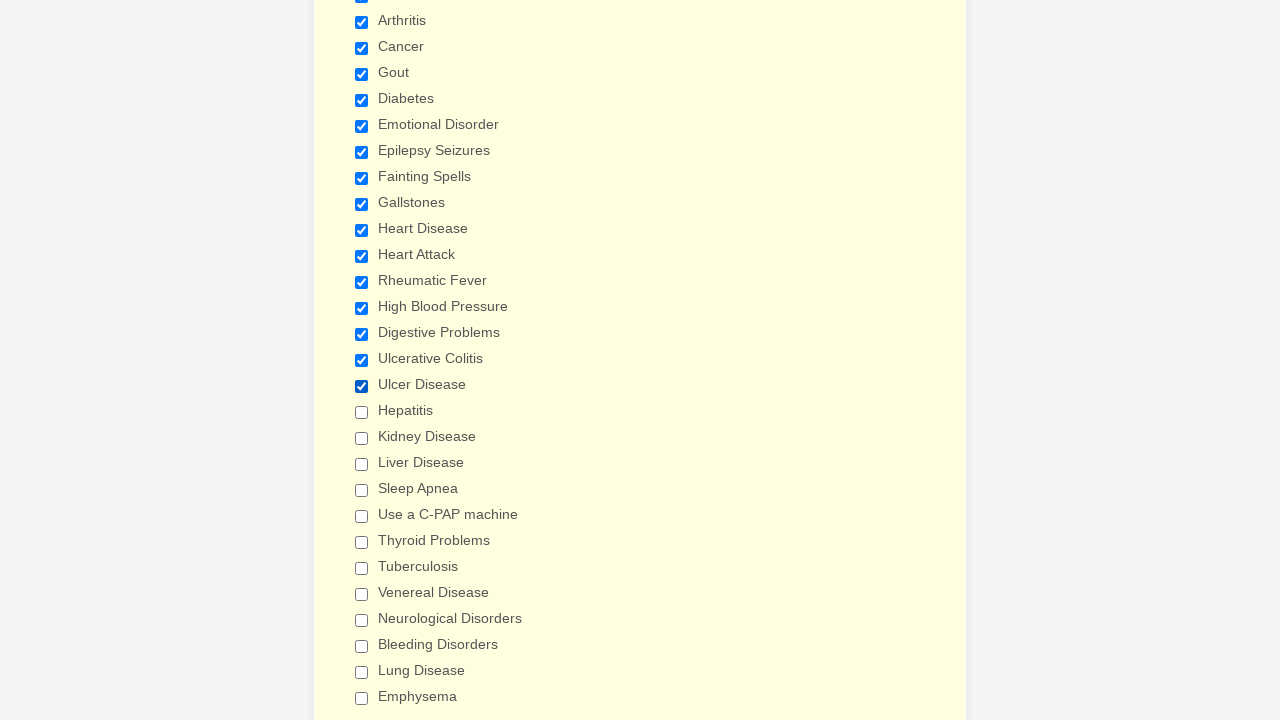

Clicked checkbox 18 to select it at (362, 412) on xpath=//label[contains(string(),'Please check all that apply')]/parent::li//inpu
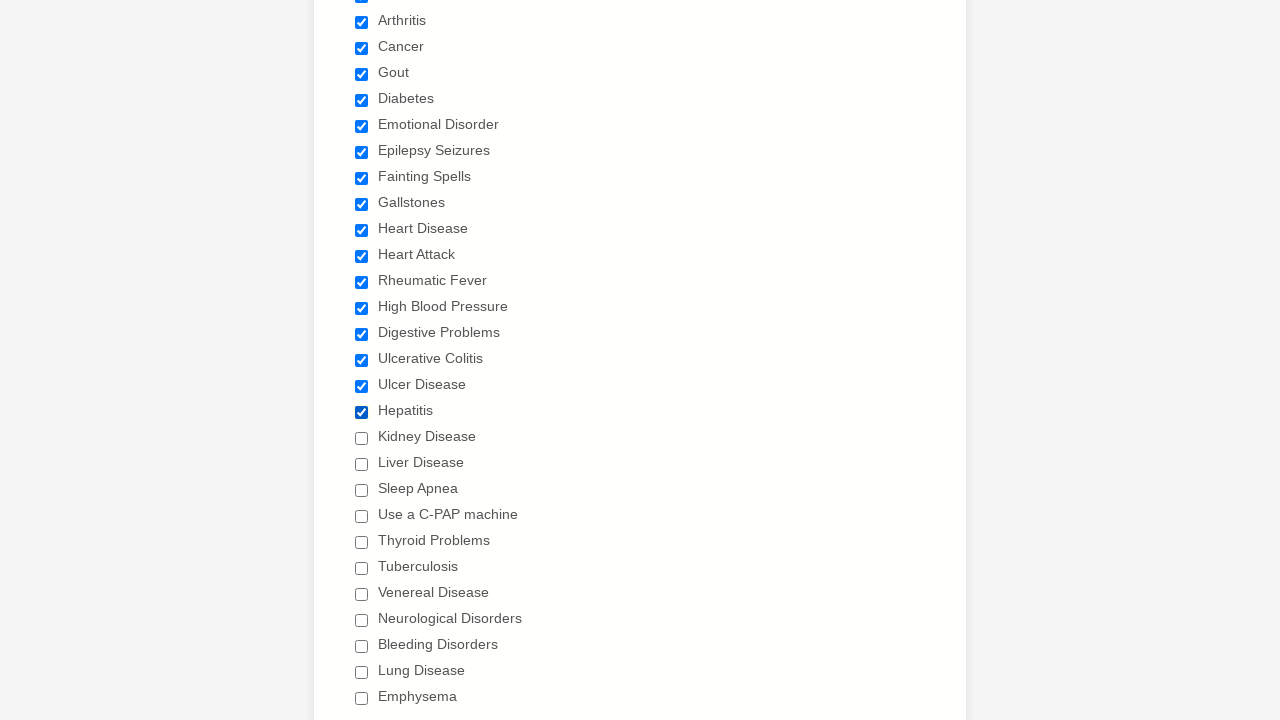

Verified checkbox 18 is selected
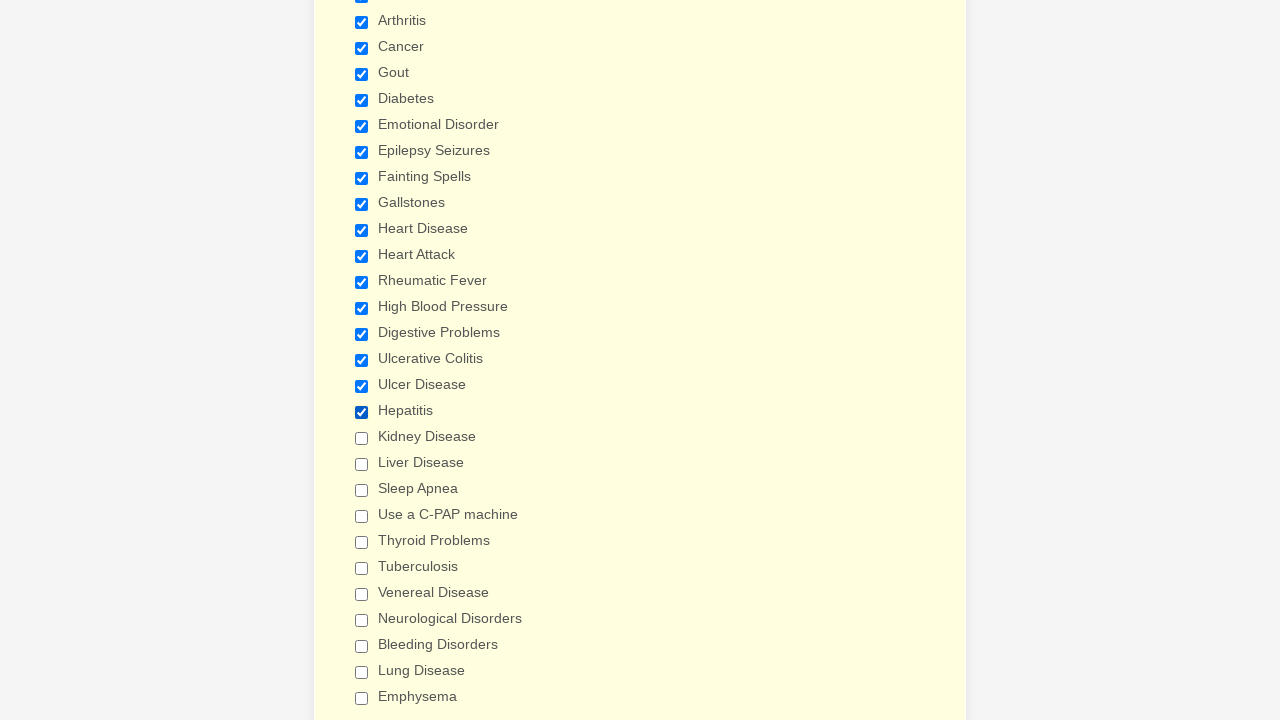

Clicked checkbox 19 to select it at (362, 438) on xpath=//label[contains(string(),'Please check all that apply')]/parent::li//inpu
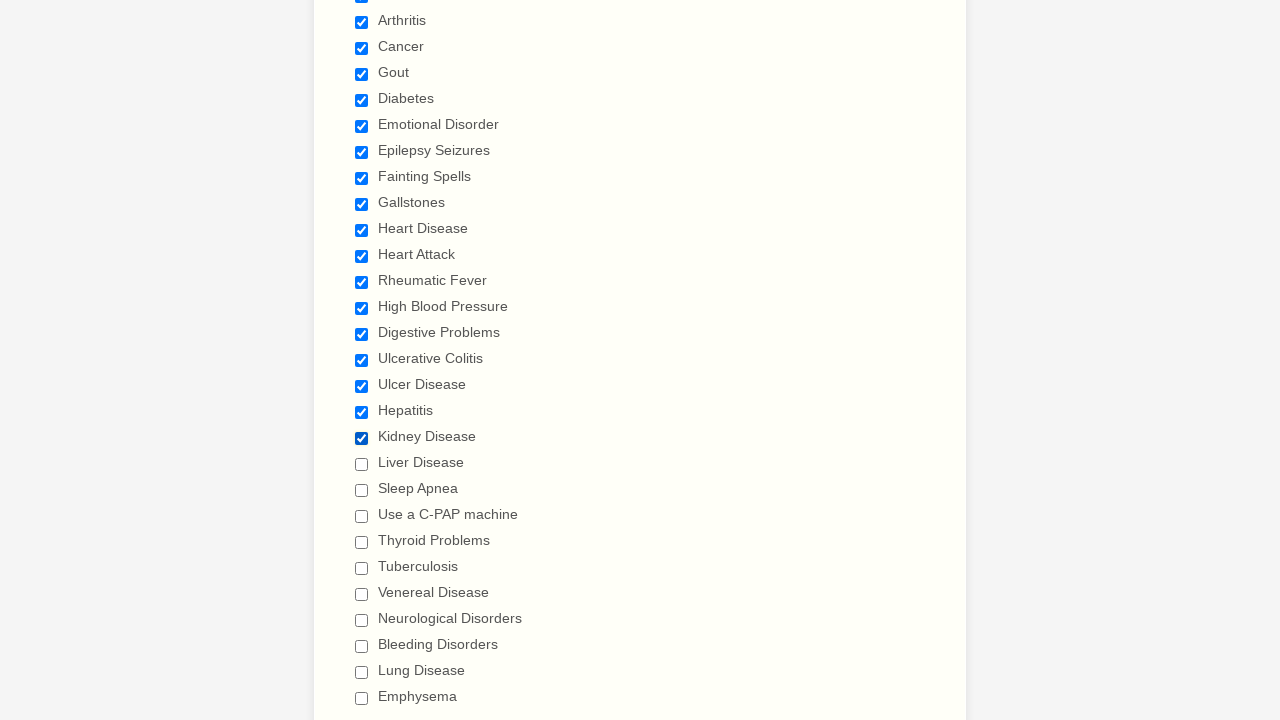

Verified checkbox 19 is selected
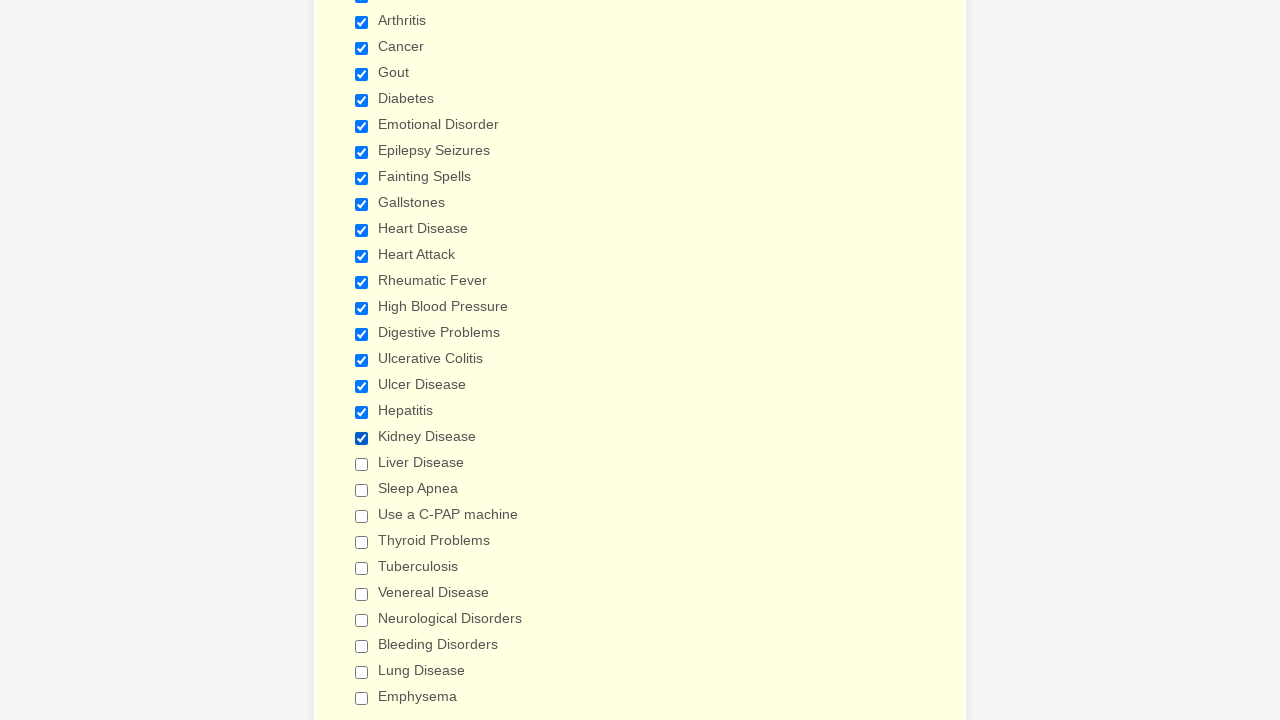

Clicked checkbox 20 to select it at (362, 464) on xpath=//label[contains(string(),'Please check all that apply')]/parent::li//inpu
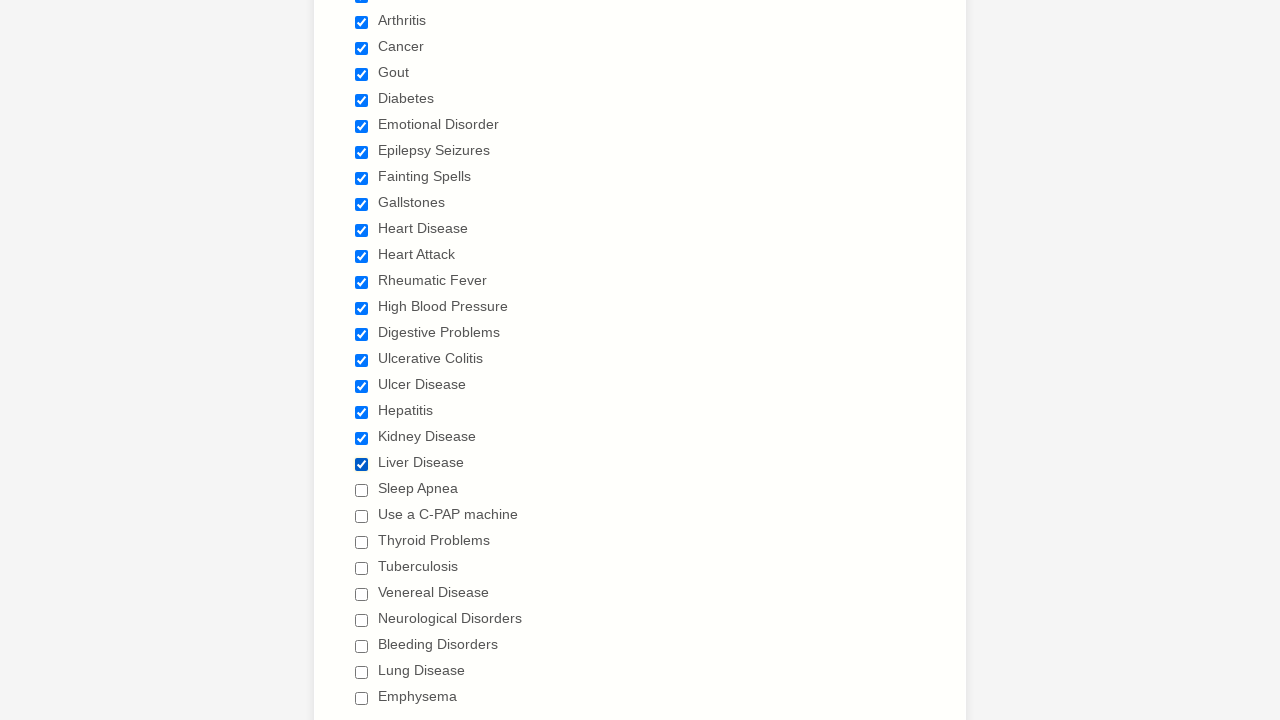

Verified checkbox 20 is selected
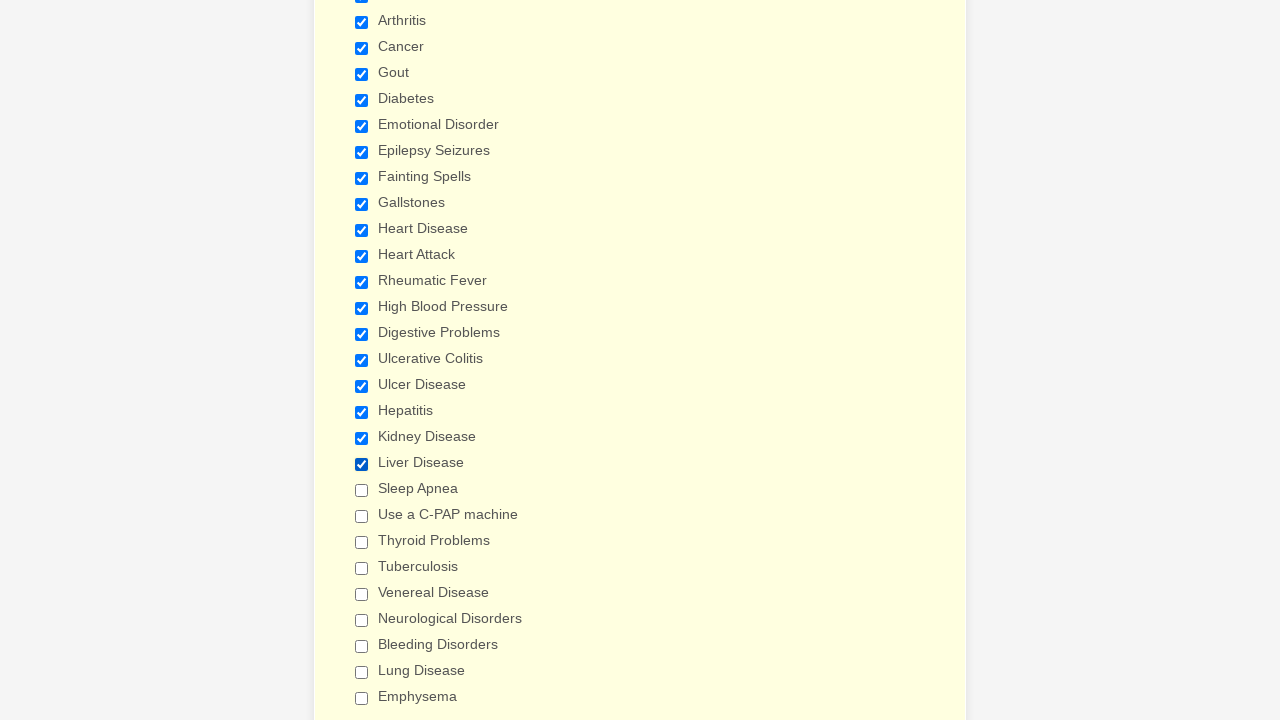

Clicked checkbox 21 to select it at (362, 490) on xpath=//label[contains(string(),'Please check all that apply')]/parent::li//inpu
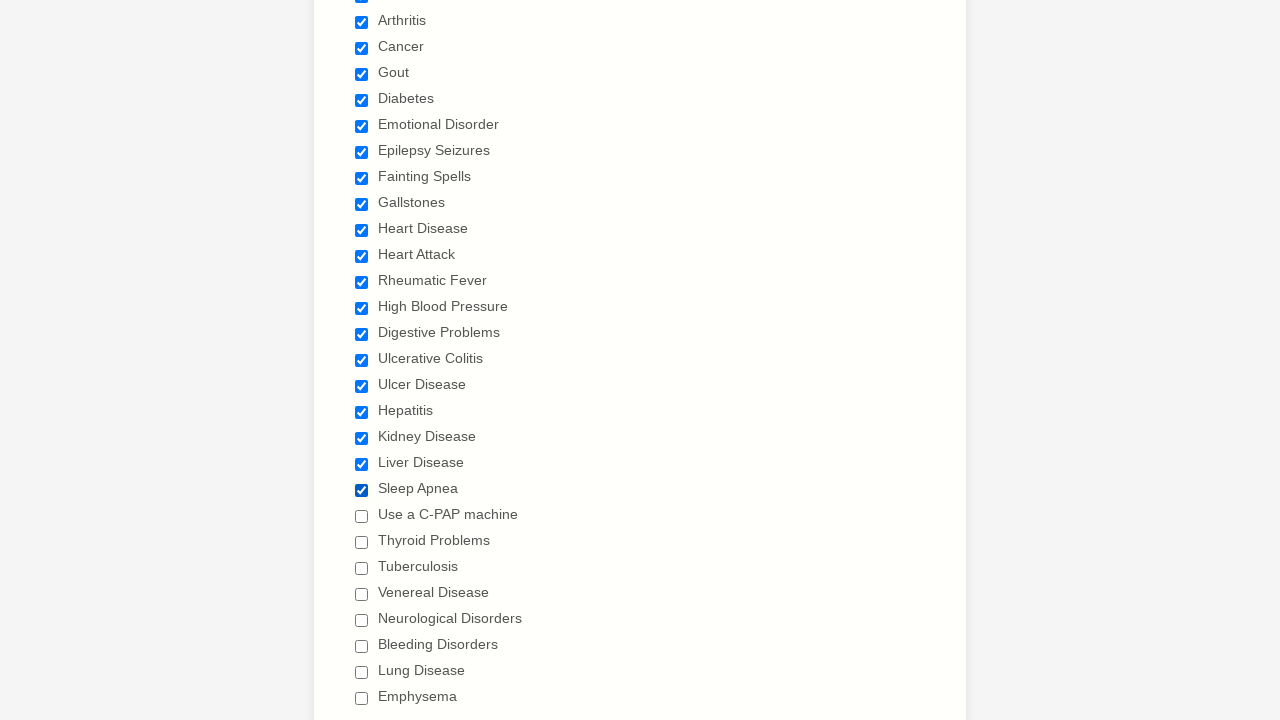

Verified checkbox 21 is selected
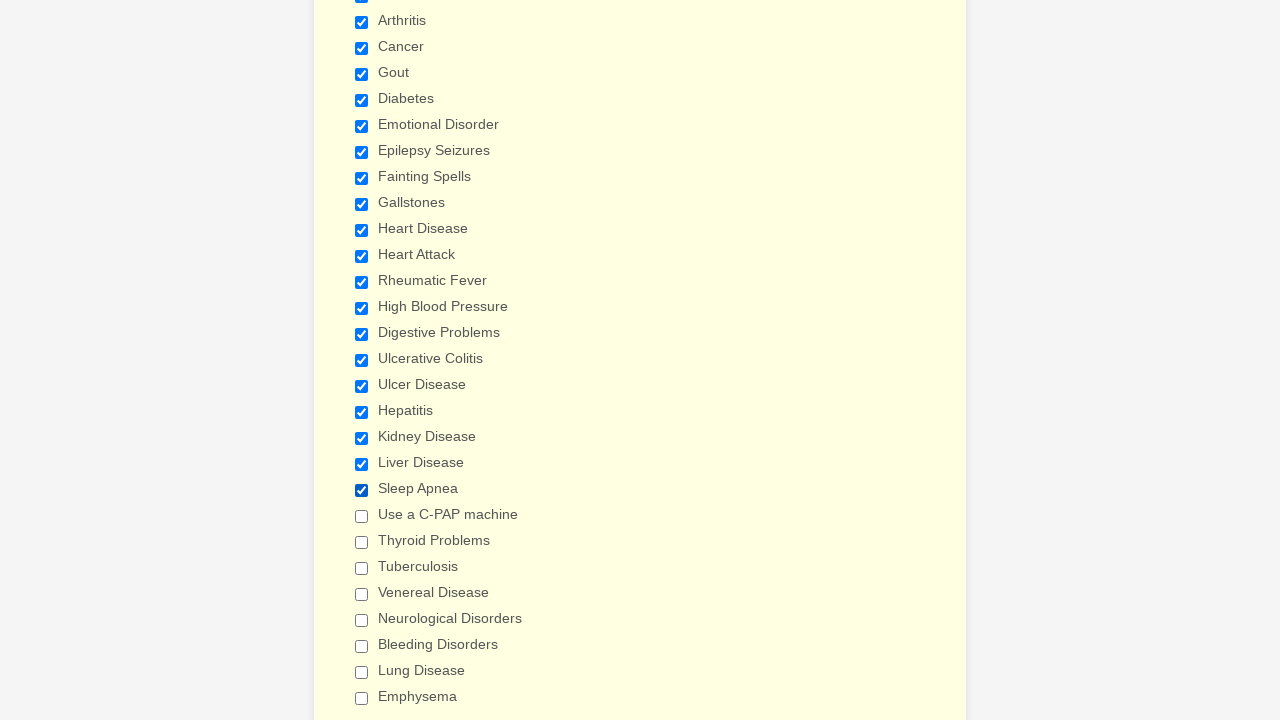

Clicked checkbox 22 to select it at (362, 516) on xpath=//label[contains(string(),'Please check all that apply')]/parent::li//inpu
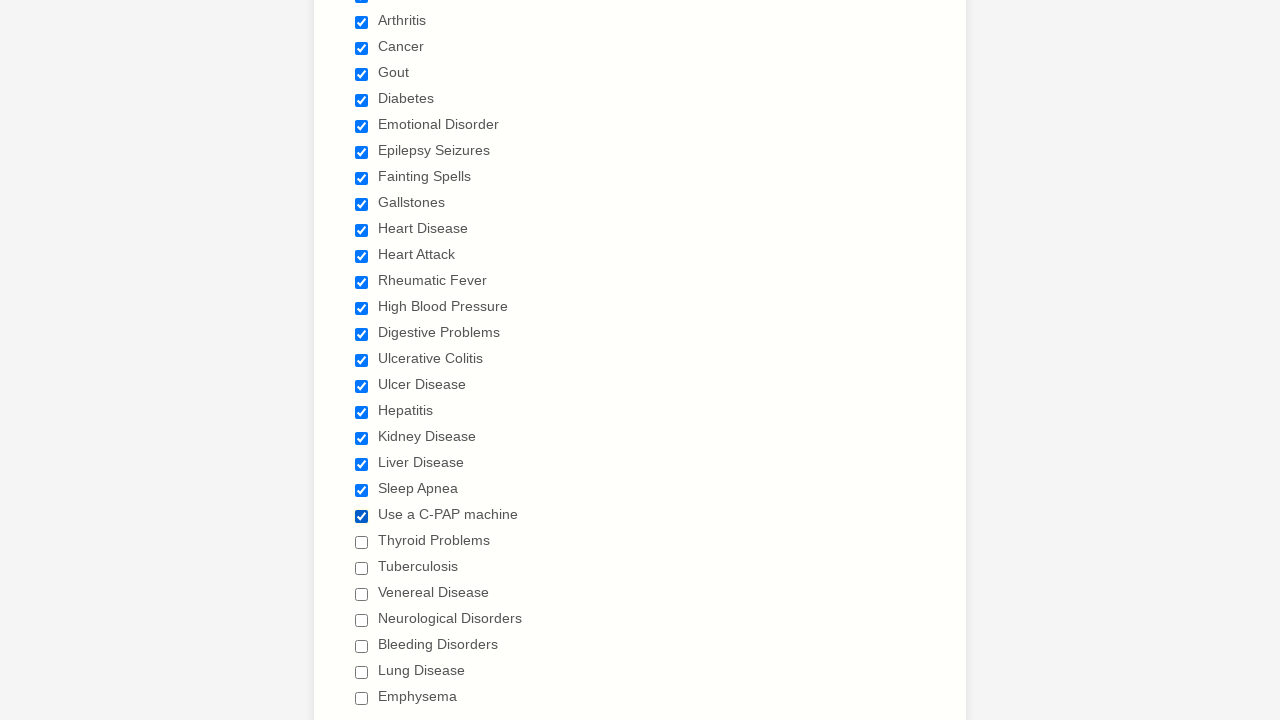

Verified checkbox 22 is selected
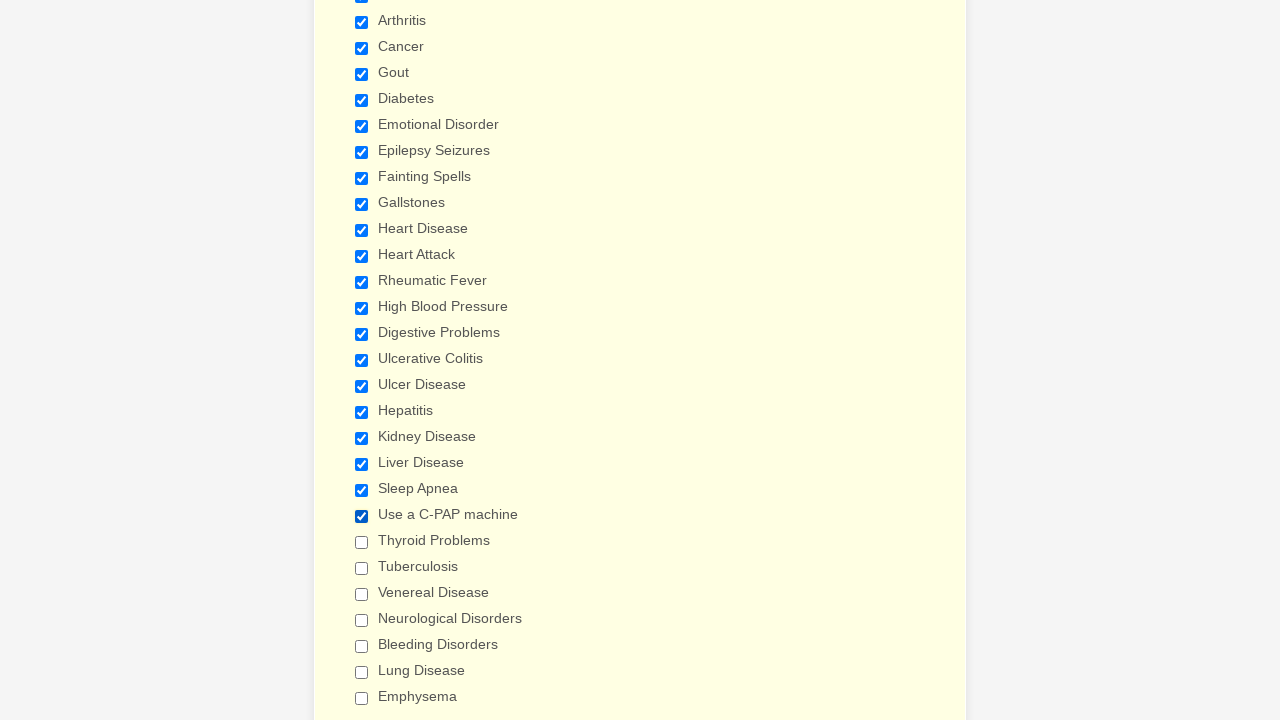

Clicked checkbox 23 to select it at (362, 542) on xpath=//label[contains(string(),'Please check all that apply')]/parent::li//inpu
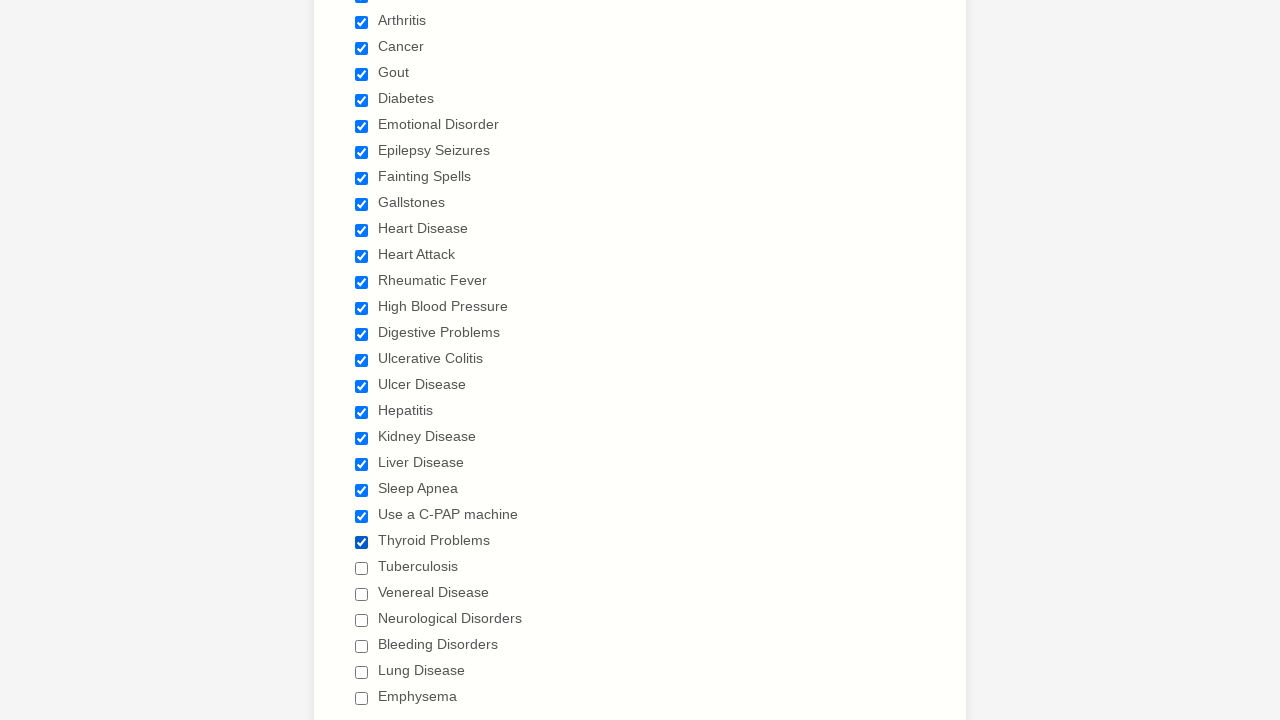

Verified checkbox 23 is selected
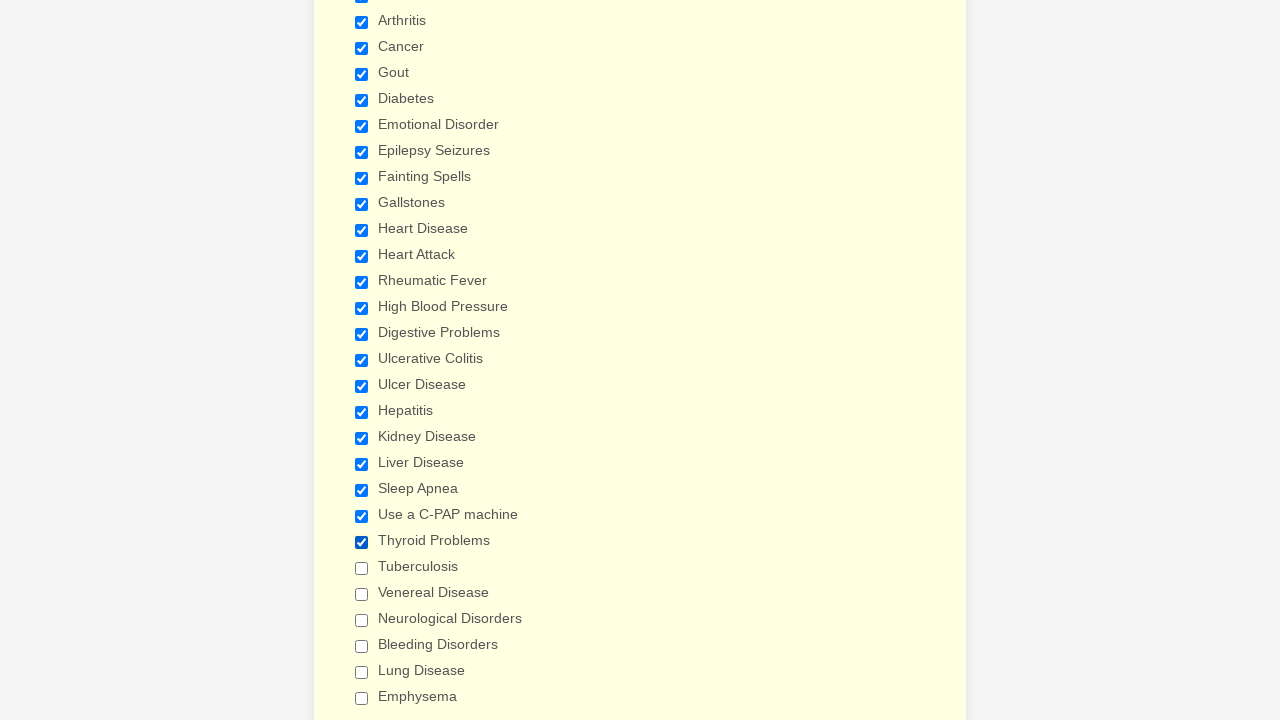

Clicked checkbox 24 to select it at (362, 568) on xpath=//label[contains(string(),'Please check all that apply')]/parent::li//inpu
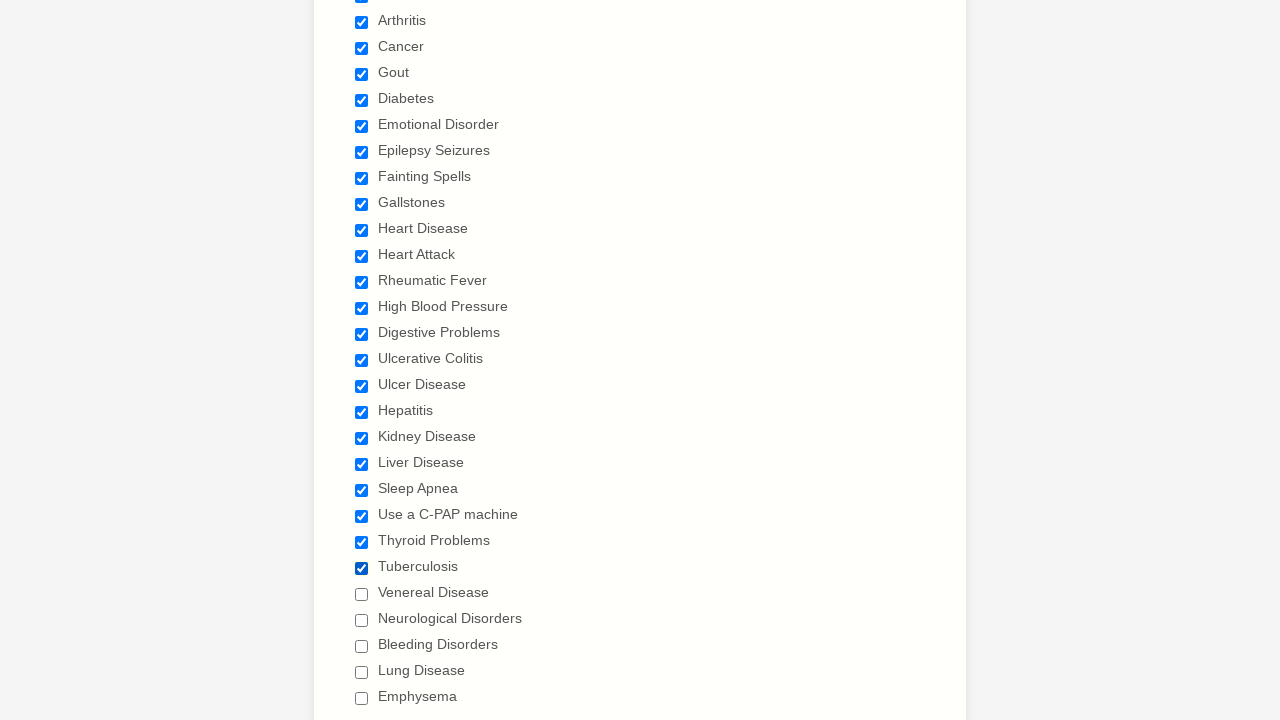

Verified checkbox 24 is selected
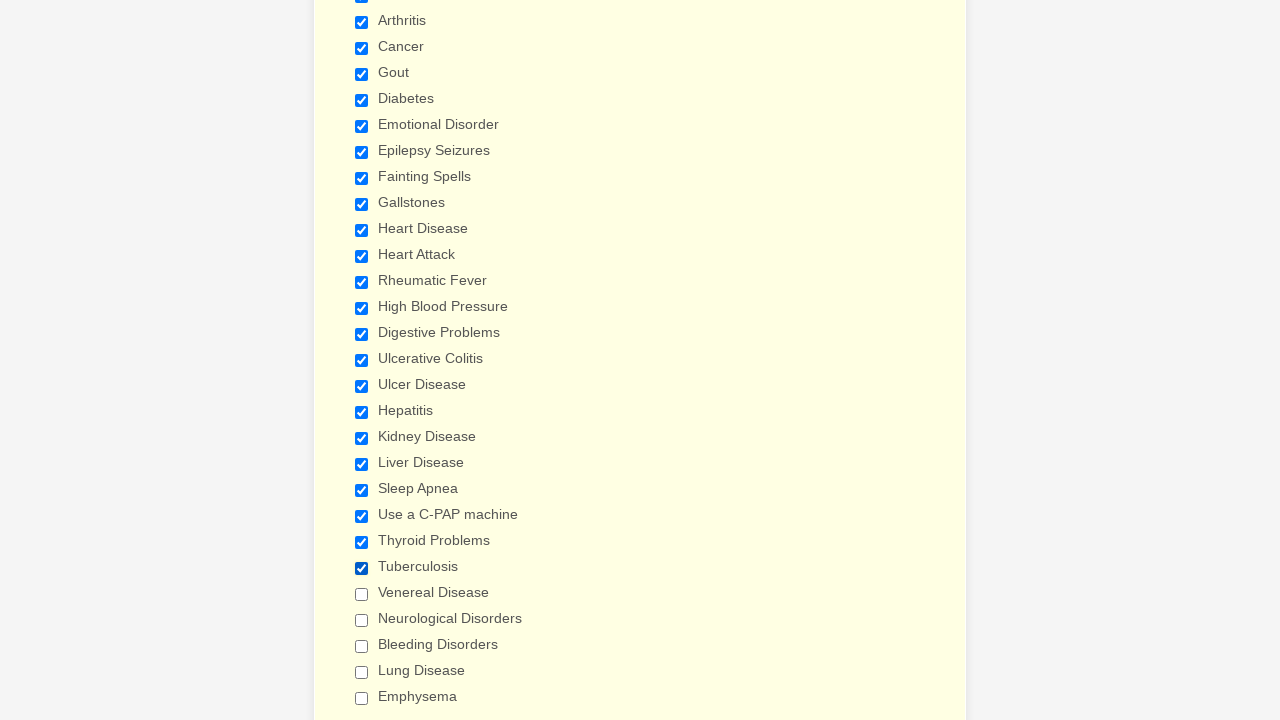

Clicked checkbox 25 to select it at (362, 594) on xpath=//label[contains(string(),'Please check all that apply')]/parent::li//inpu
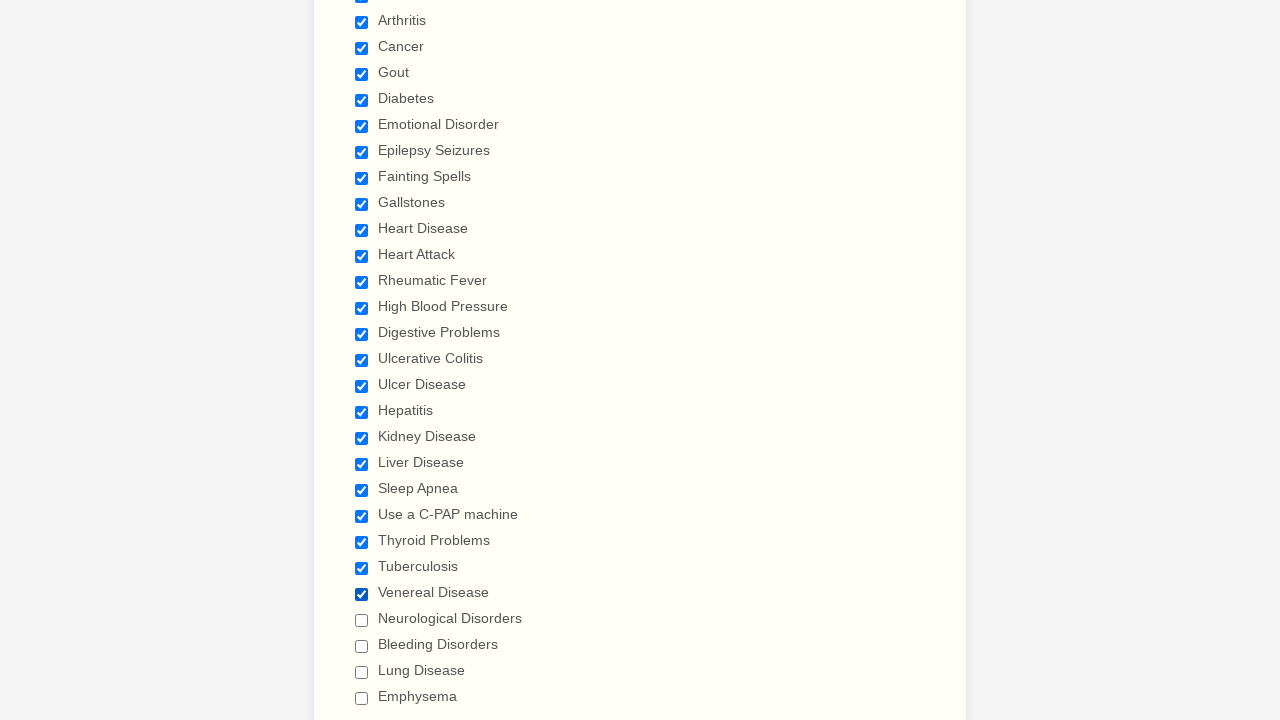

Verified checkbox 25 is selected
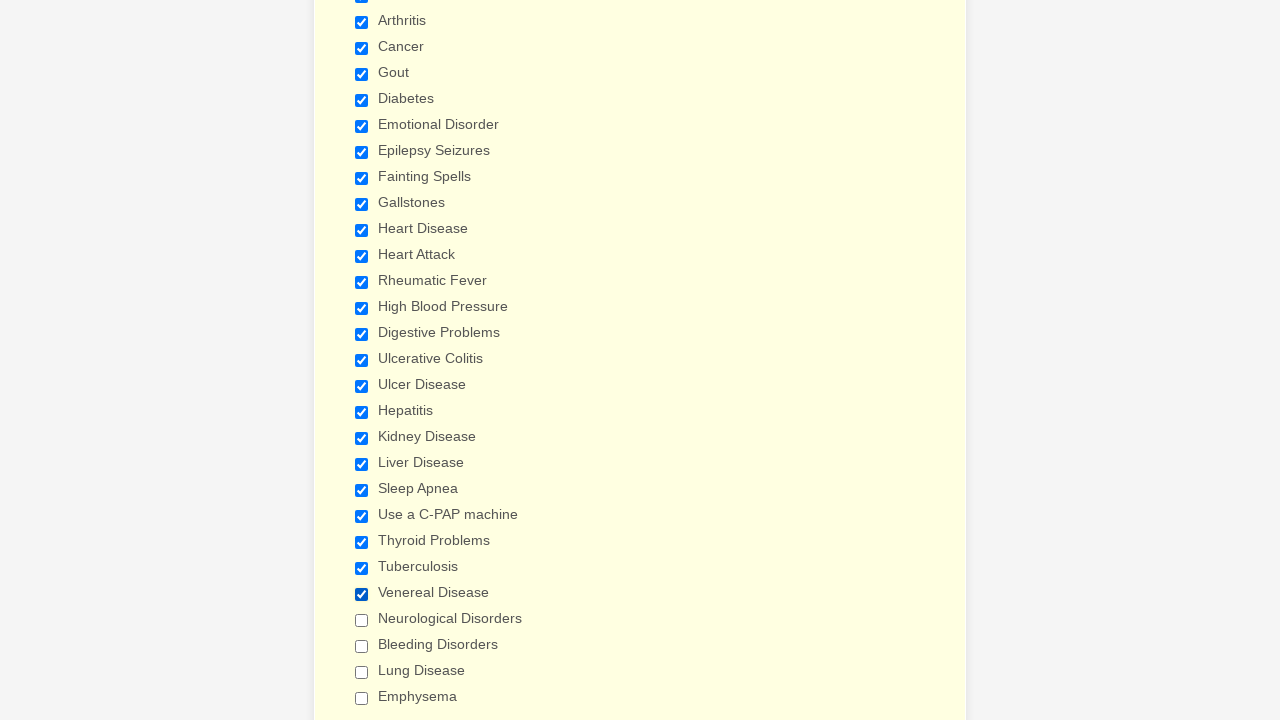

Clicked checkbox 26 to select it at (362, 620) on xpath=//label[contains(string(),'Please check all that apply')]/parent::li//inpu
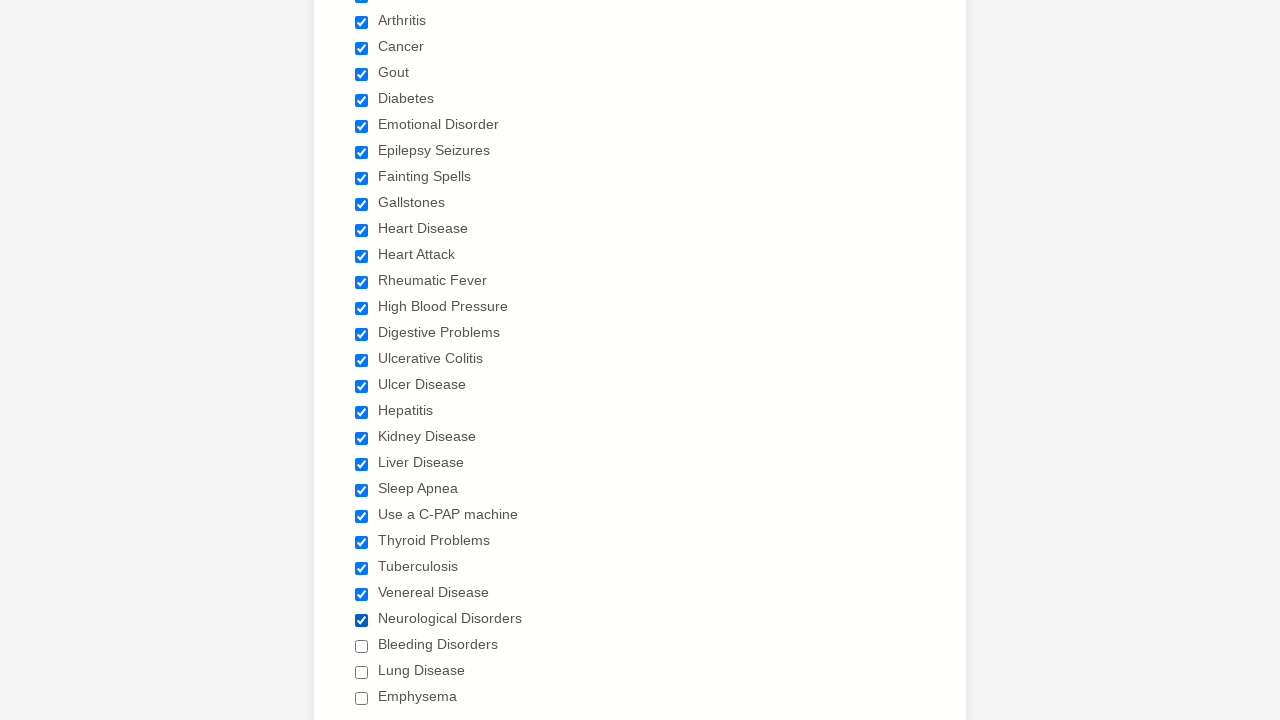

Verified checkbox 26 is selected
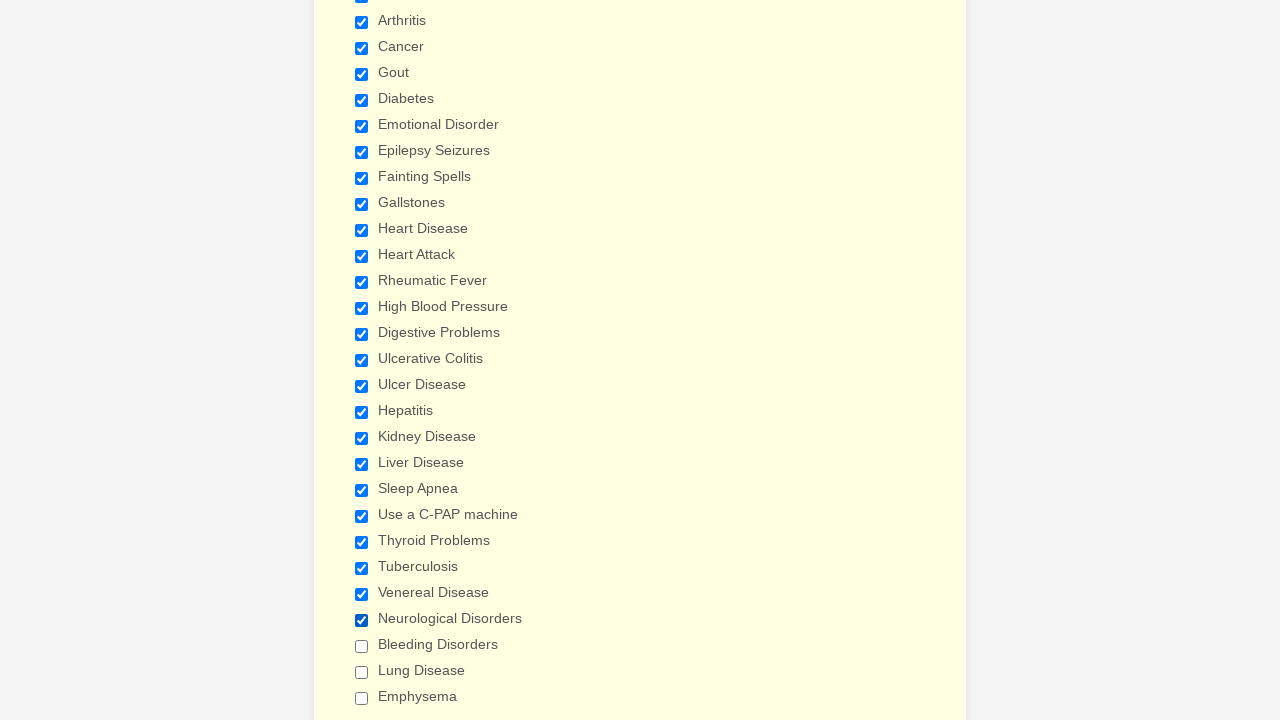

Clicked checkbox 27 to select it at (362, 646) on xpath=//label[contains(string(),'Please check all that apply')]/parent::li//inpu
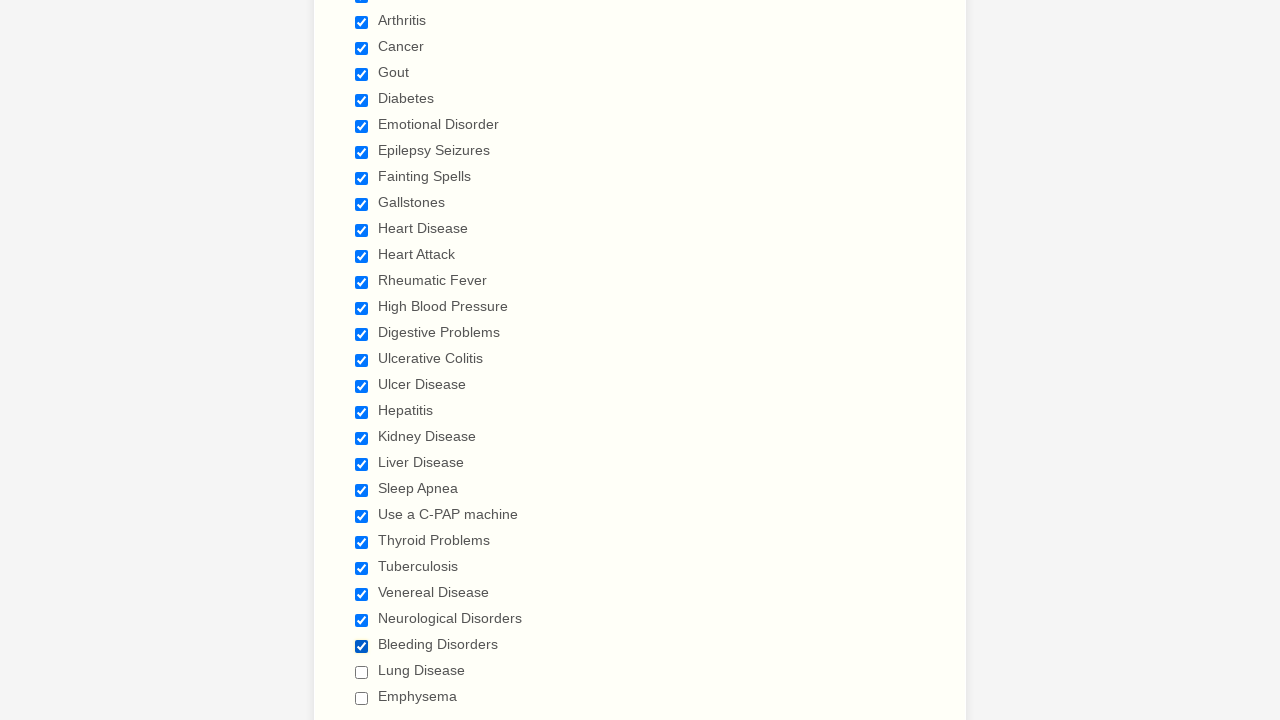

Verified checkbox 27 is selected
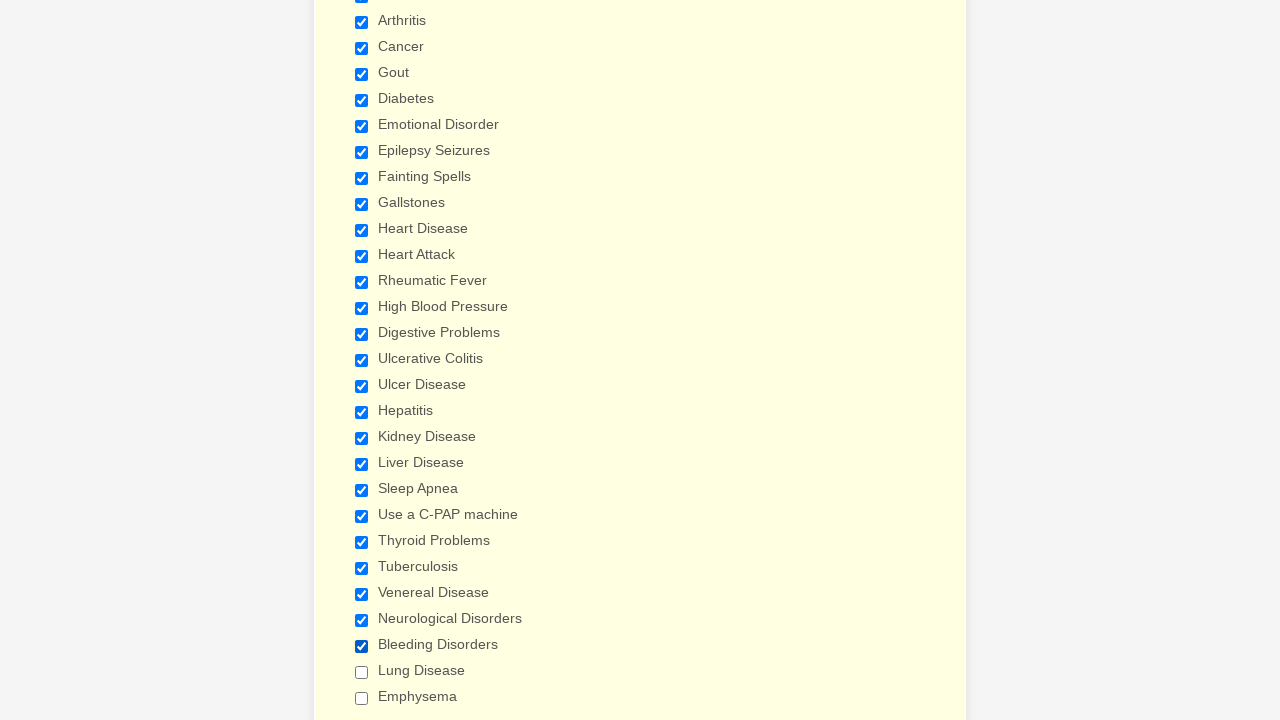

Clicked checkbox 28 to select it at (362, 672) on xpath=//label[contains(string(),'Please check all that apply')]/parent::li//inpu
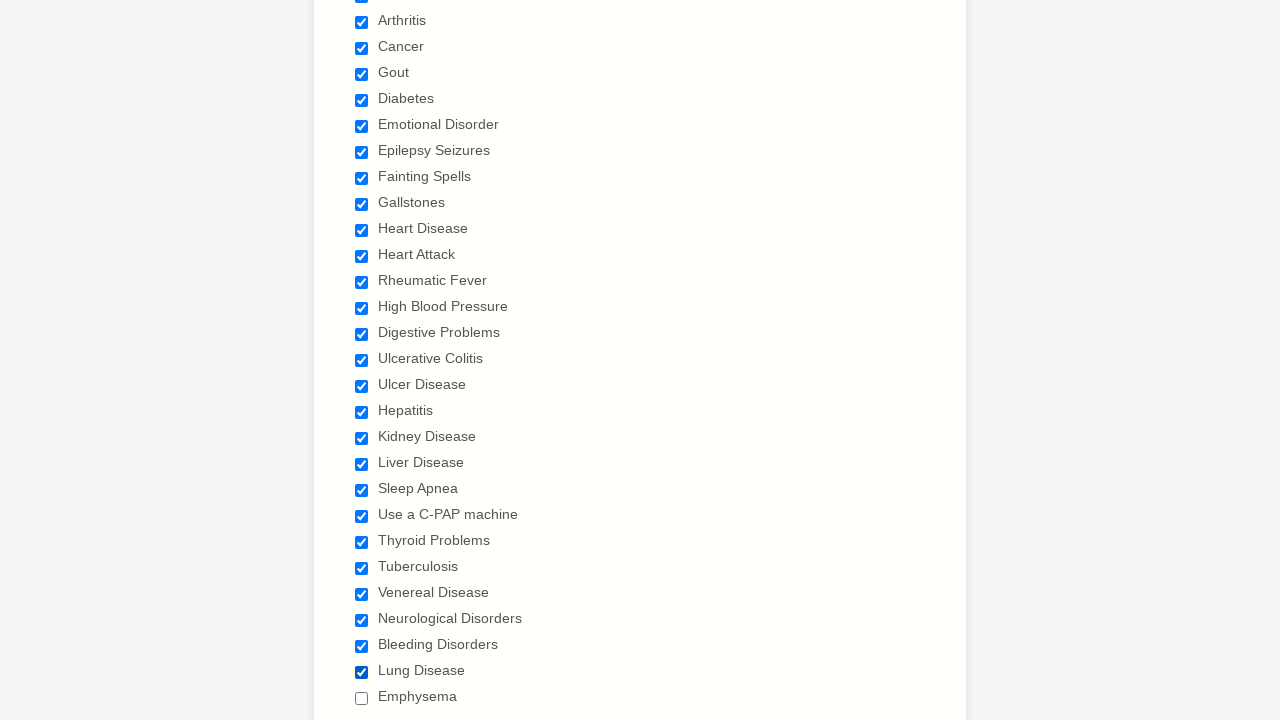

Verified checkbox 28 is selected
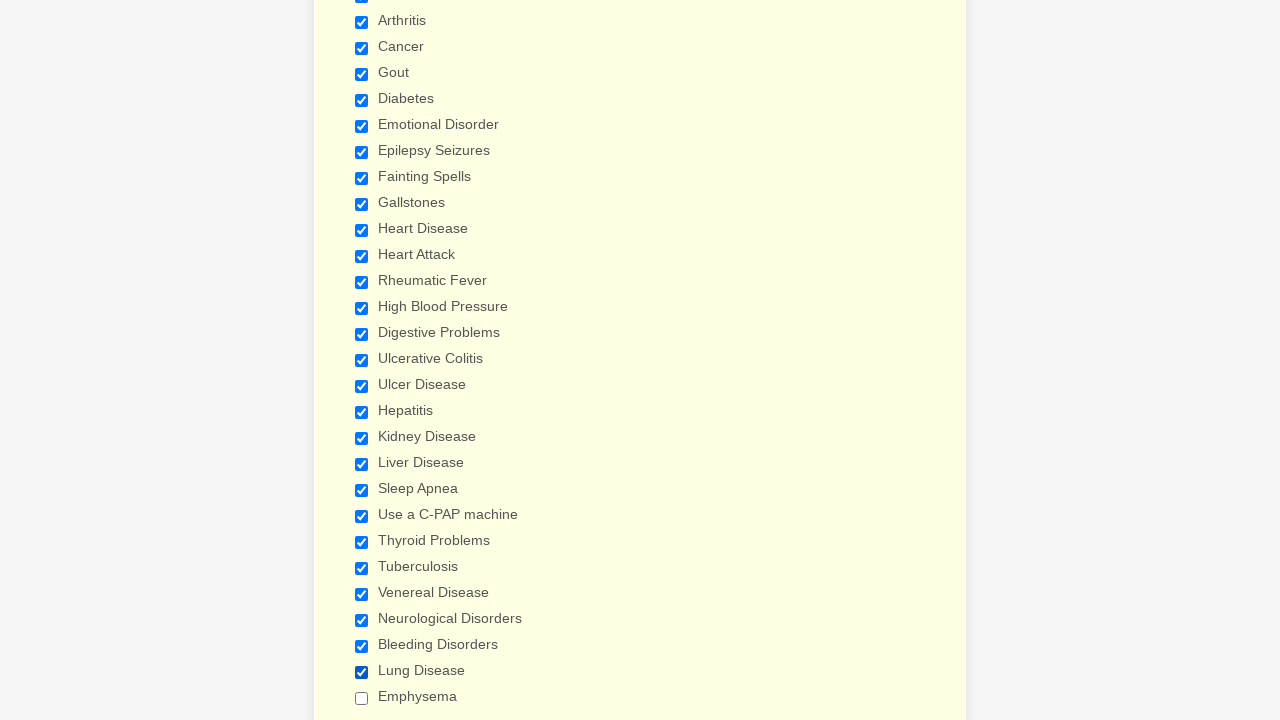

Clicked checkbox 29 to select it at (362, 698) on xpath=//label[contains(string(),'Please check all that apply')]/parent::li//inpu
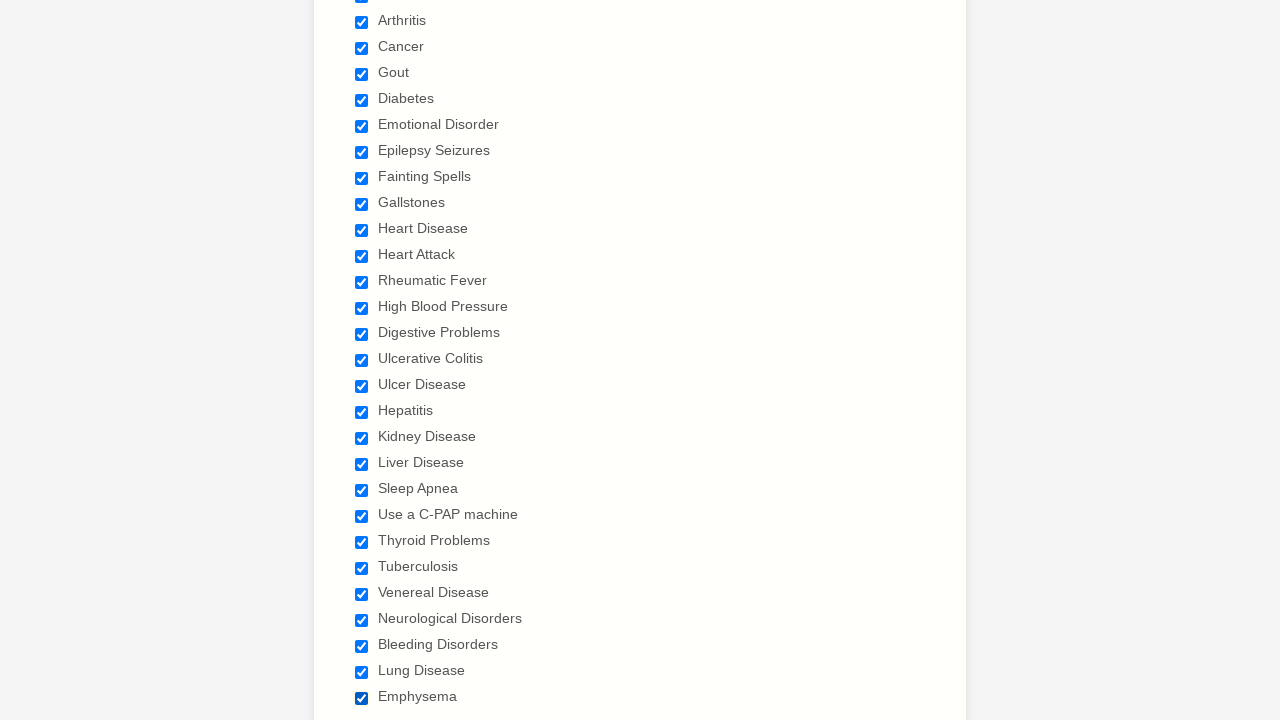

Verified checkbox 29 is selected
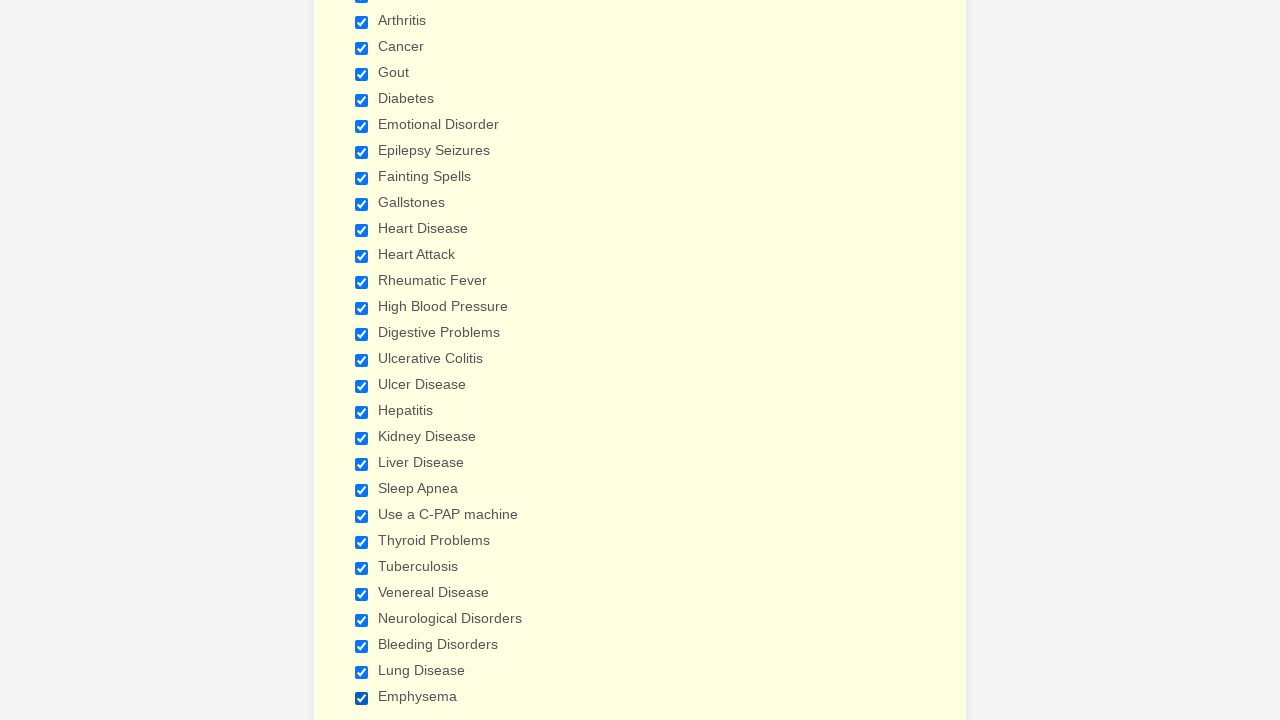

Clicked checkbox 1 to unselect it at (362, 360) on xpath=//label[contains(string(),'Please check all that apply')]/parent::li//inpu
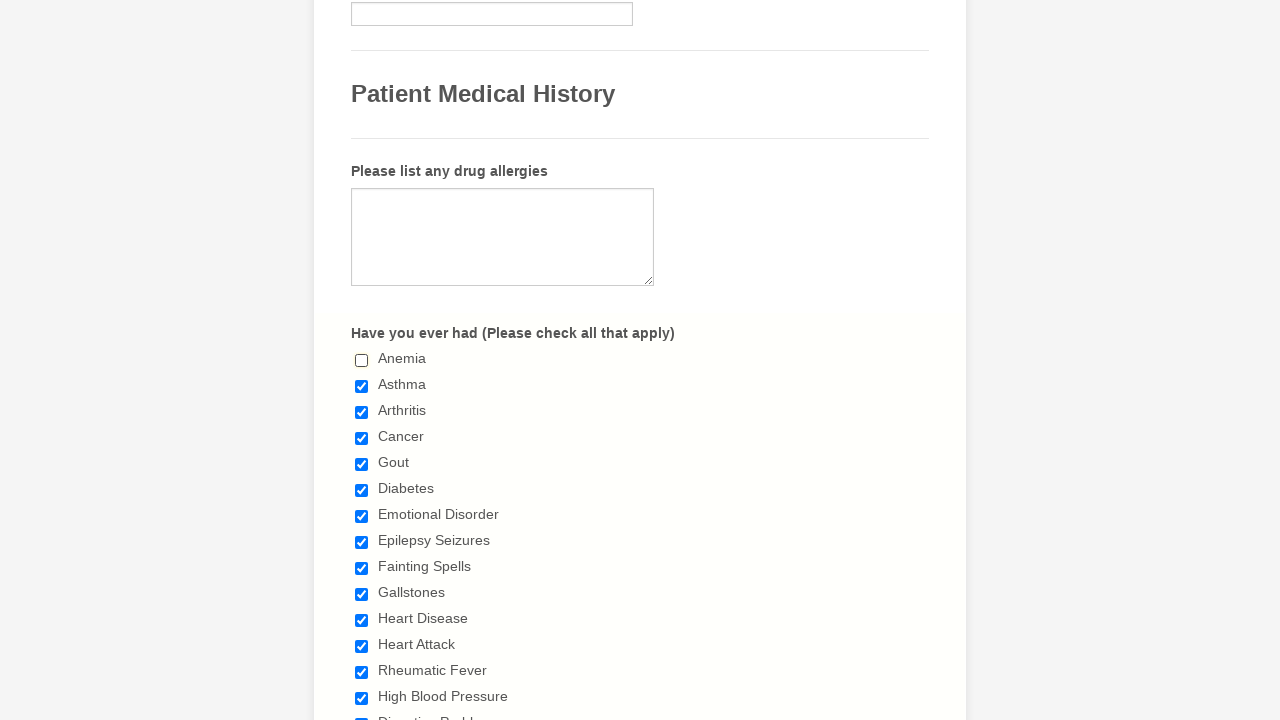

Verified checkbox 1 is unselected
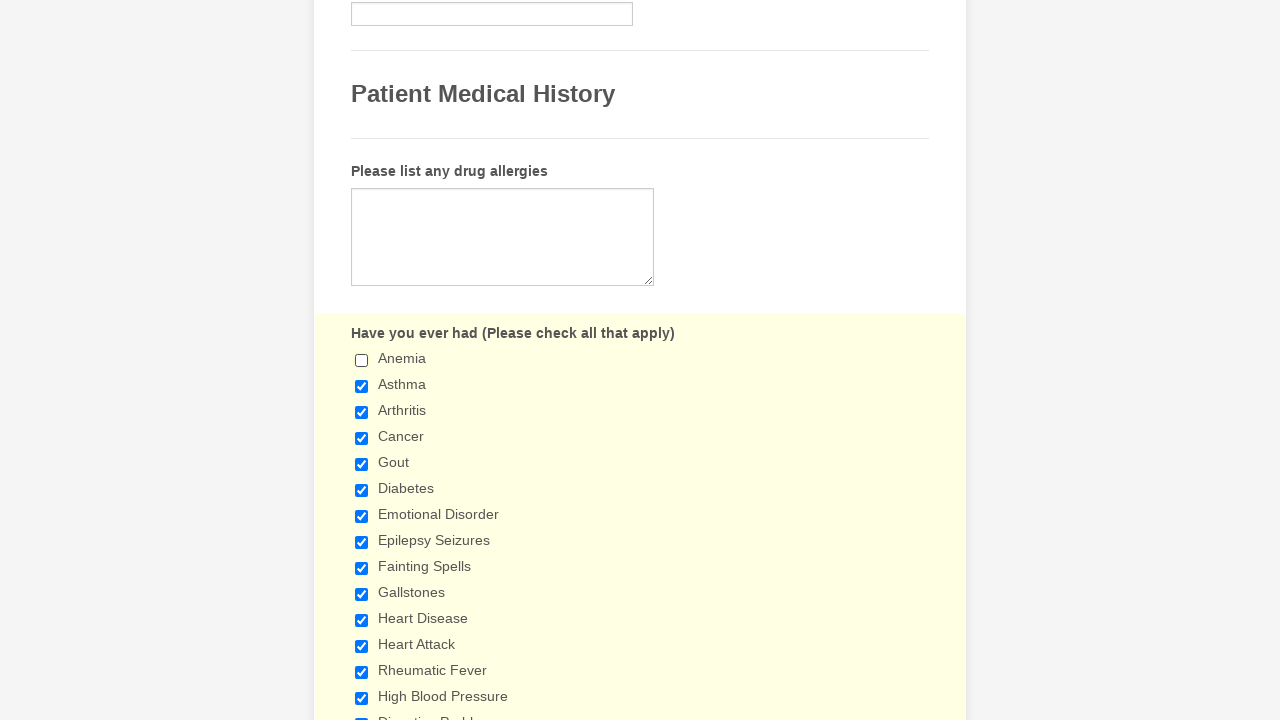

Clicked checkbox 2 to unselect it at (362, 386) on xpath=//label[contains(string(),'Please check all that apply')]/parent::li//inpu
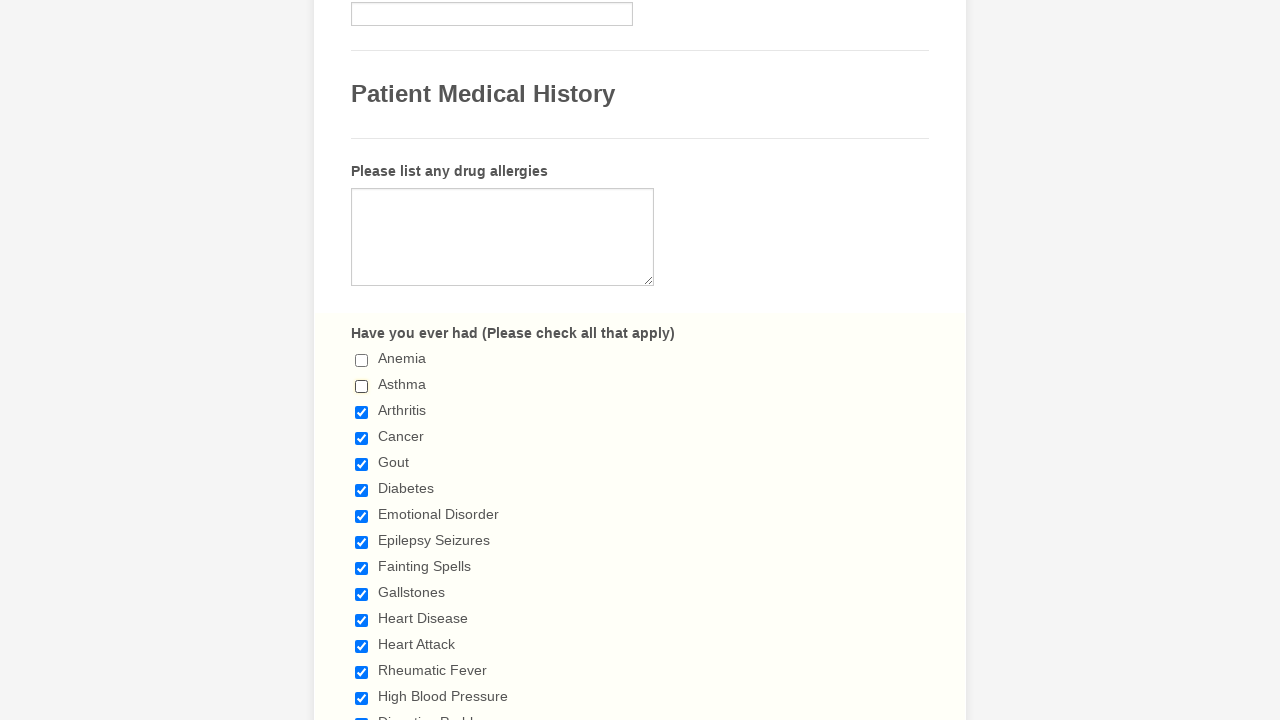

Verified checkbox 2 is unselected
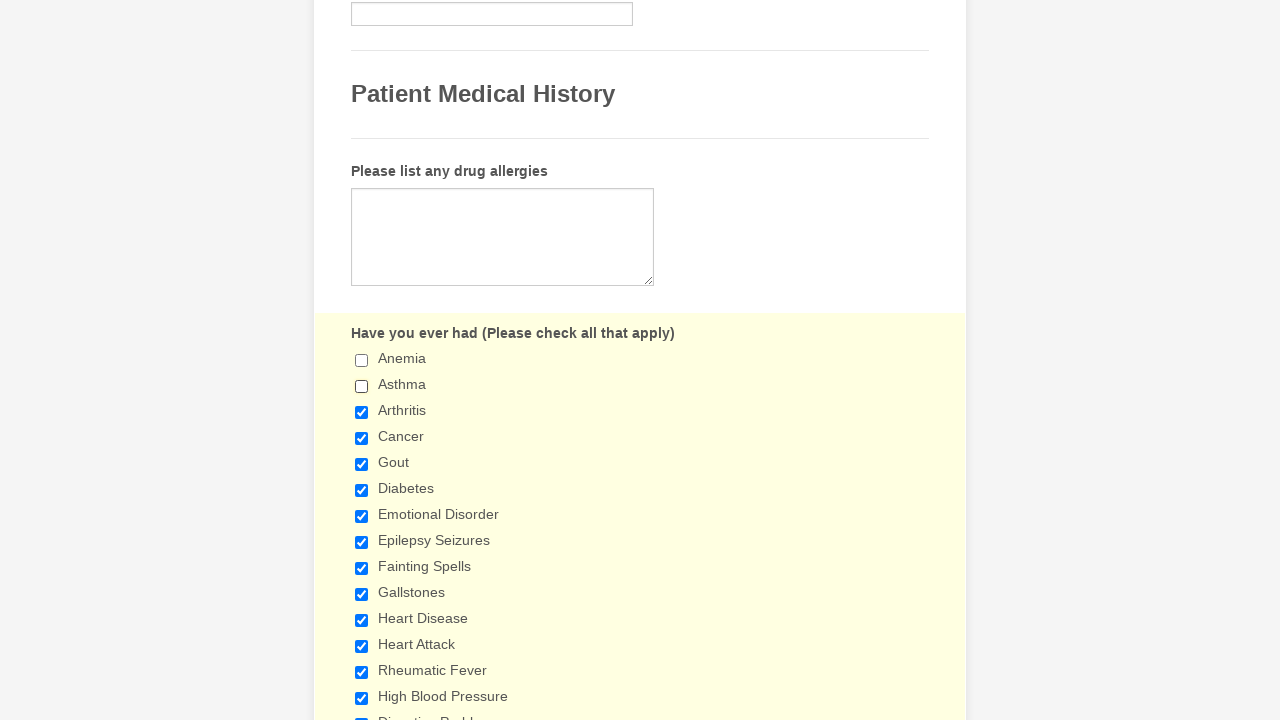

Clicked checkbox 3 to unselect it at (362, 412) on xpath=//label[contains(string(),'Please check all that apply')]/parent::li//inpu
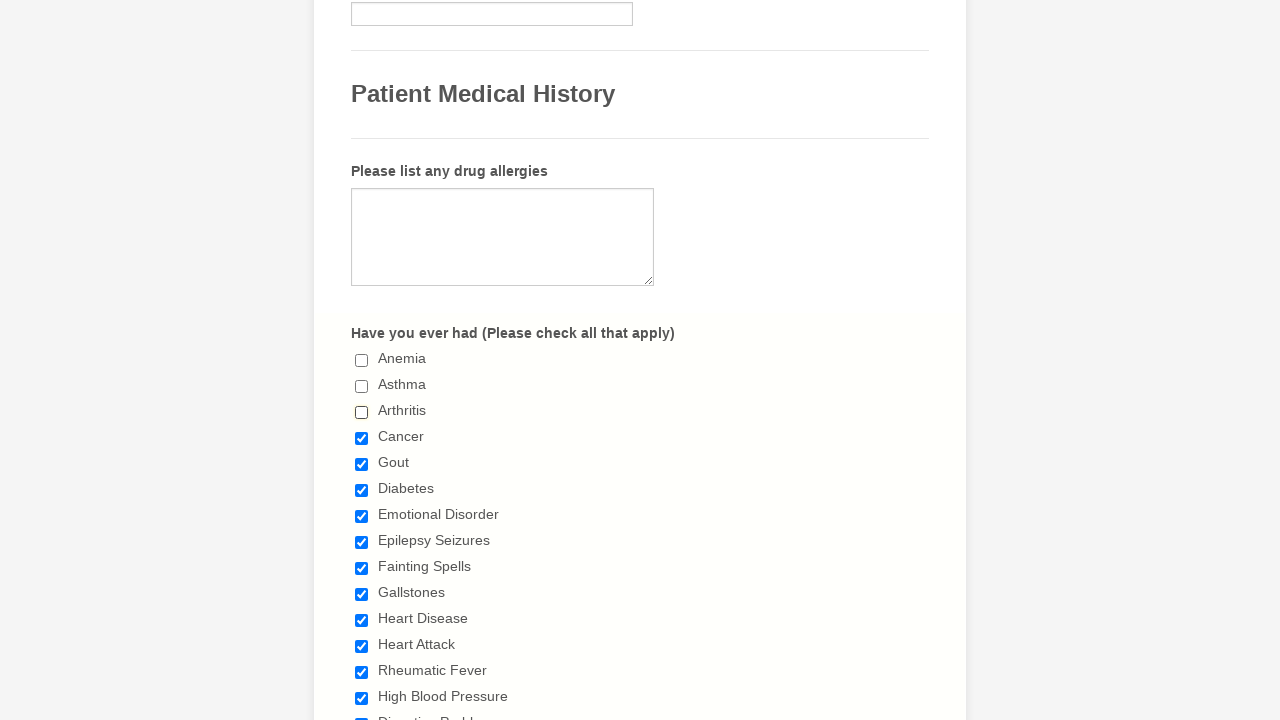

Verified checkbox 3 is unselected
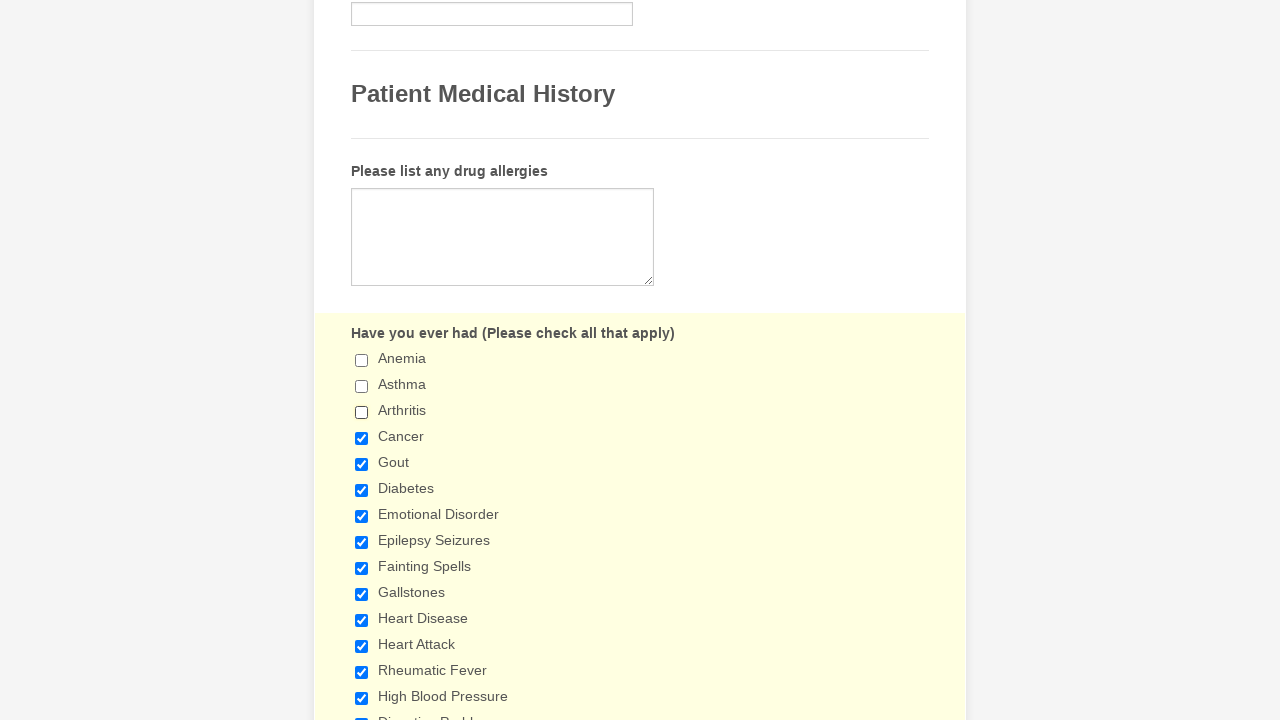

Clicked checkbox 4 to unselect it at (362, 438) on xpath=//label[contains(string(),'Please check all that apply')]/parent::li//inpu
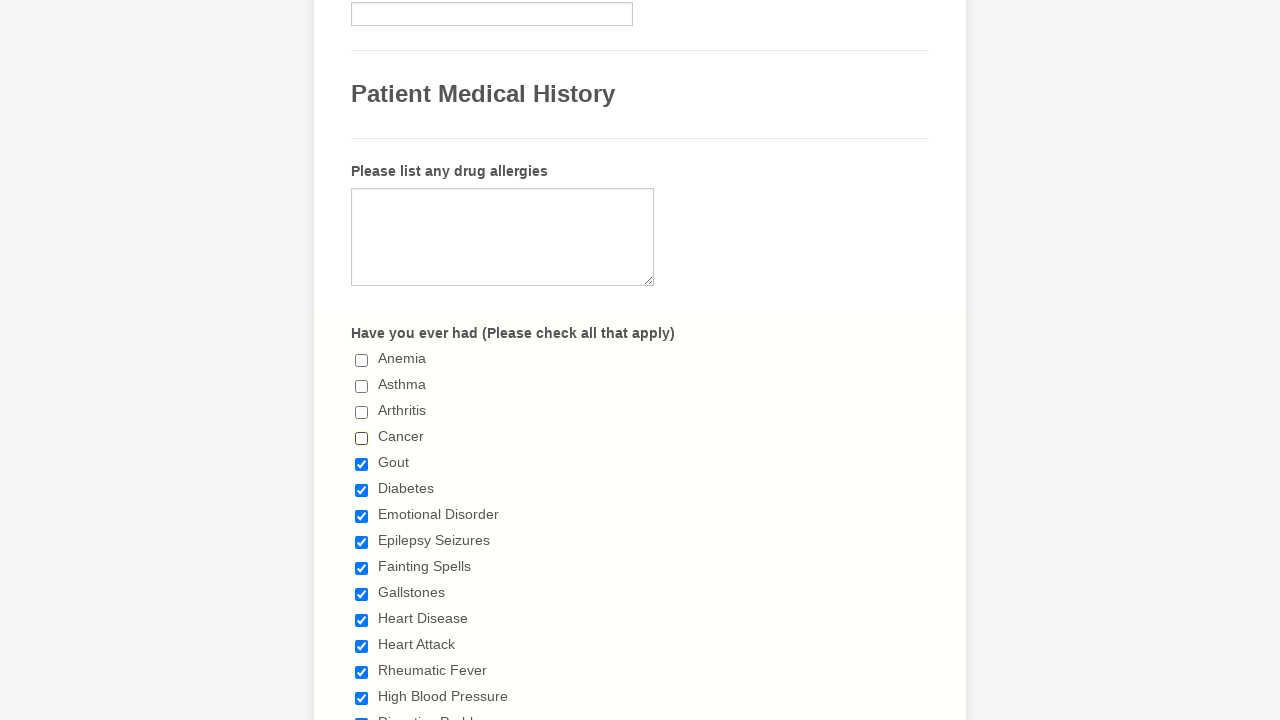

Verified checkbox 4 is unselected
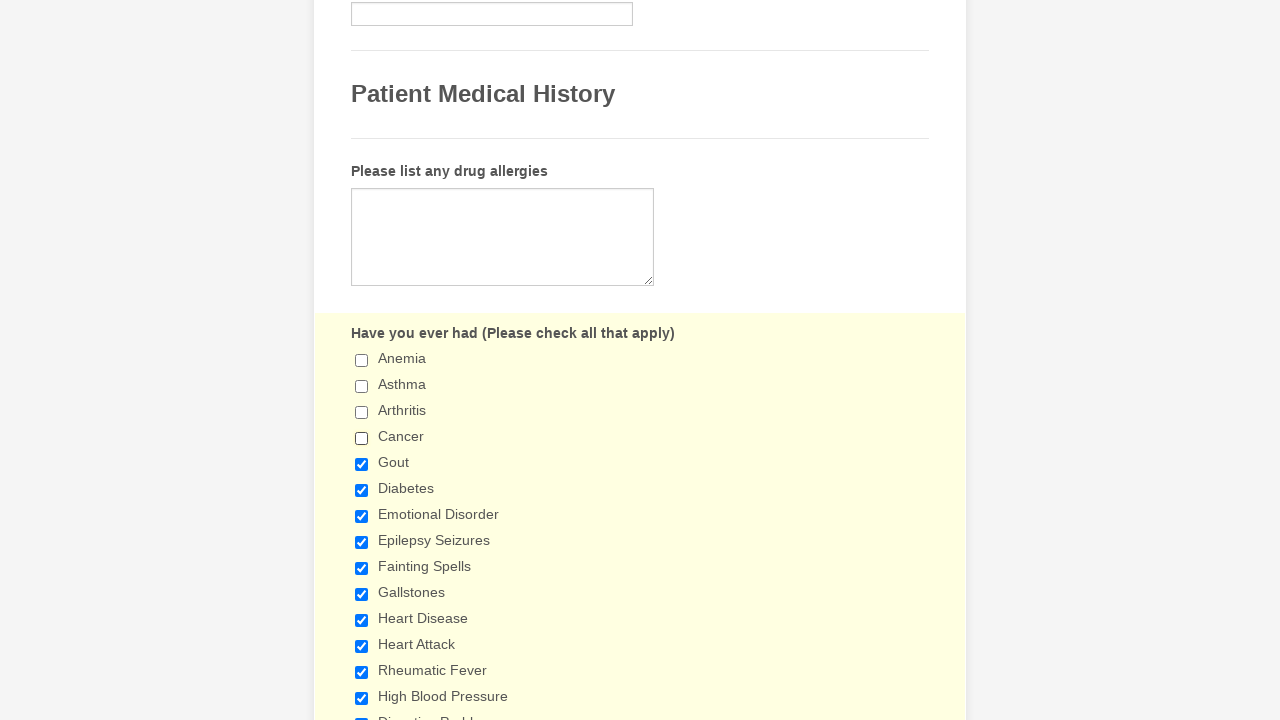

Clicked checkbox 5 to unselect it at (362, 464) on xpath=//label[contains(string(),'Please check all that apply')]/parent::li//inpu
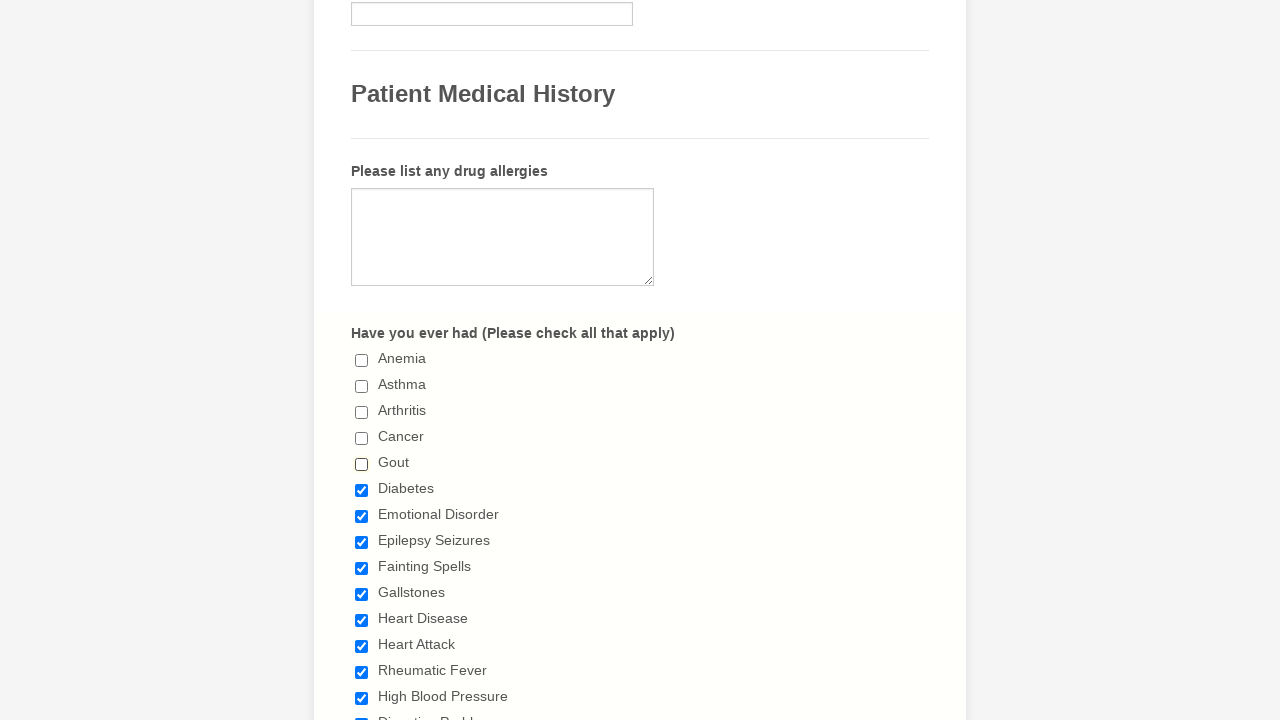

Verified checkbox 5 is unselected
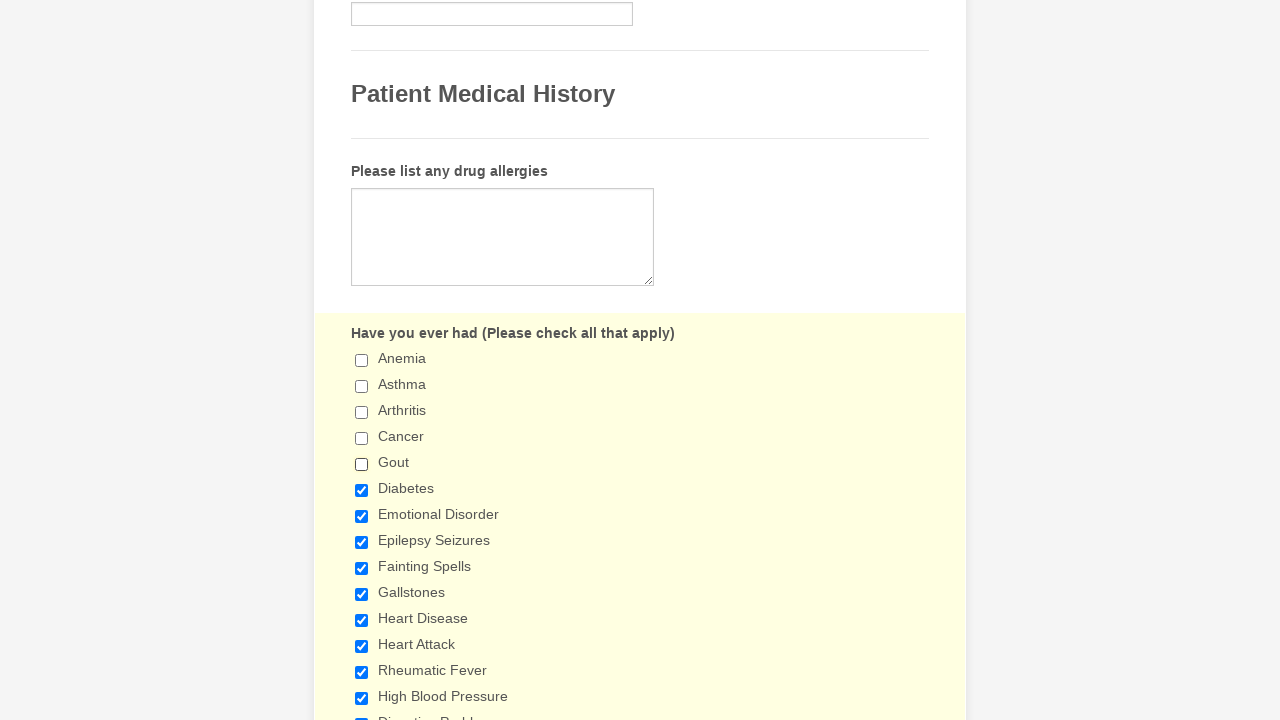

Clicked checkbox 6 to unselect it at (362, 490) on xpath=//label[contains(string(),'Please check all that apply')]/parent::li//inpu
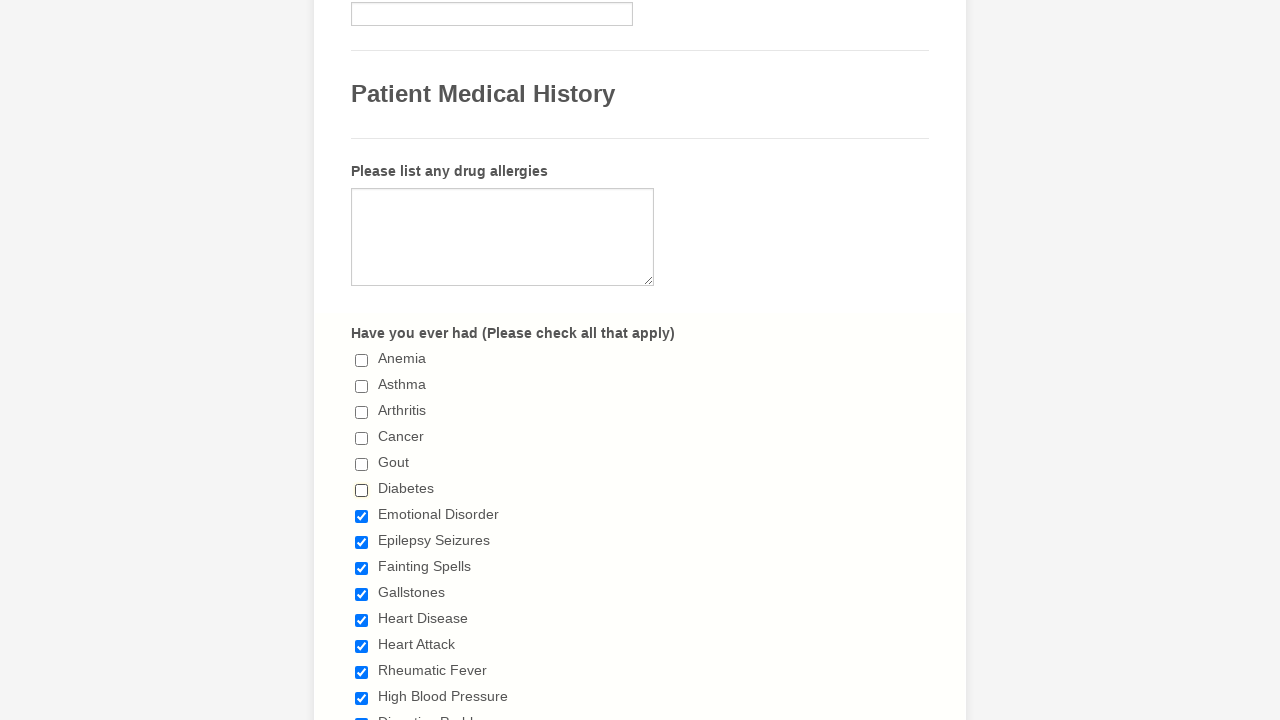

Verified checkbox 6 is unselected
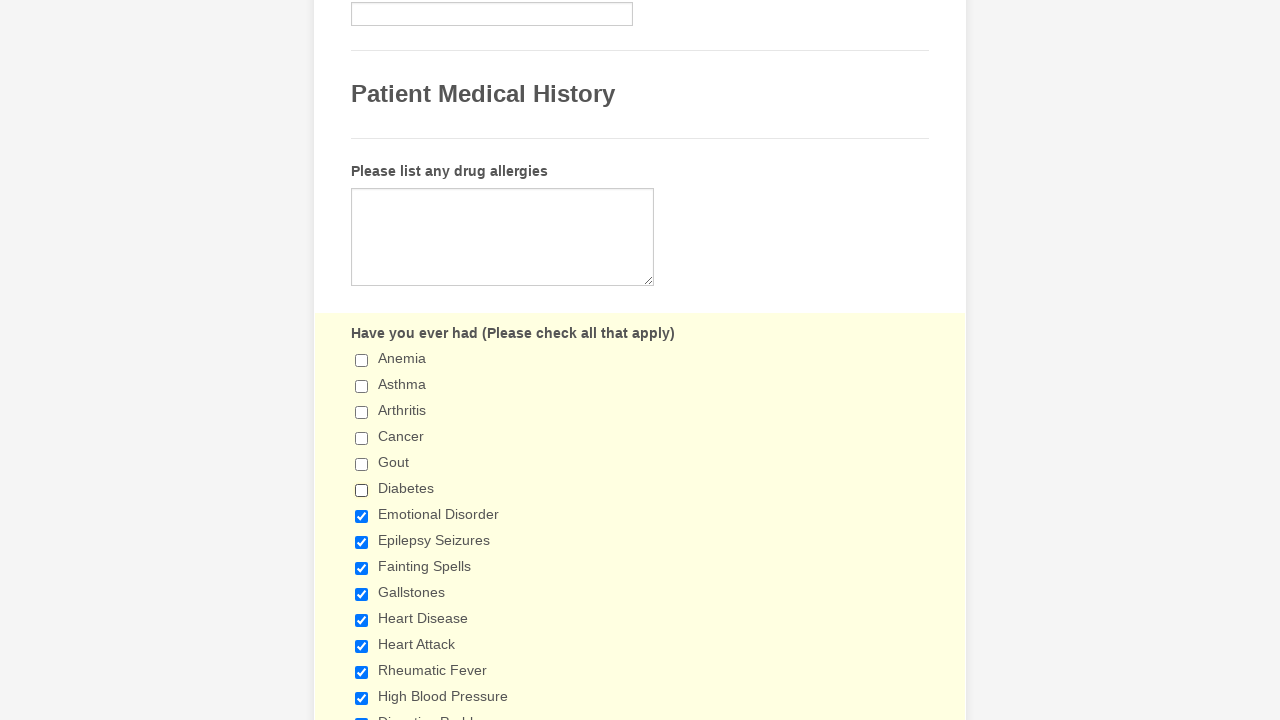

Clicked checkbox 7 to unselect it at (362, 516) on xpath=//label[contains(string(),'Please check all that apply')]/parent::li//inpu
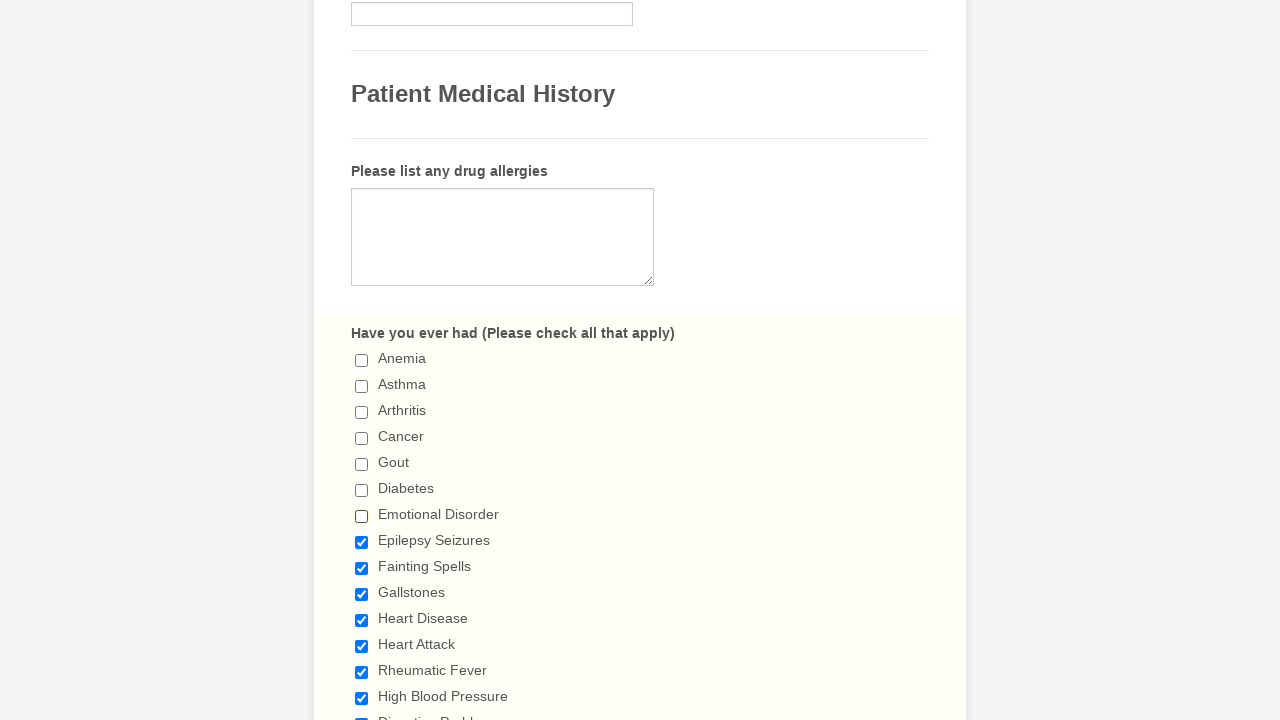

Verified checkbox 7 is unselected
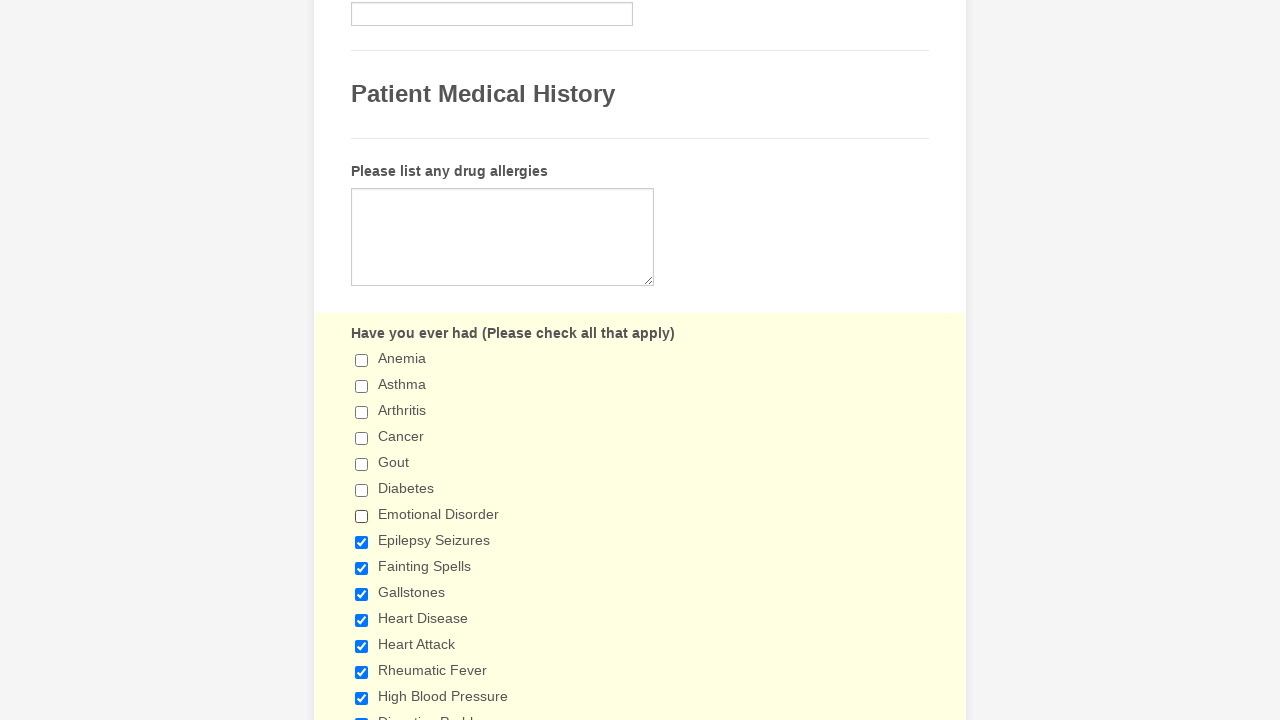

Clicked checkbox 8 to unselect it at (362, 542) on xpath=//label[contains(string(),'Please check all that apply')]/parent::li//inpu
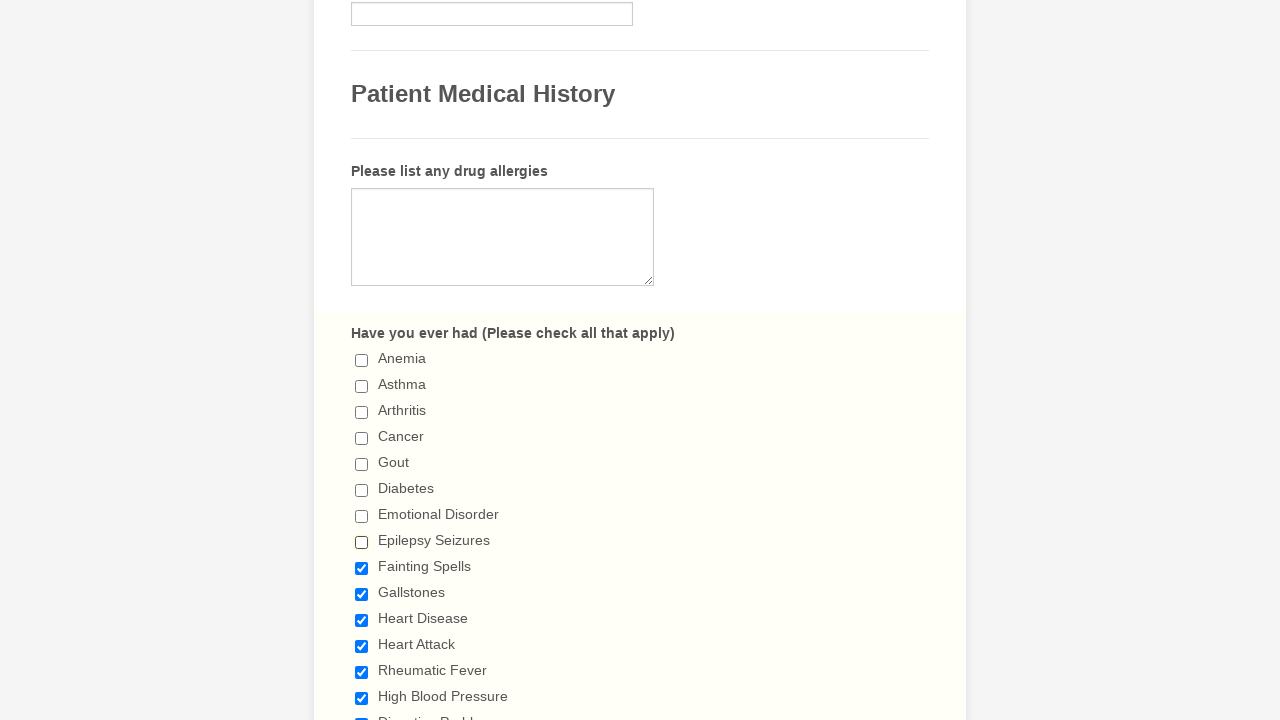

Verified checkbox 8 is unselected
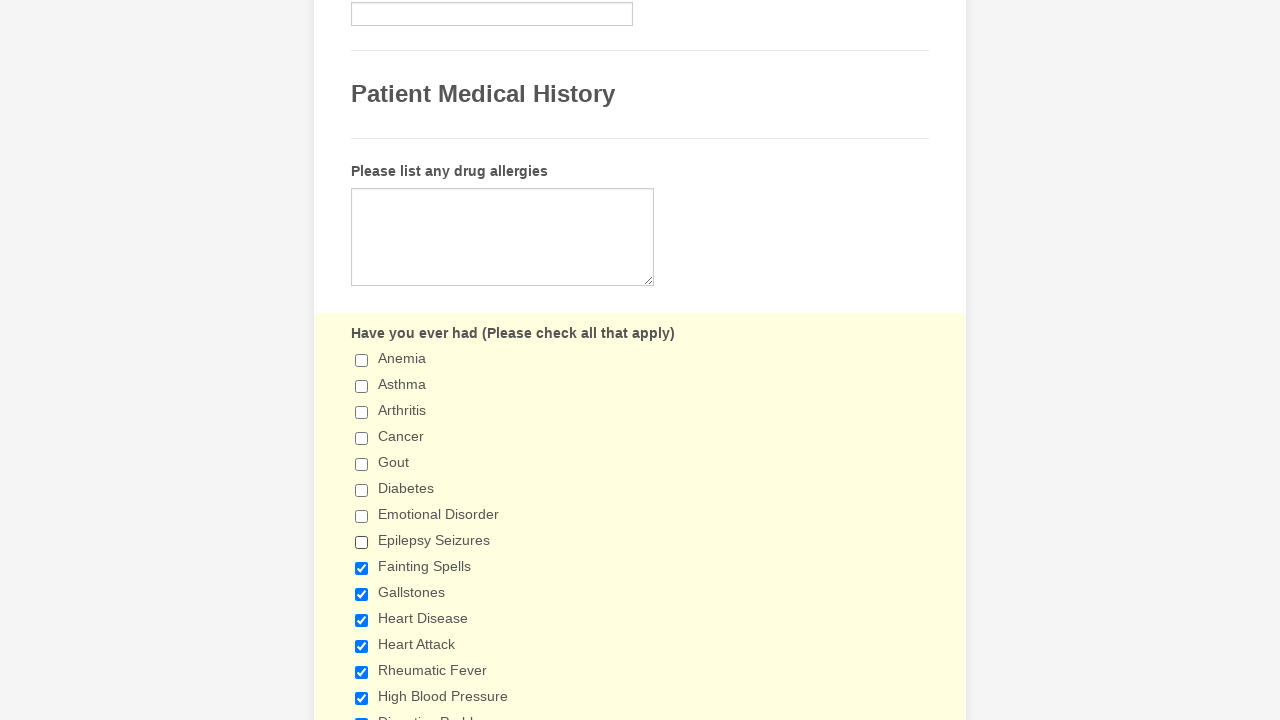

Clicked checkbox 9 to unselect it at (362, 568) on xpath=//label[contains(string(),'Please check all that apply')]/parent::li//inpu
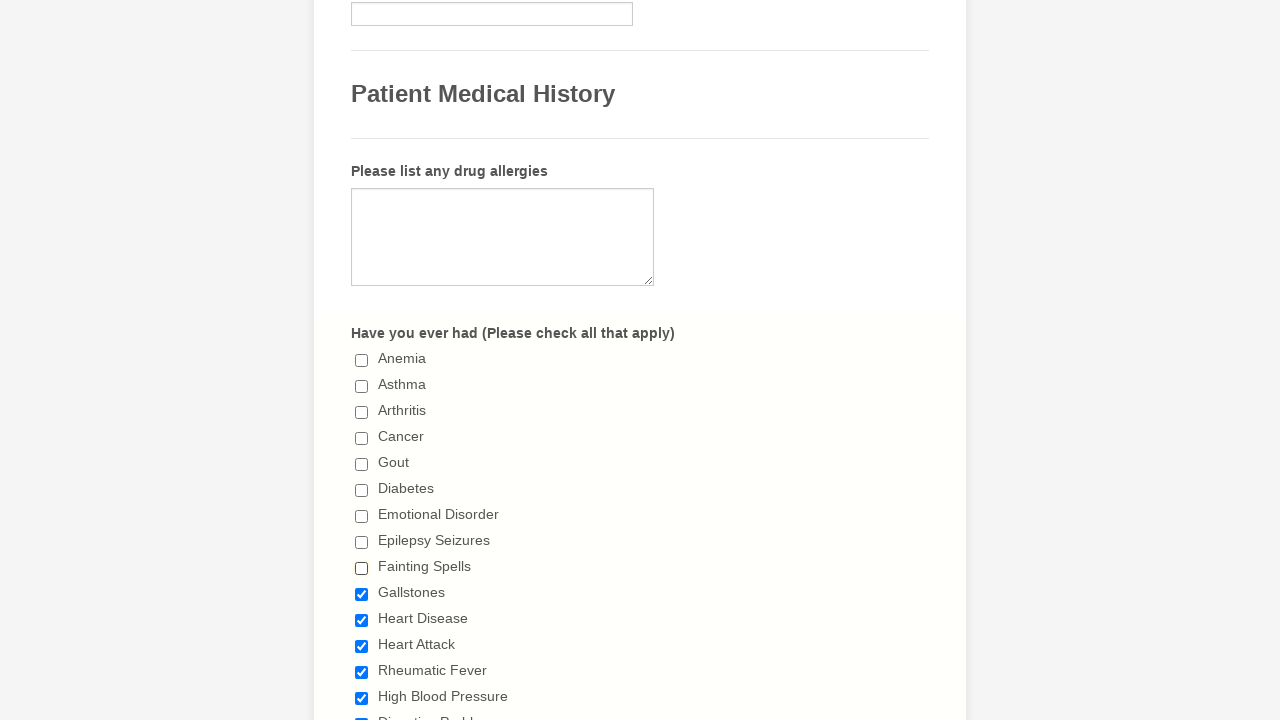

Verified checkbox 9 is unselected
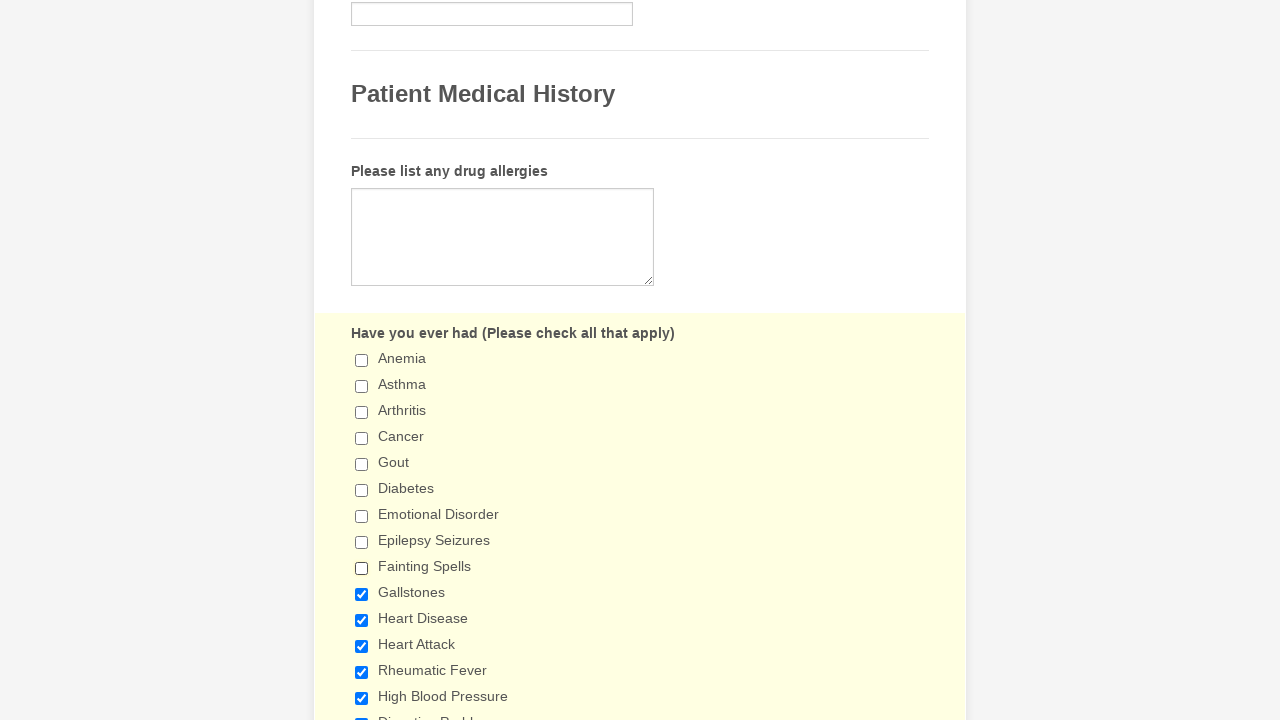

Clicked checkbox 10 to unselect it at (362, 594) on xpath=//label[contains(string(),'Please check all that apply')]/parent::li//inpu
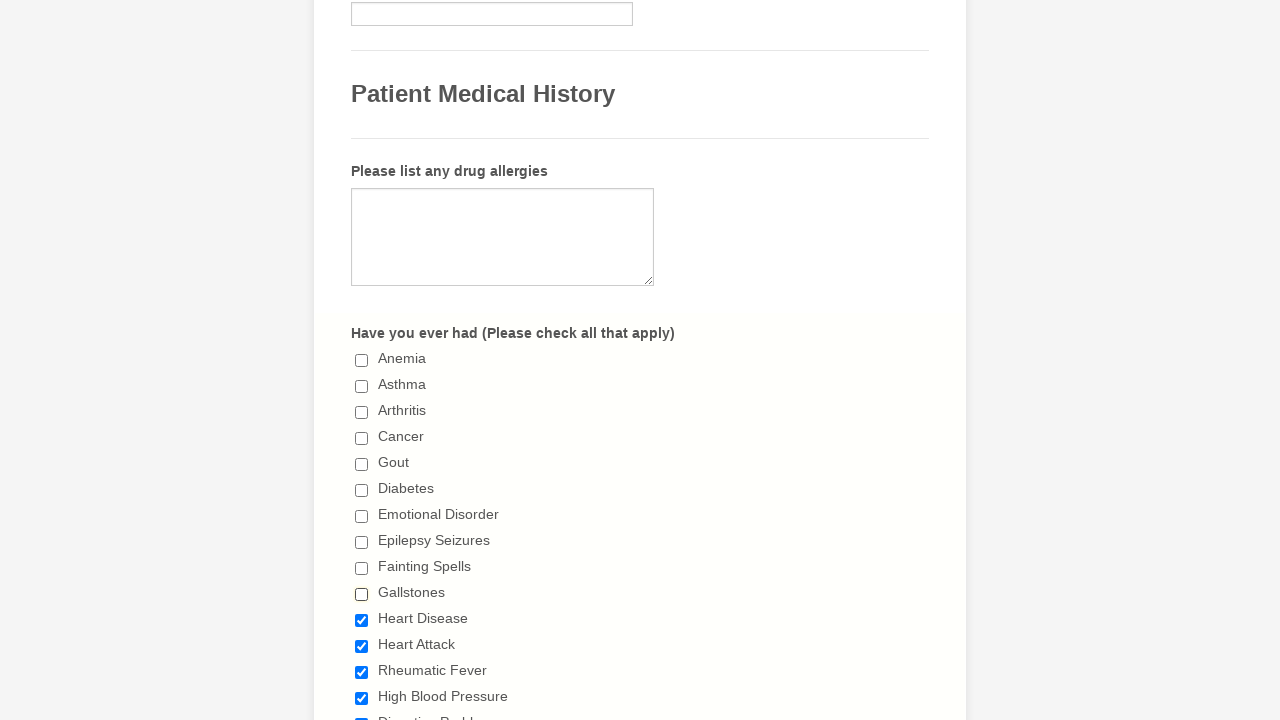

Verified checkbox 10 is unselected
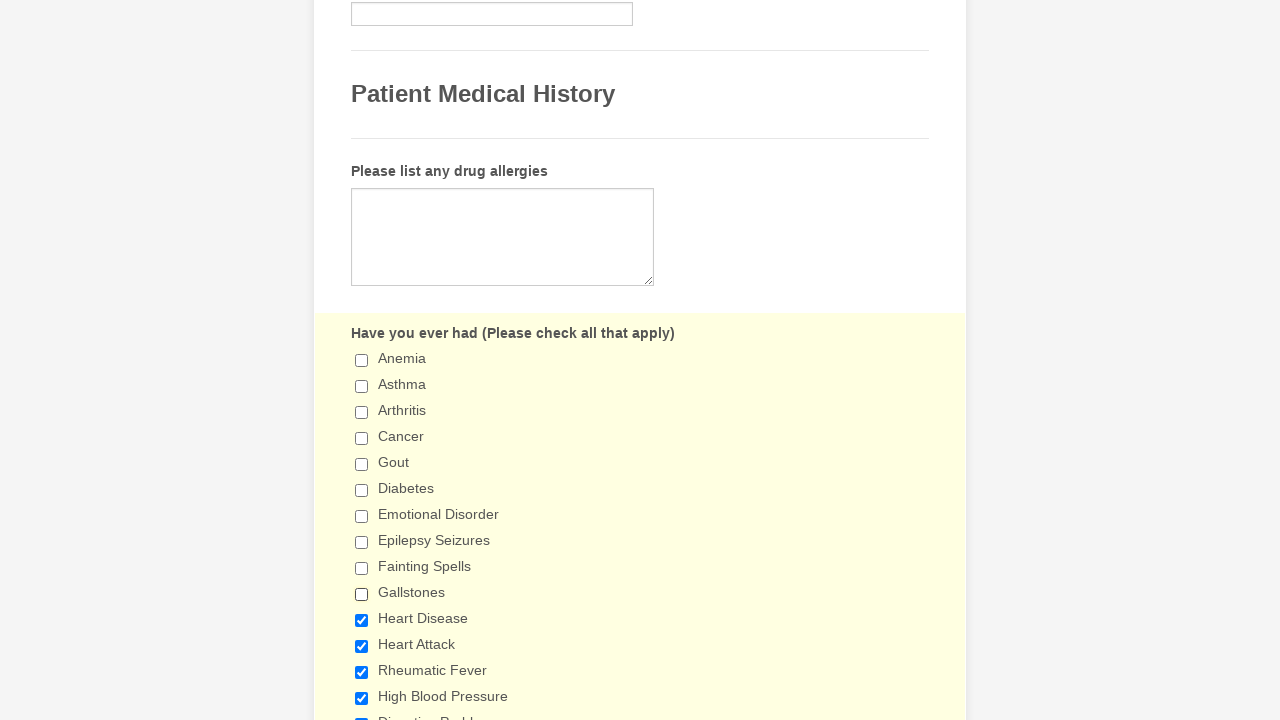

Clicked checkbox 11 to unselect it at (362, 620) on xpath=//label[contains(string(),'Please check all that apply')]/parent::li//inpu
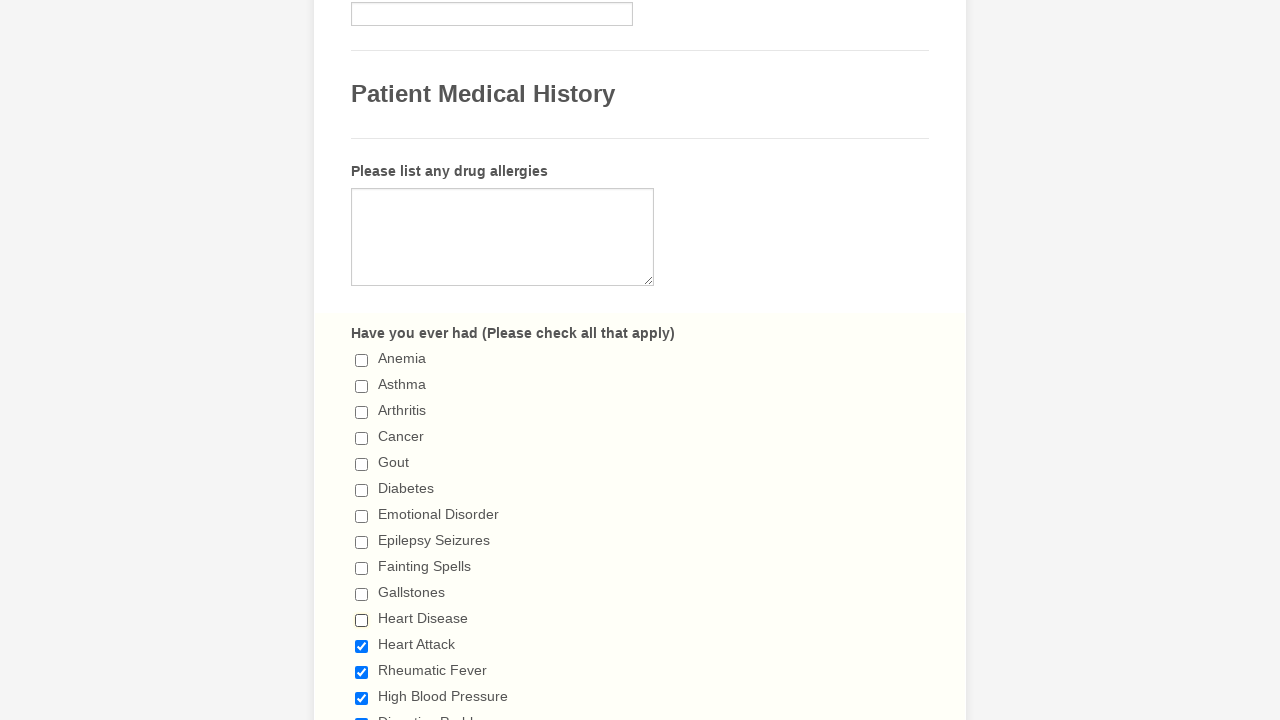

Verified checkbox 11 is unselected
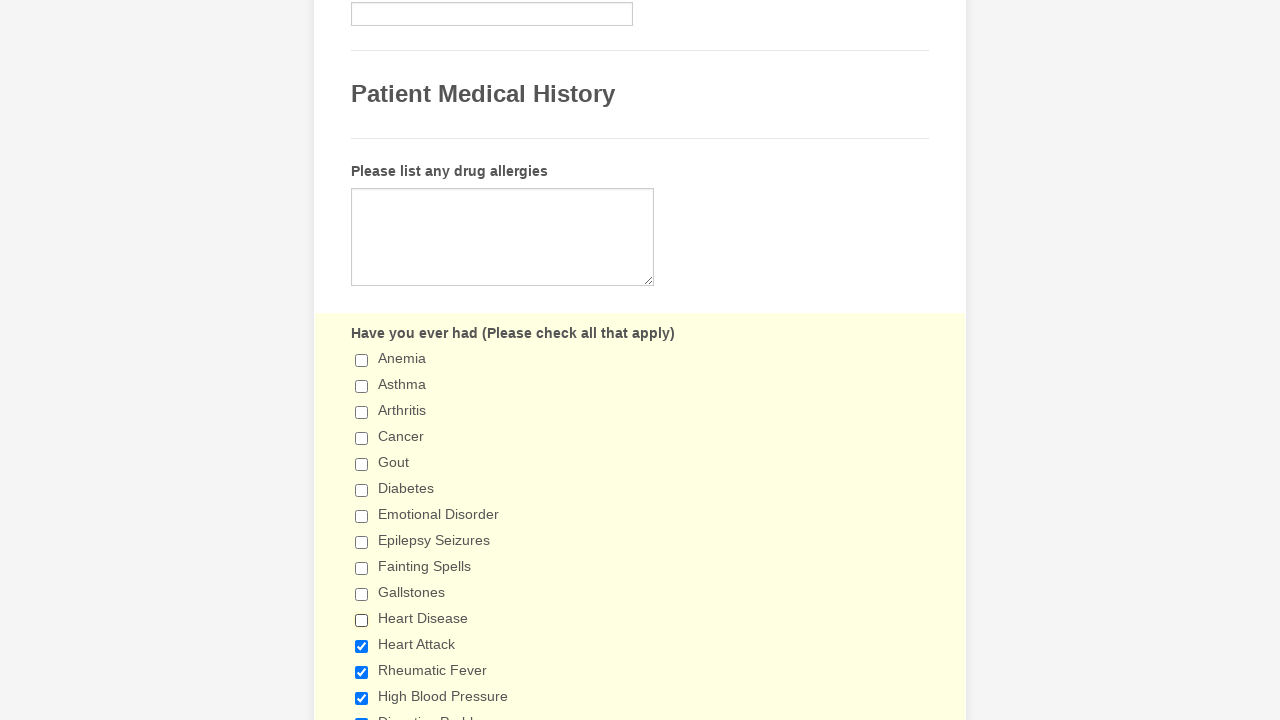

Clicked checkbox 12 to unselect it at (362, 646) on xpath=//label[contains(string(),'Please check all that apply')]/parent::li//inpu
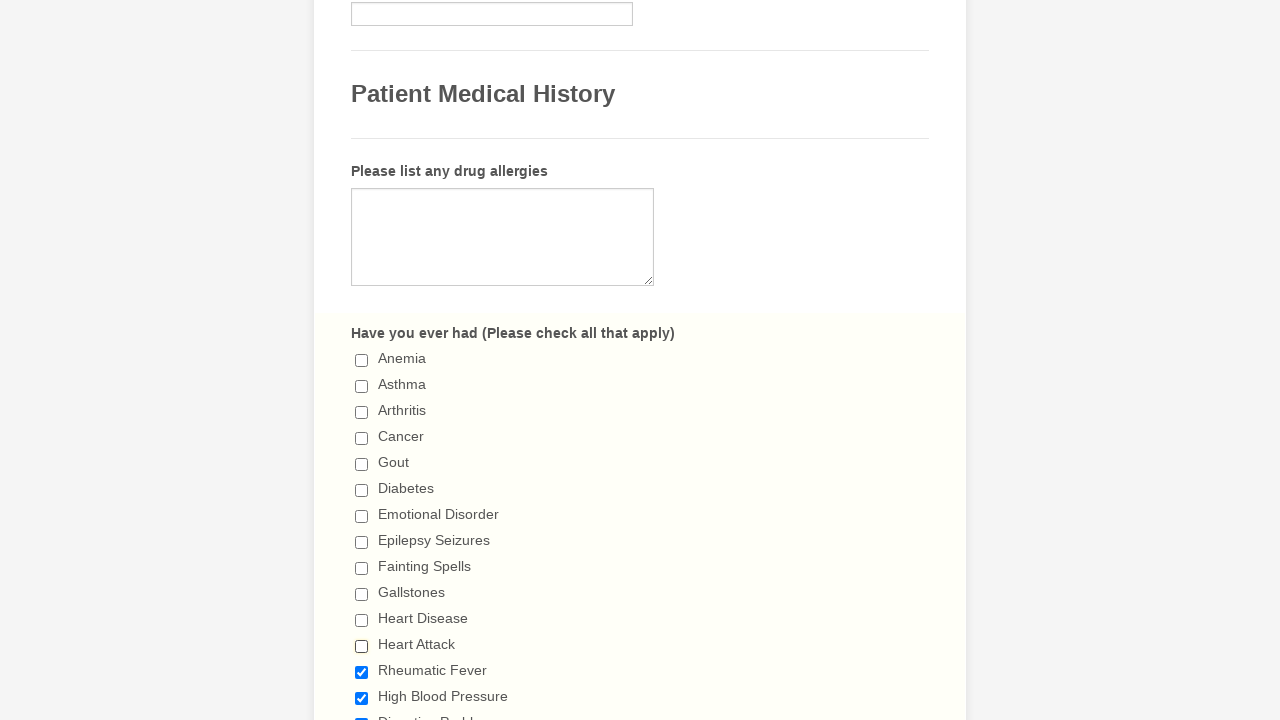

Verified checkbox 12 is unselected
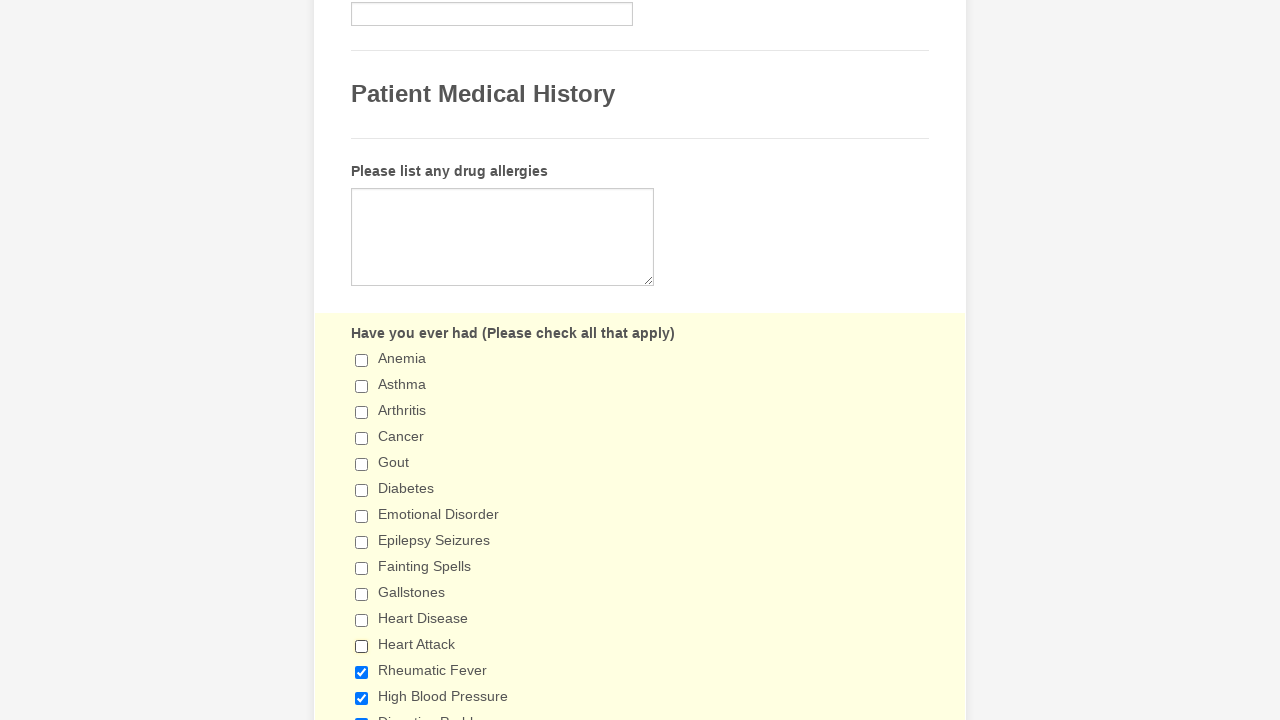

Clicked checkbox 13 to unselect it at (362, 672) on xpath=//label[contains(string(),'Please check all that apply')]/parent::li//inpu
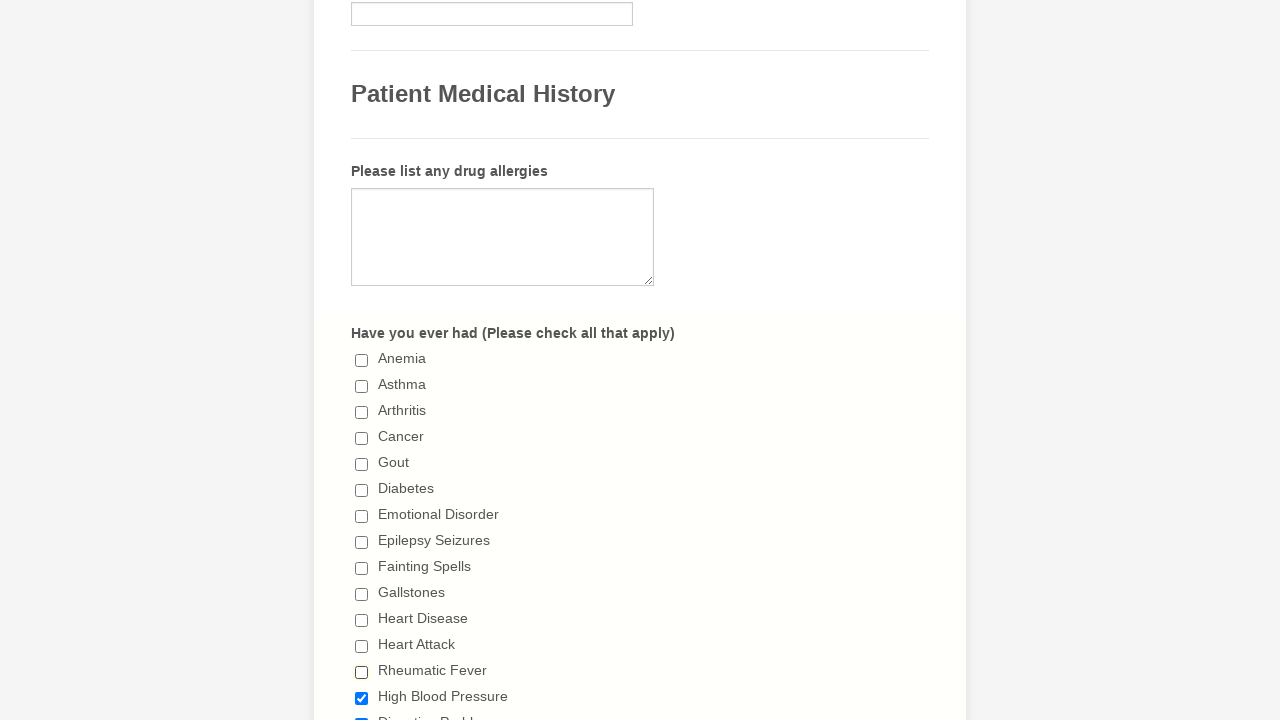

Verified checkbox 13 is unselected
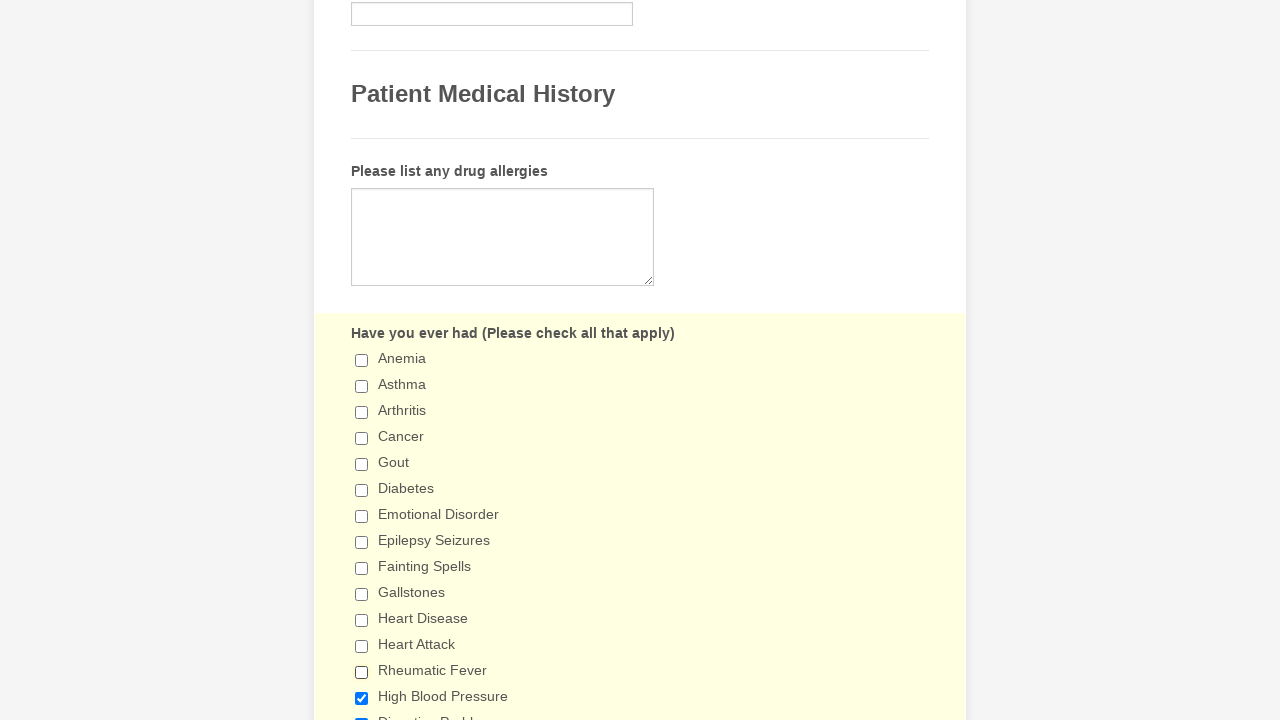

Clicked checkbox 14 to unselect it at (362, 698) on xpath=//label[contains(string(),'Please check all that apply')]/parent::li//inpu
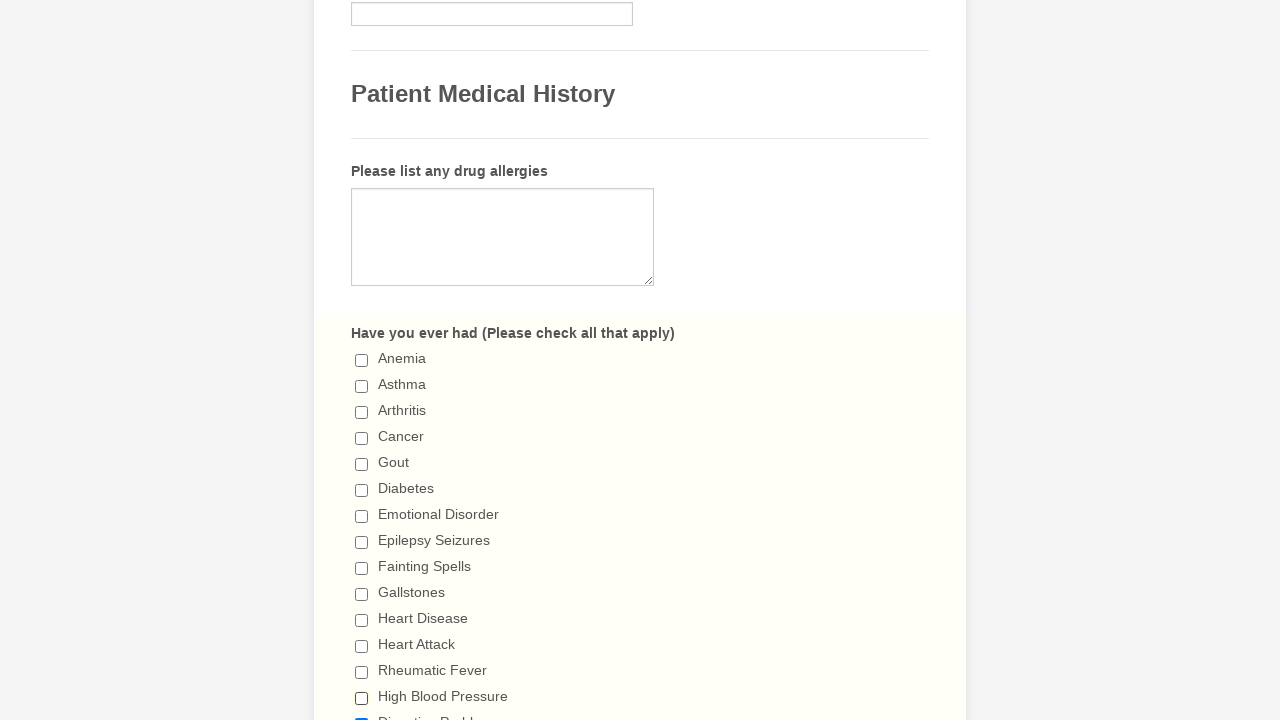

Verified checkbox 14 is unselected
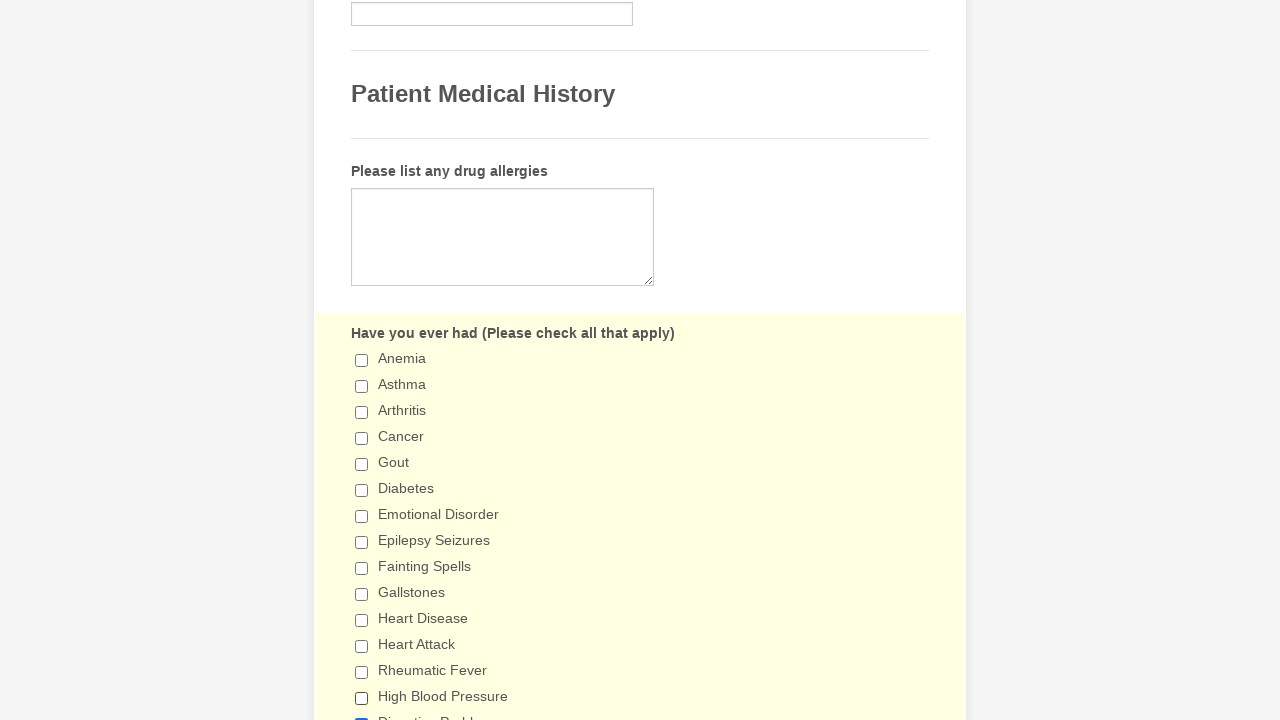

Clicked checkbox 15 to unselect it at (362, 714) on xpath=//label[contains(string(),'Please check all that apply')]/parent::li//inpu
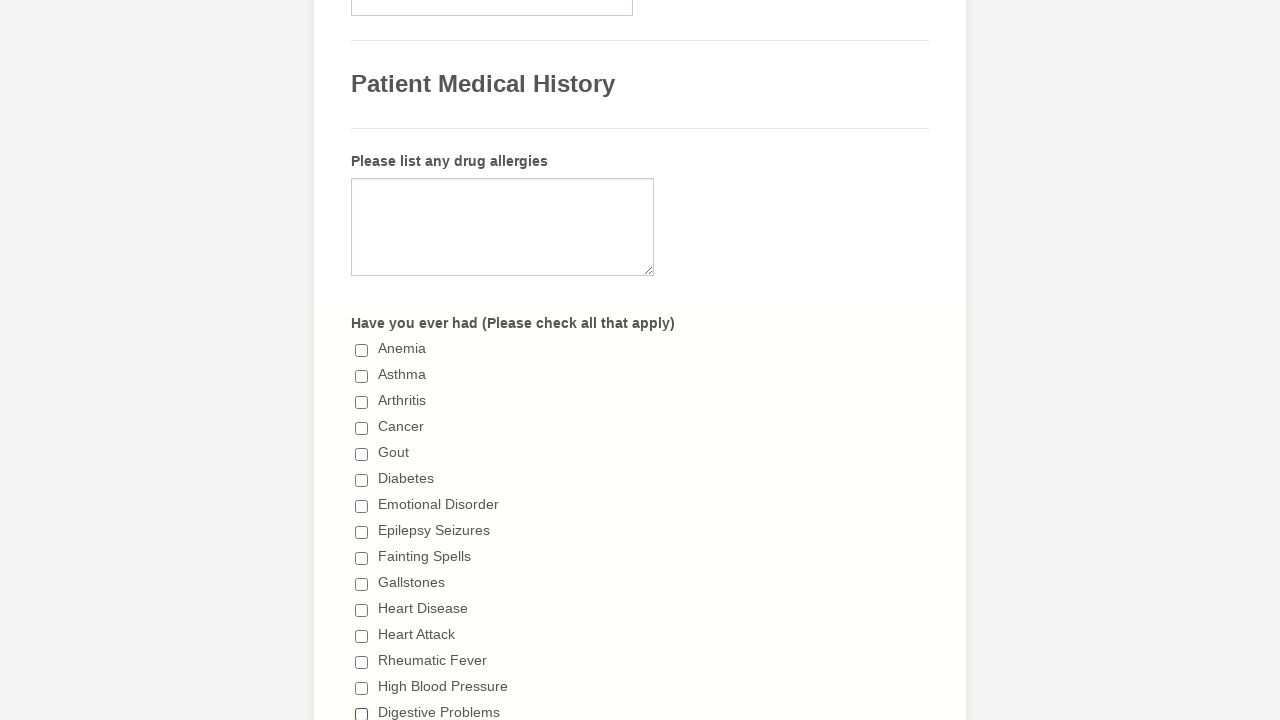

Verified checkbox 15 is unselected
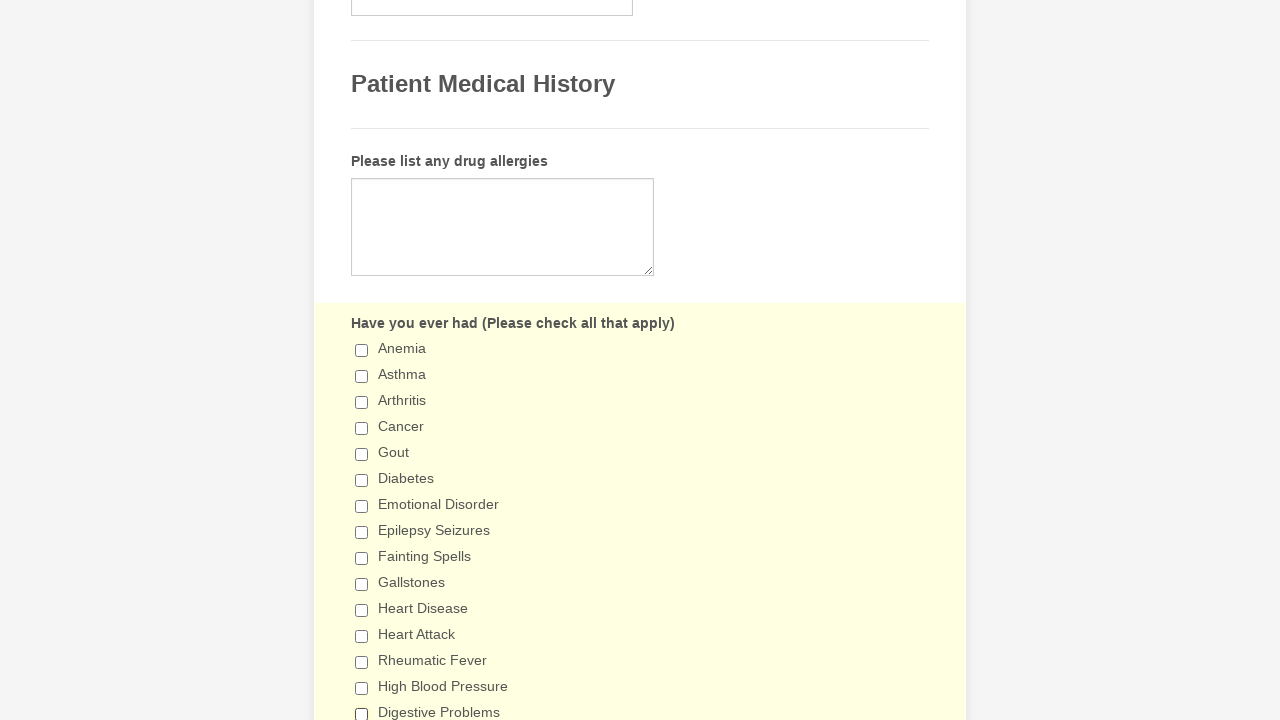

Clicked checkbox 16 to unselect it at (362, 360) on xpath=//label[contains(string(),'Please check all that apply')]/parent::li//inpu
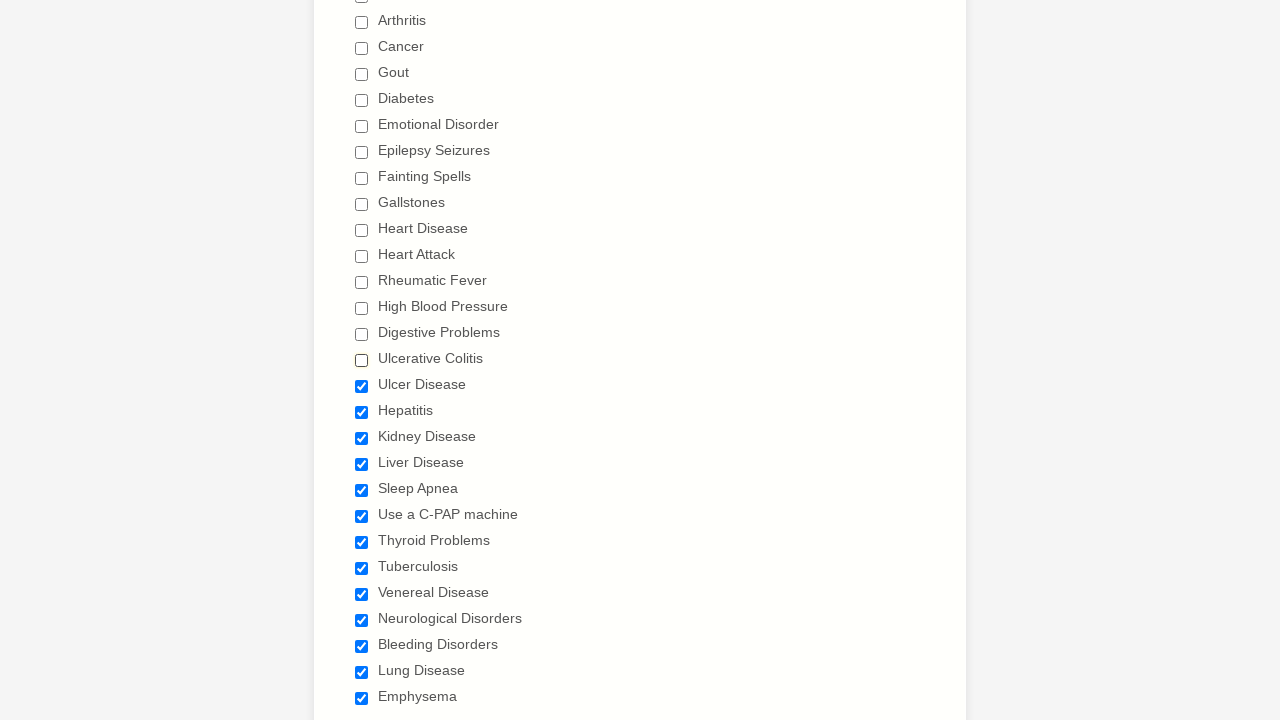

Verified checkbox 16 is unselected
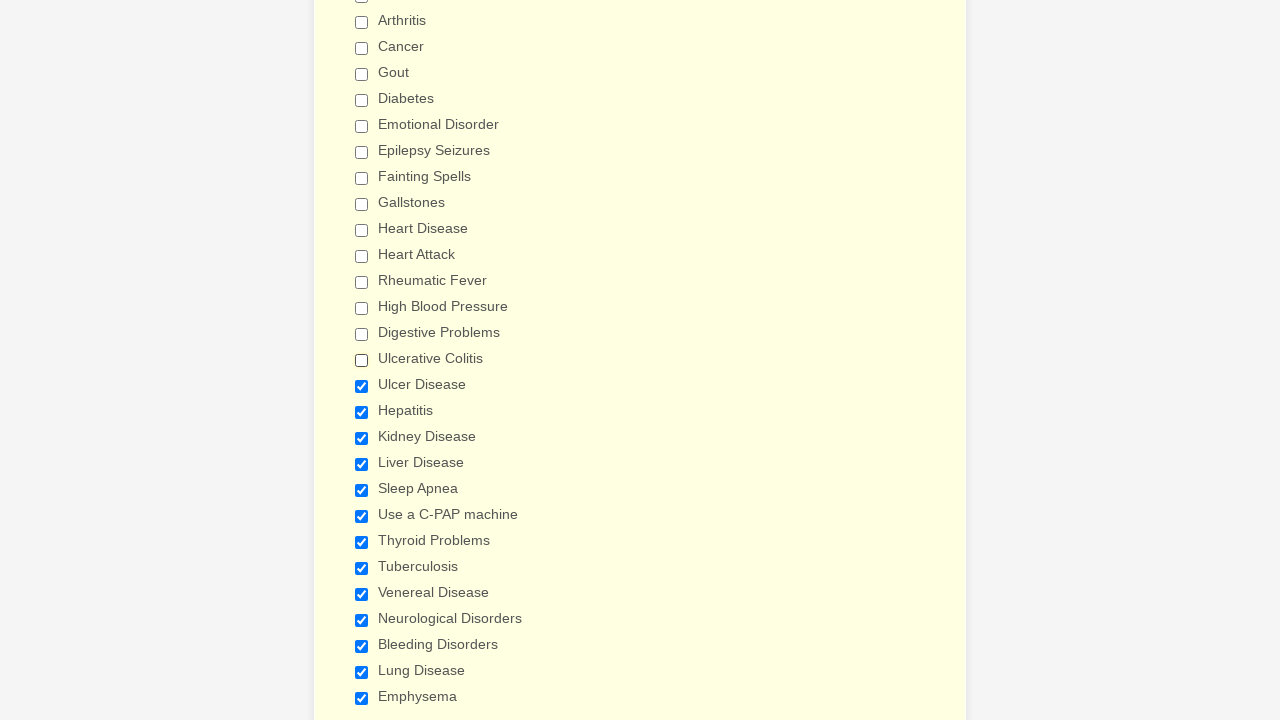

Clicked checkbox 17 to unselect it at (362, 386) on xpath=//label[contains(string(),'Please check all that apply')]/parent::li//inpu
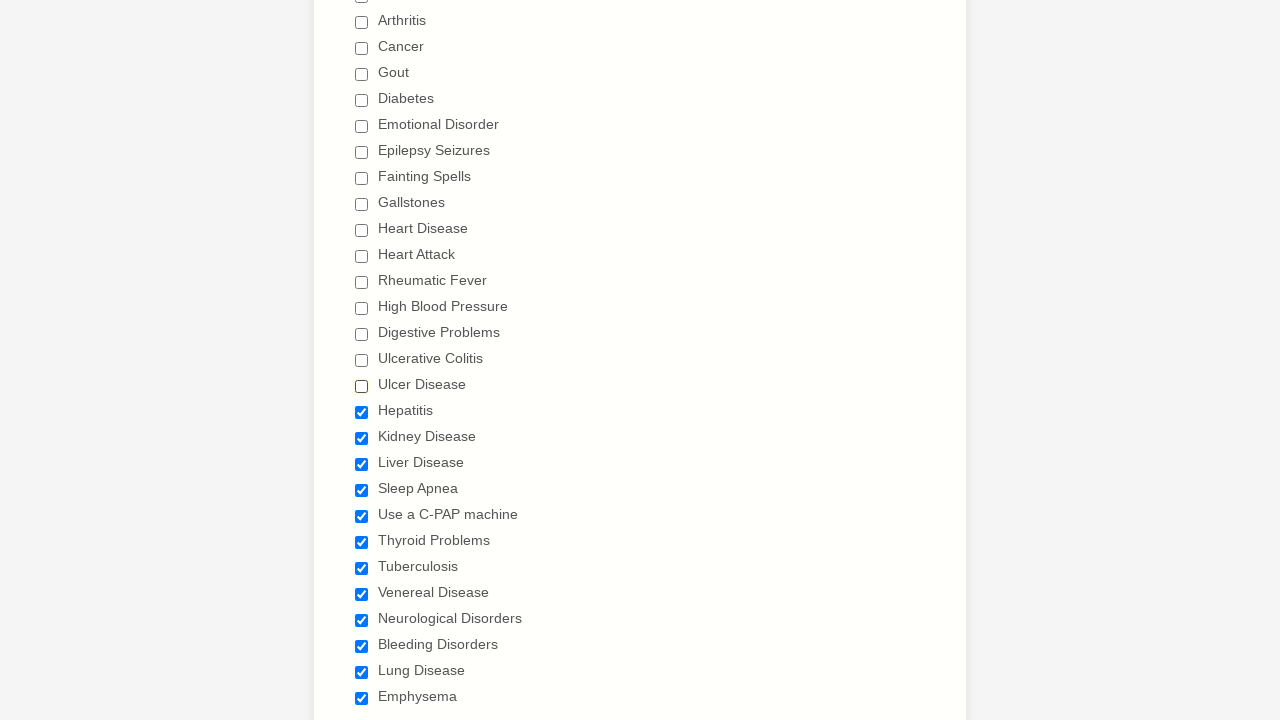

Verified checkbox 17 is unselected
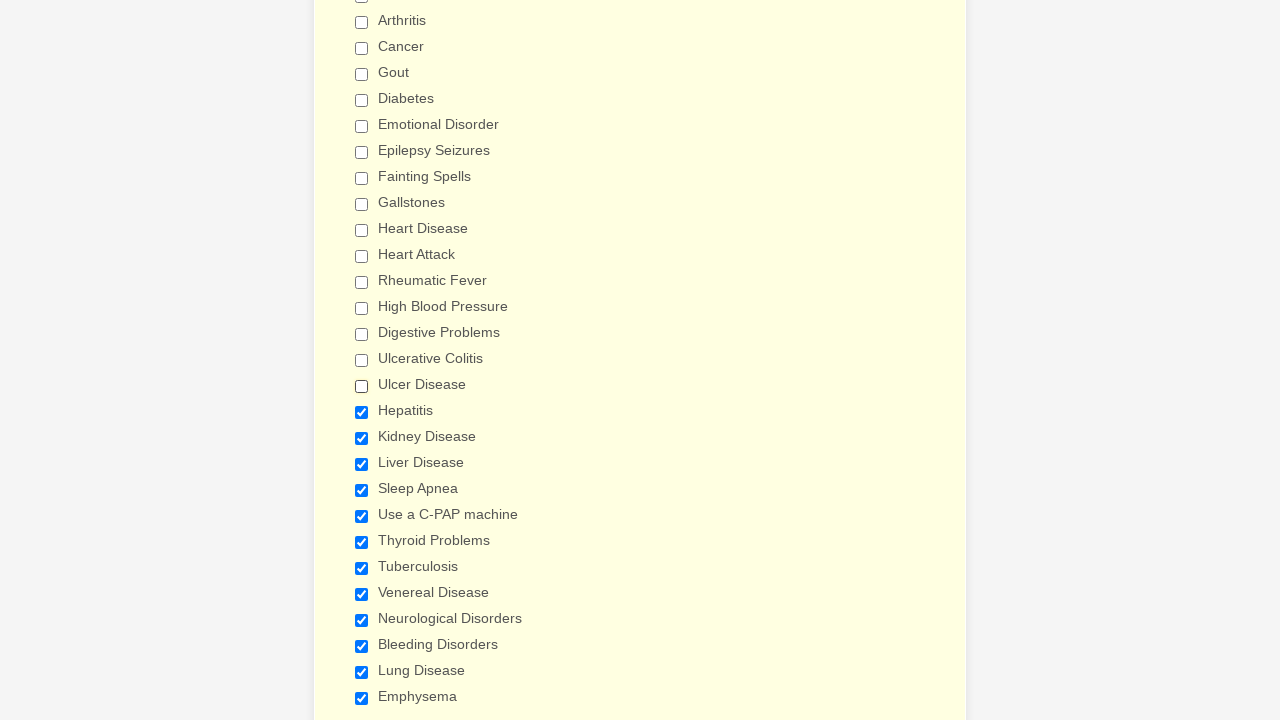

Clicked checkbox 18 to unselect it at (362, 412) on xpath=//label[contains(string(),'Please check all that apply')]/parent::li//inpu
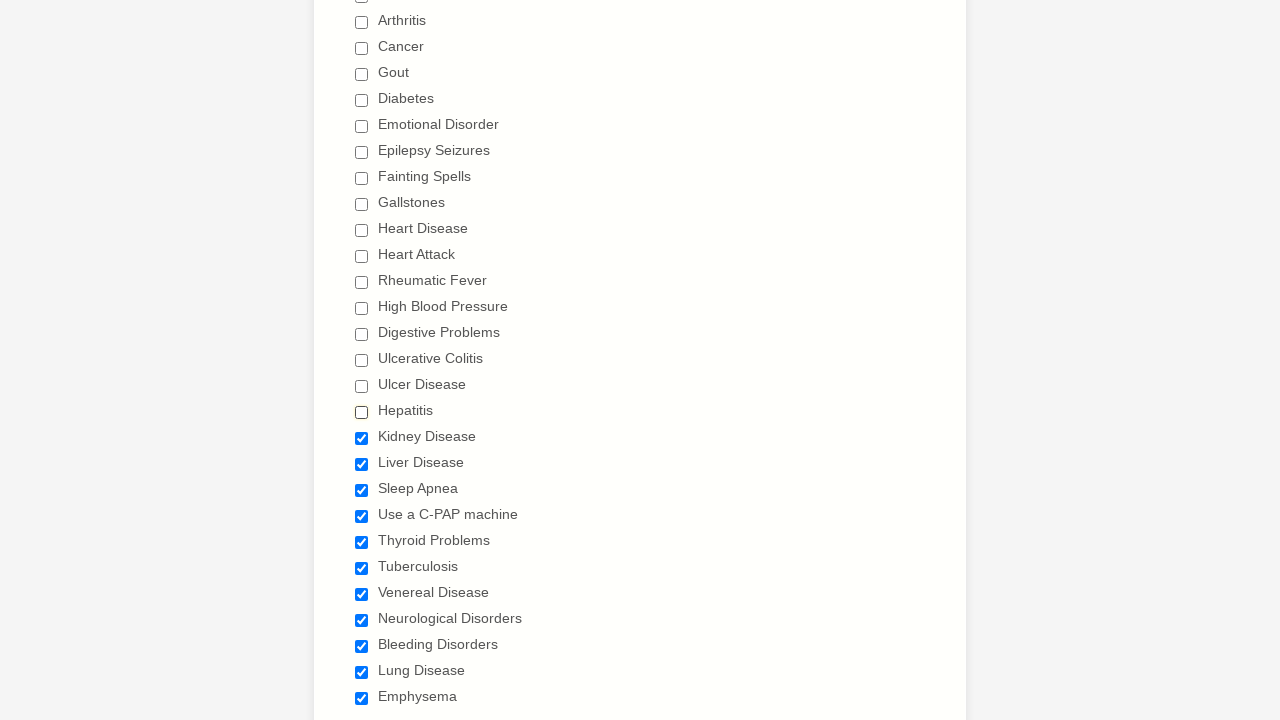

Verified checkbox 18 is unselected
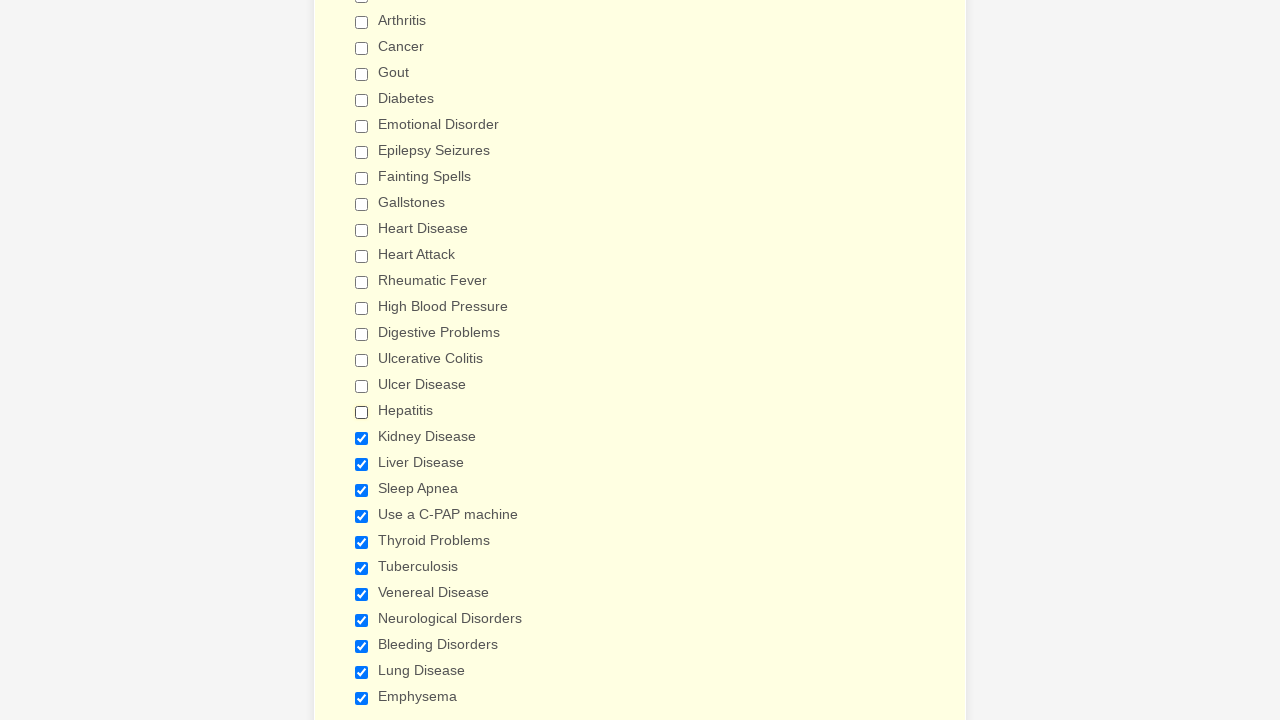

Clicked checkbox 19 to unselect it at (362, 438) on xpath=//label[contains(string(),'Please check all that apply')]/parent::li//inpu
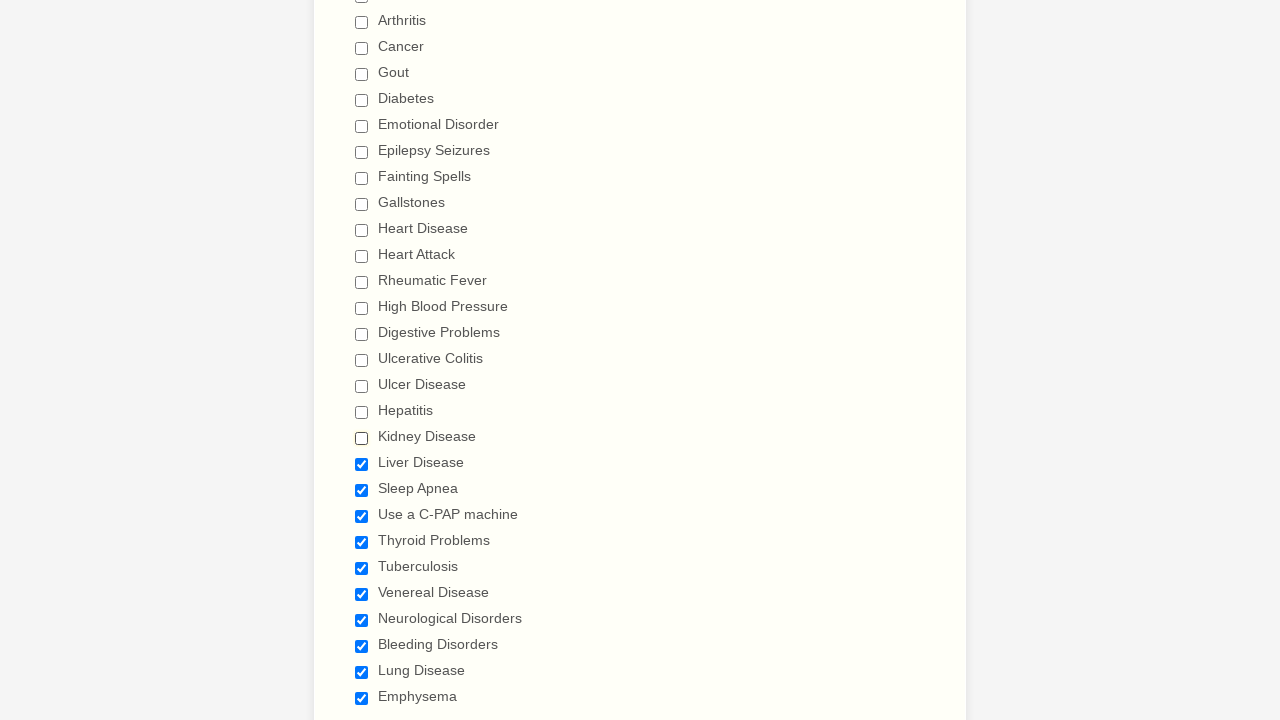

Verified checkbox 19 is unselected
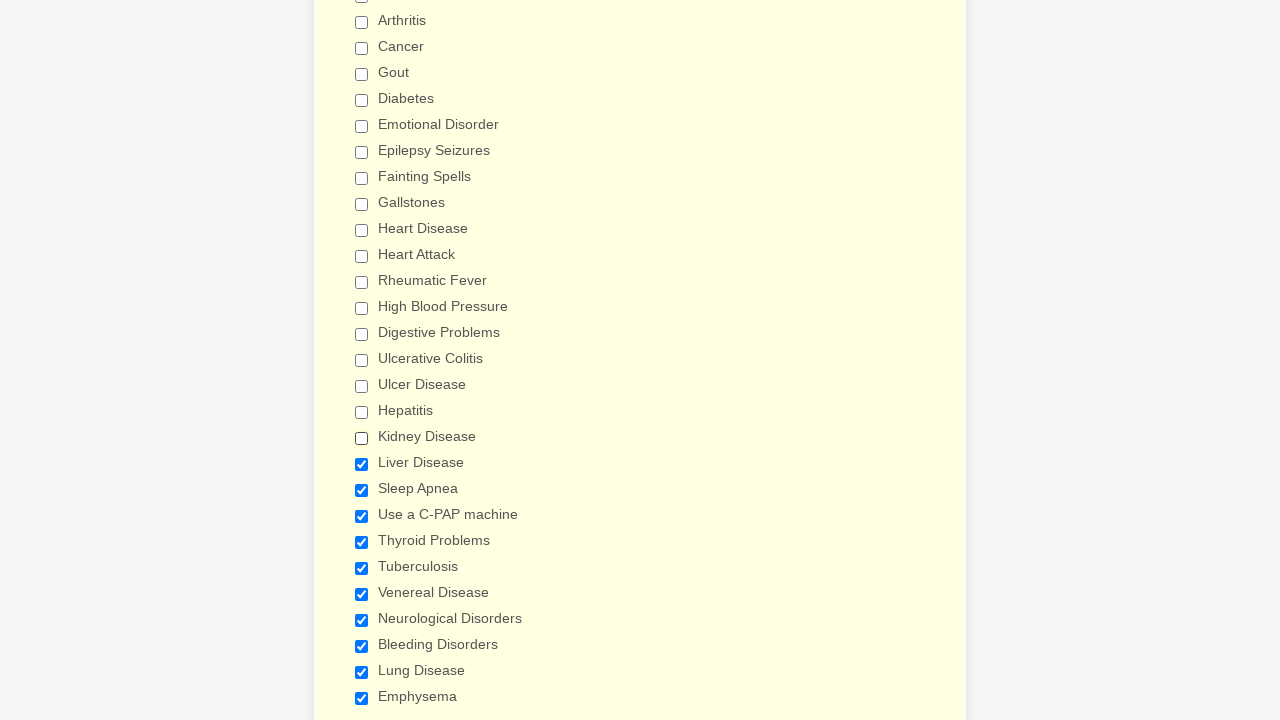

Clicked checkbox 20 to unselect it at (362, 464) on xpath=//label[contains(string(),'Please check all that apply')]/parent::li//inpu
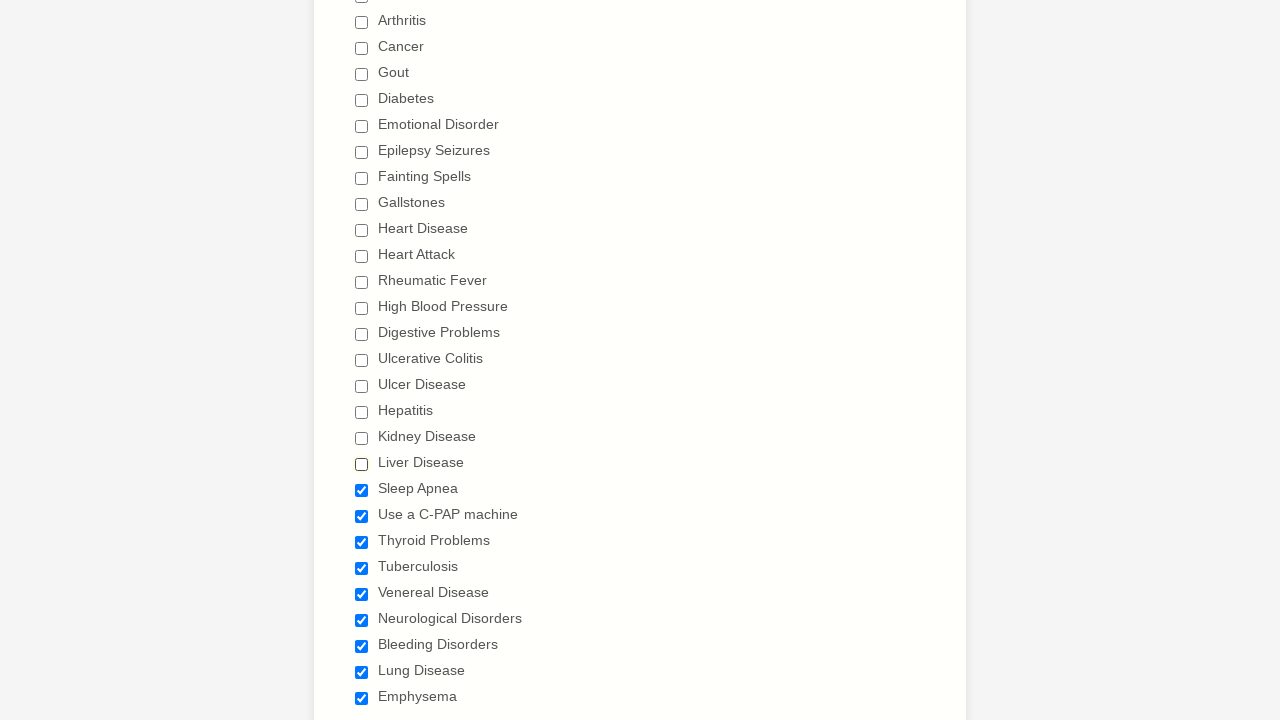

Verified checkbox 20 is unselected
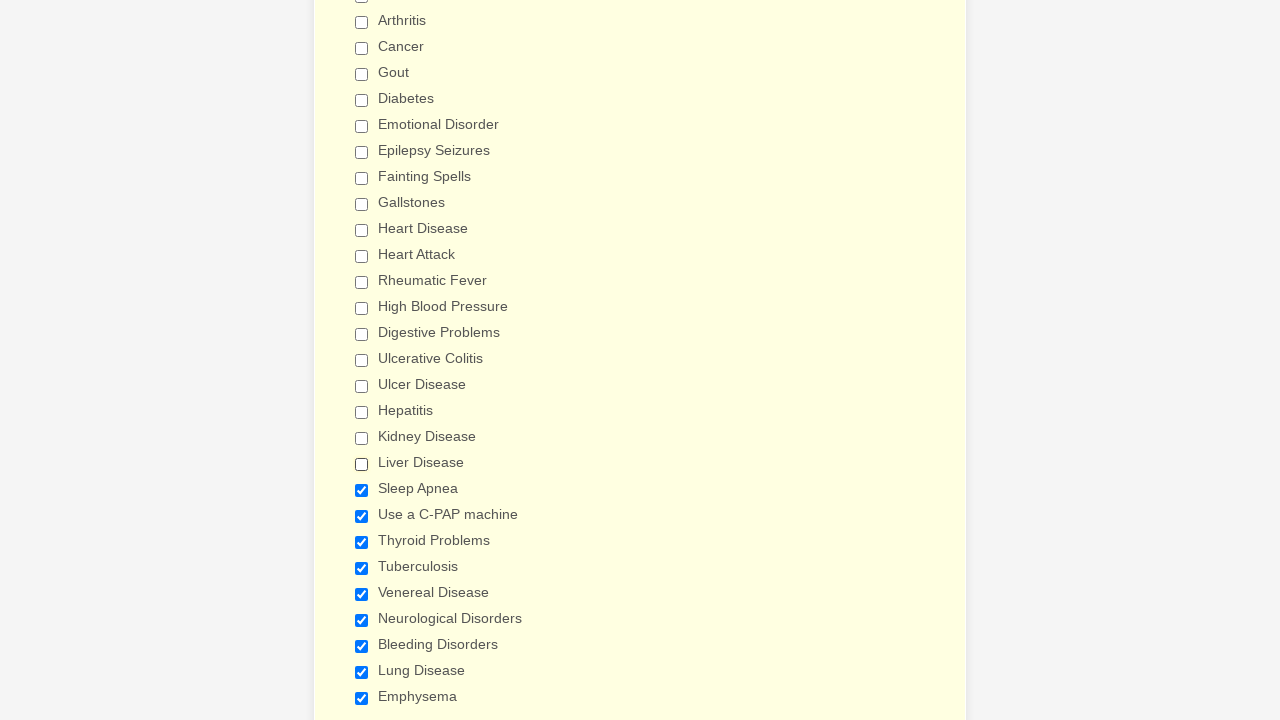

Clicked checkbox 21 to unselect it at (362, 490) on xpath=//label[contains(string(),'Please check all that apply')]/parent::li//inpu
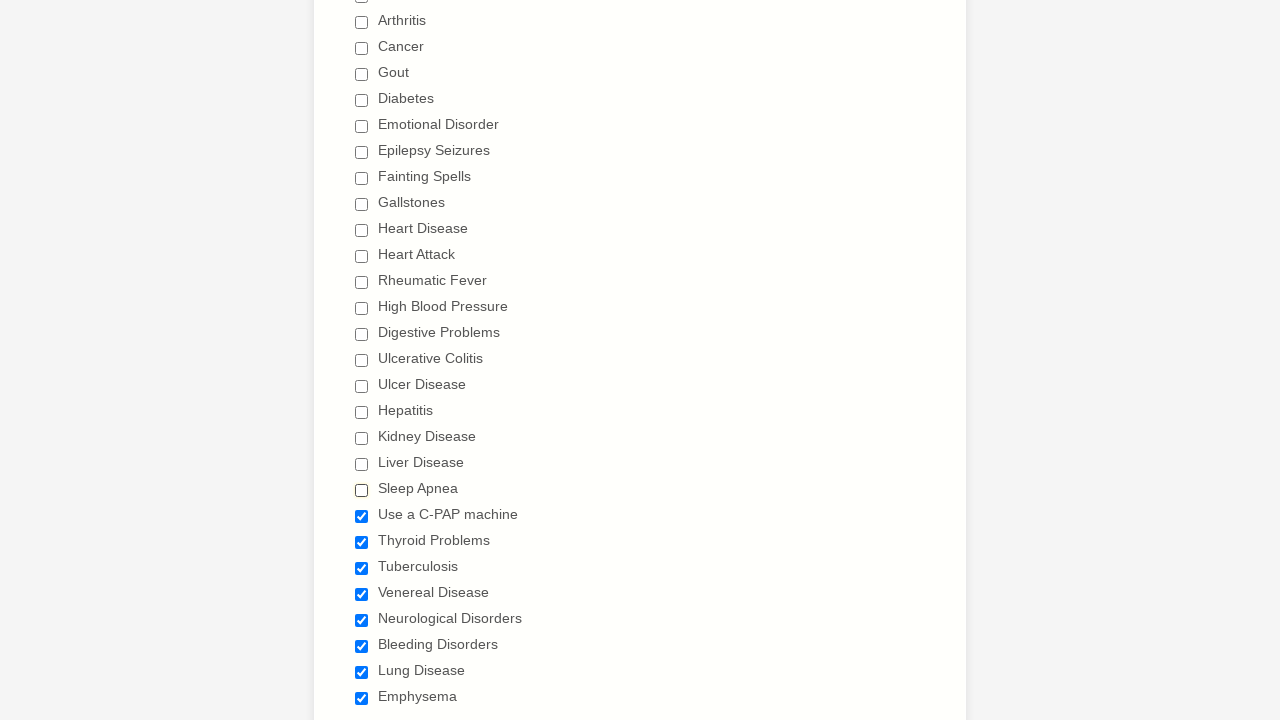

Verified checkbox 21 is unselected
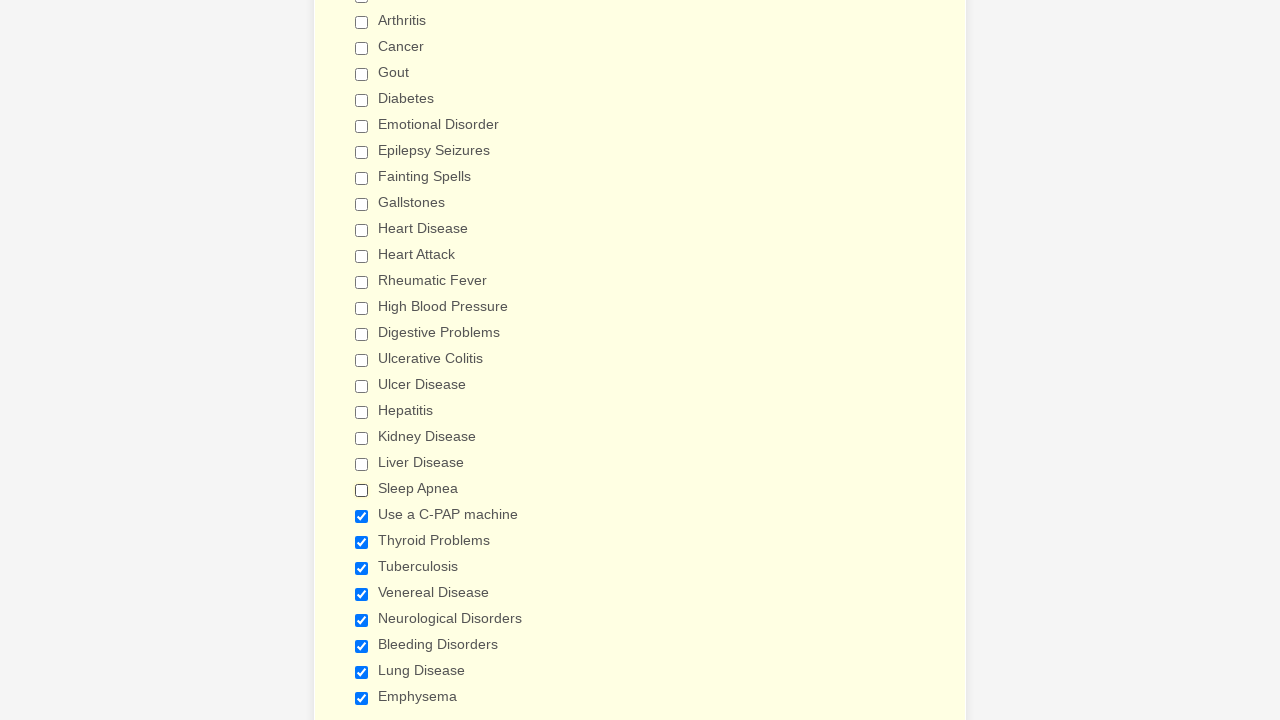

Clicked checkbox 22 to unselect it at (362, 516) on xpath=//label[contains(string(),'Please check all that apply')]/parent::li//inpu
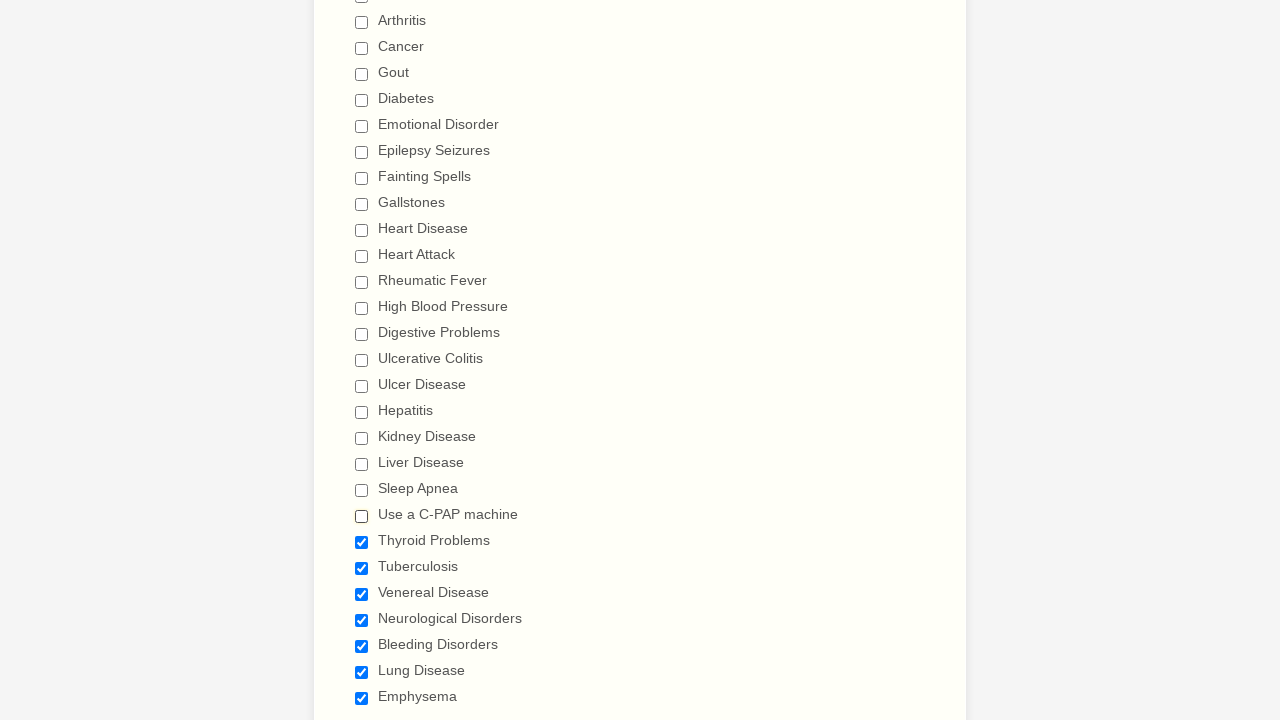

Verified checkbox 22 is unselected
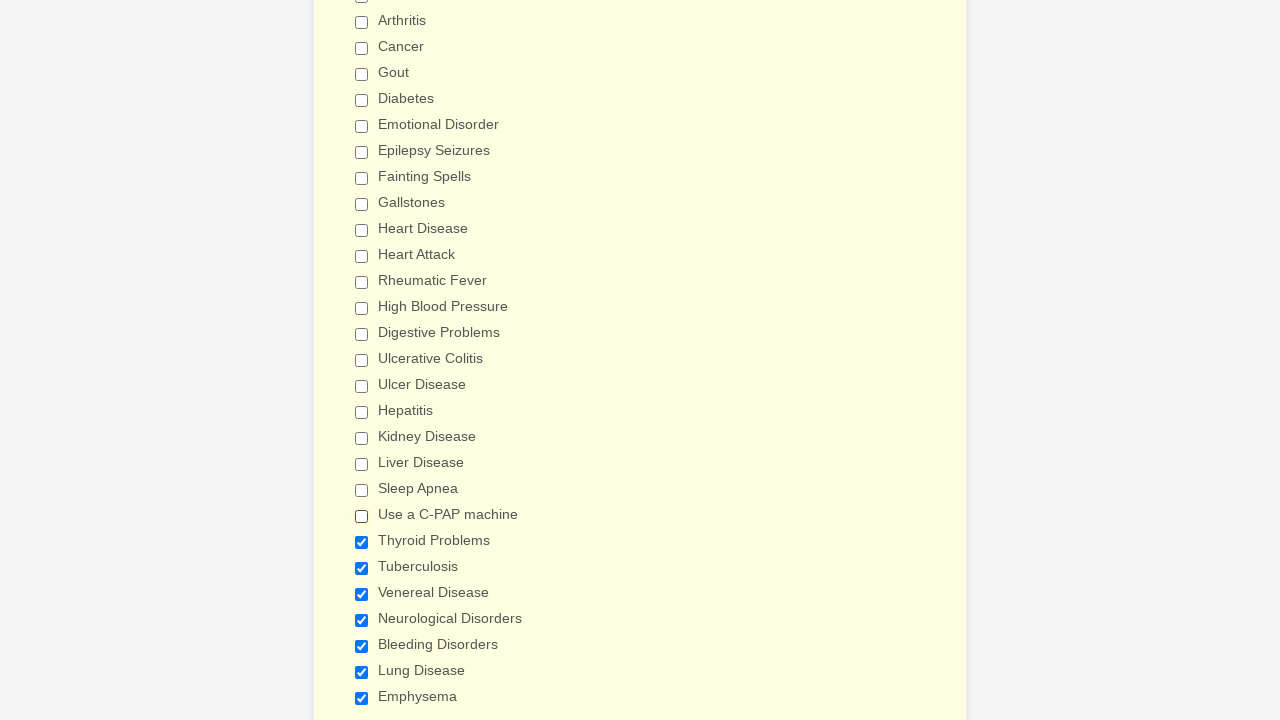

Clicked checkbox 23 to unselect it at (362, 542) on xpath=//label[contains(string(),'Please check all that apply')]/parent::li//inpu
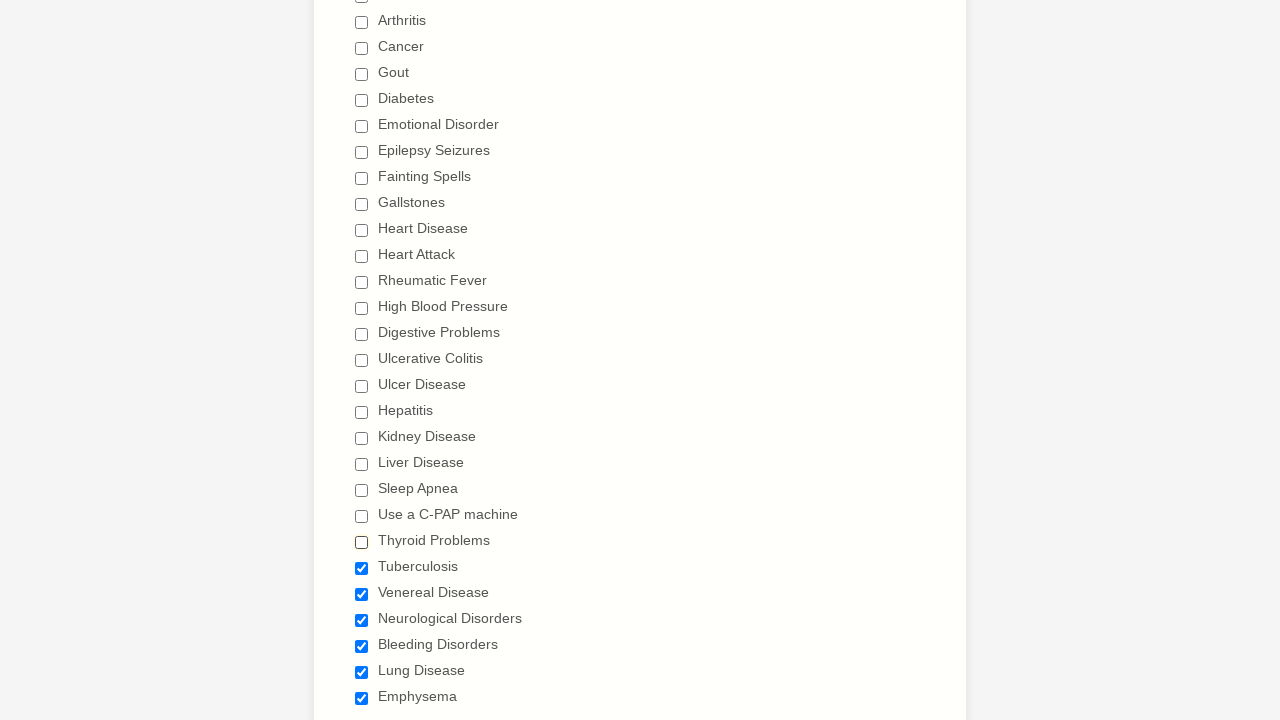

Verified checkbox 23 is unselected
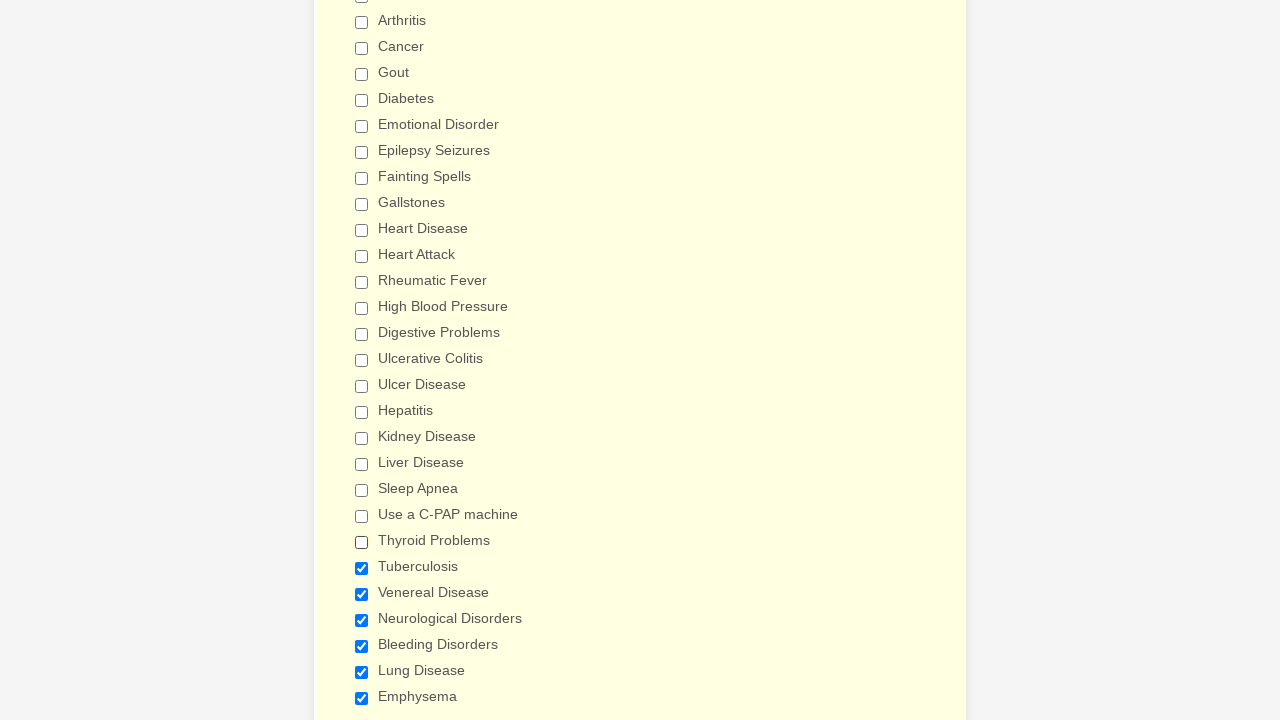

Clicked checkbox 24 to unselect it at (362, 568) on xpath=//label[contains(string(),'Please check all that apply')]/parent::li//inpu
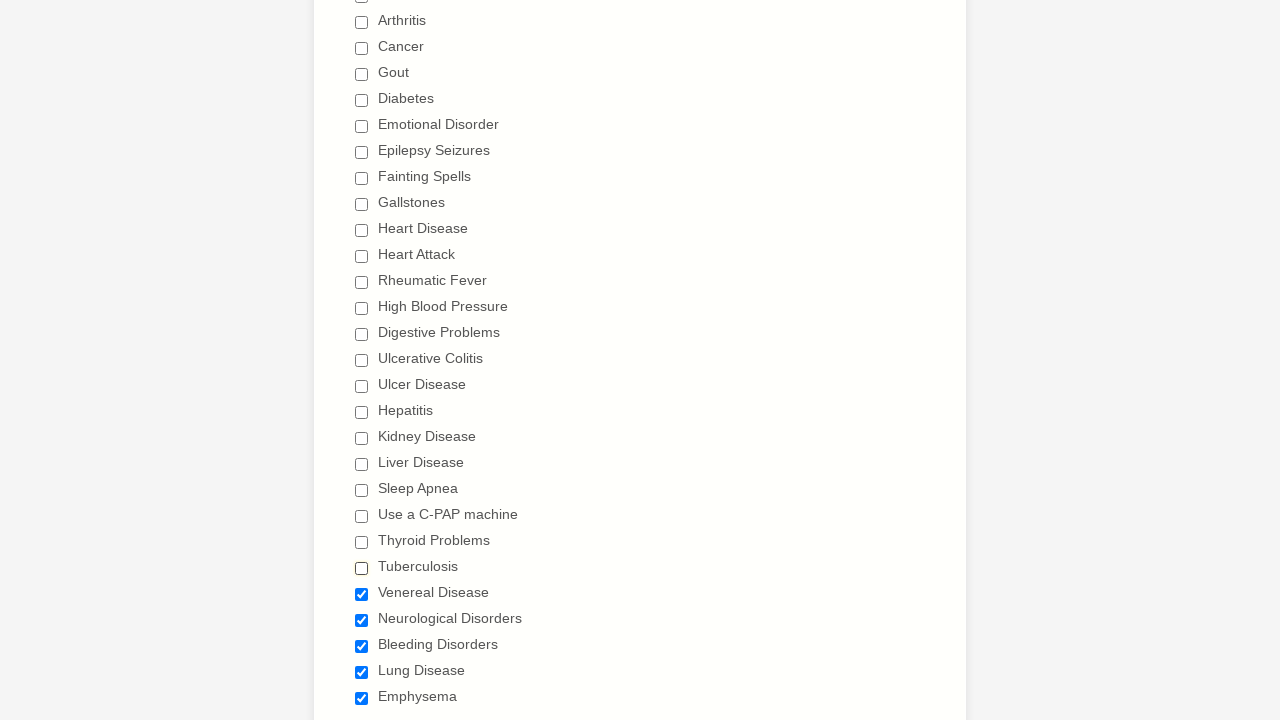

Verified checkbox 24 is unselected
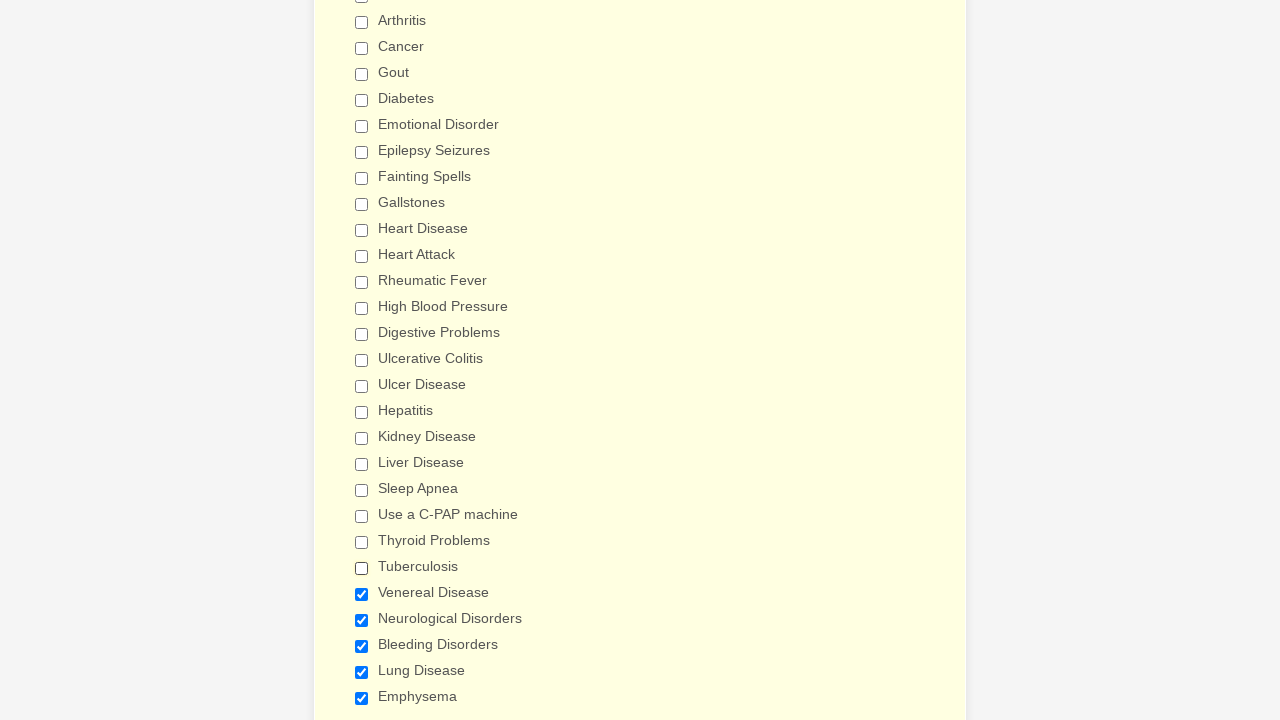

Clicked checkbox 25 to unselect it at (362, 594) on xpath=//label[contains(string(),'Please check all that apply')]/parent::li//inpu
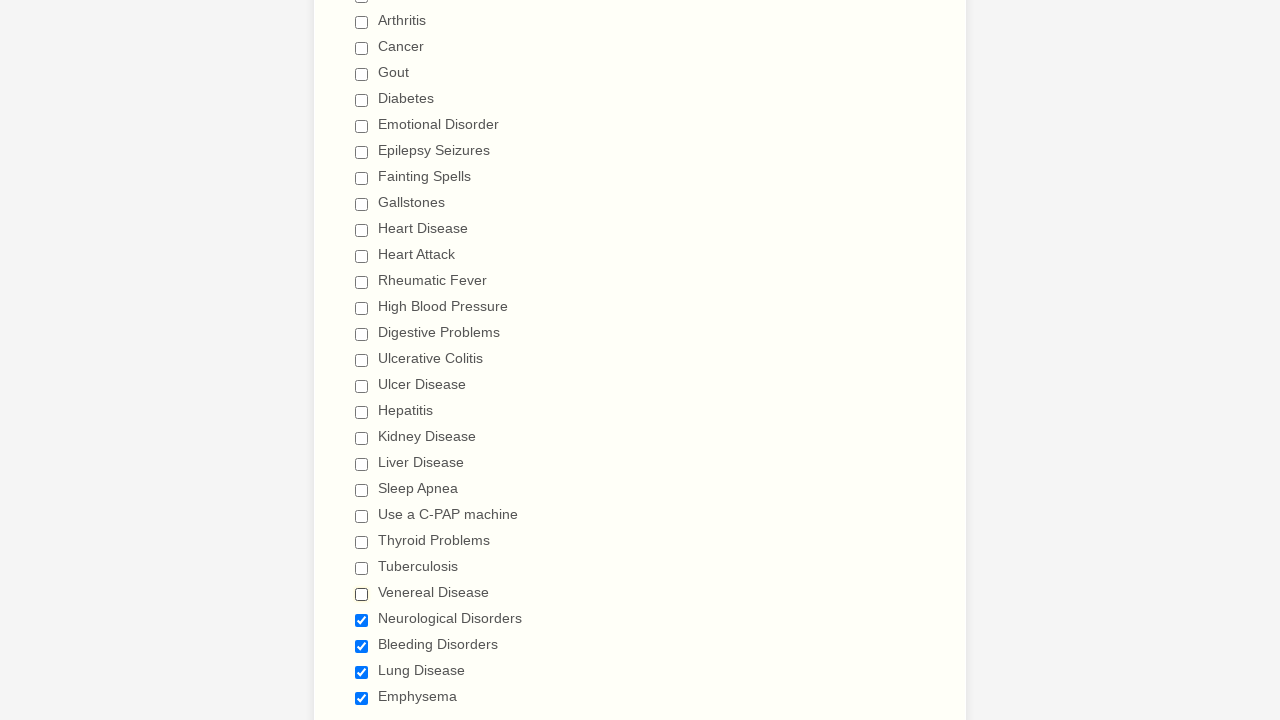

Verified checkbox 25 is unselected
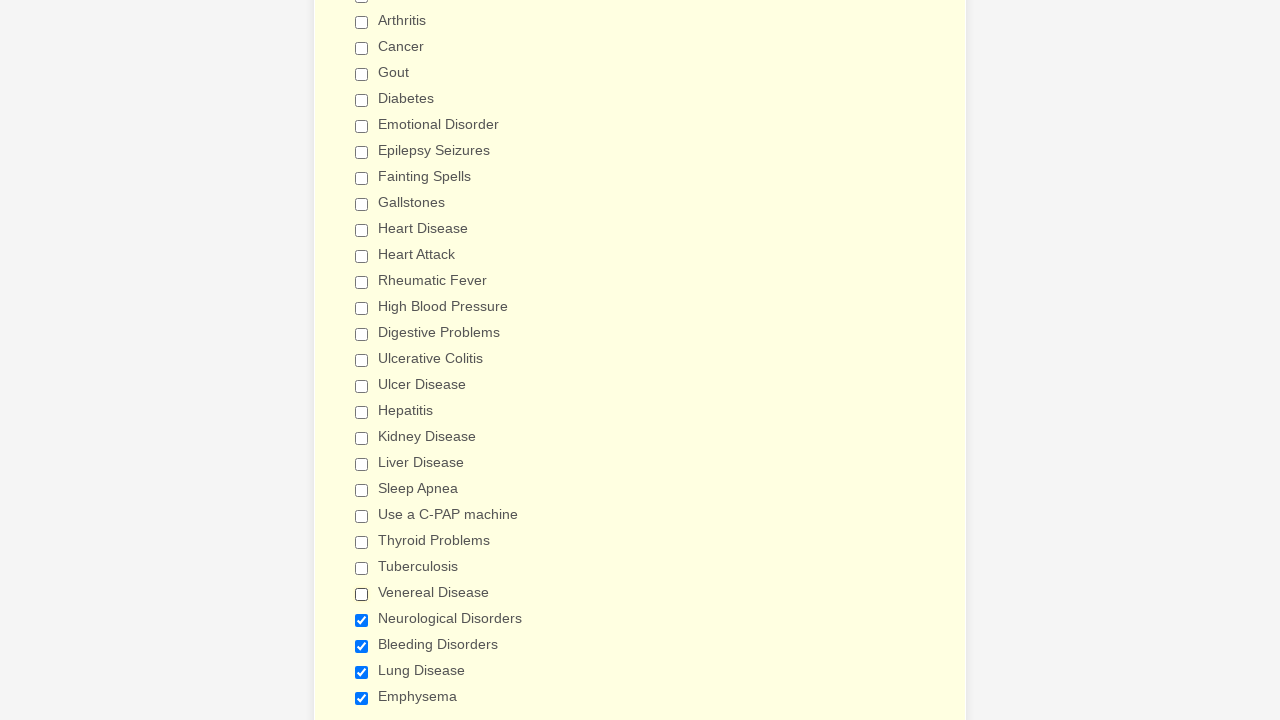

Clicked checkbox 26 to unselect it at (362, 620) on xpath=//label[contains(string(),'Please check all that apply')]/parent::li//inpu
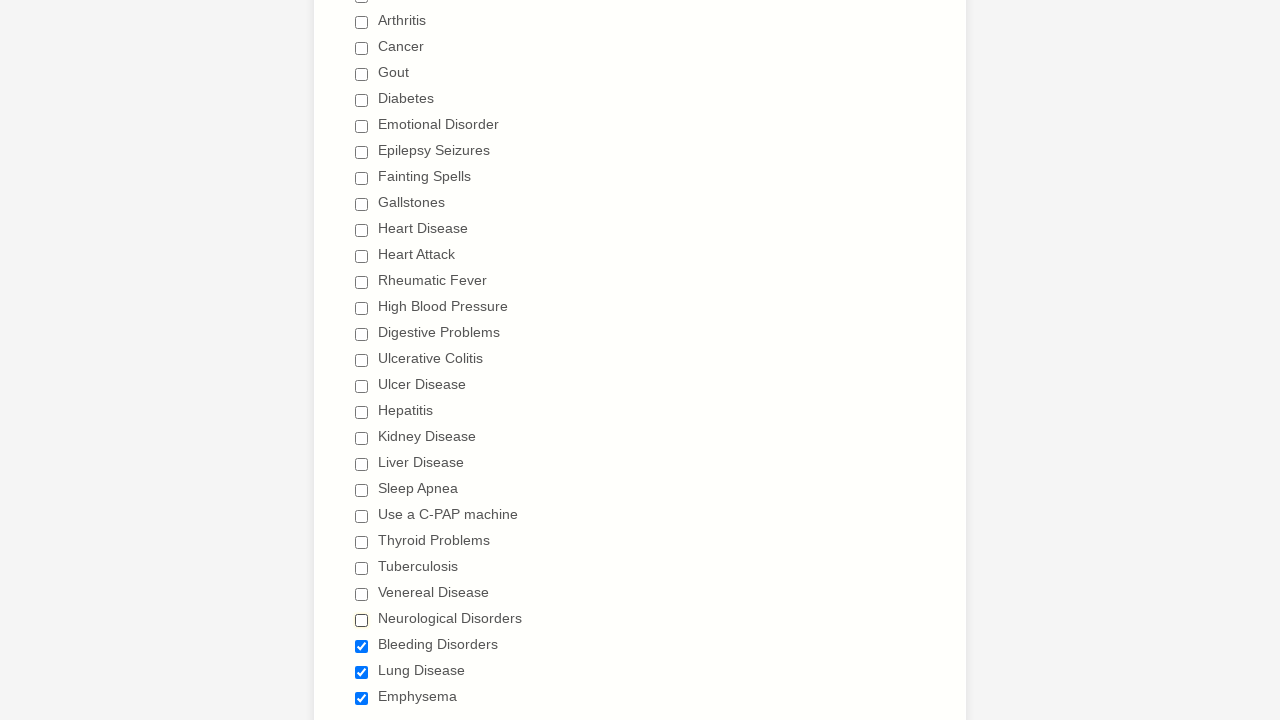

Verified checkbox 26 is unselected
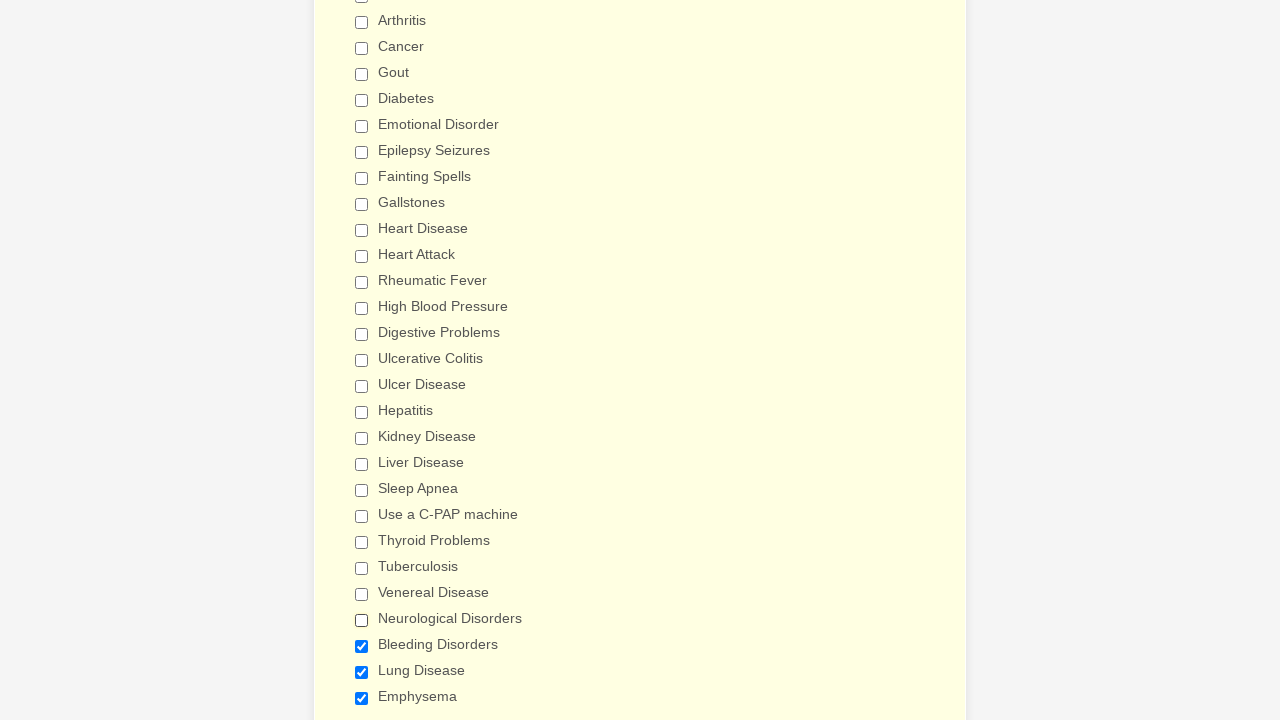

Clicked checkbox 27 to unselect it at (362, 646) on xpath=//label[contains(string(),'Please check all that apply')]/parent::li//inpu
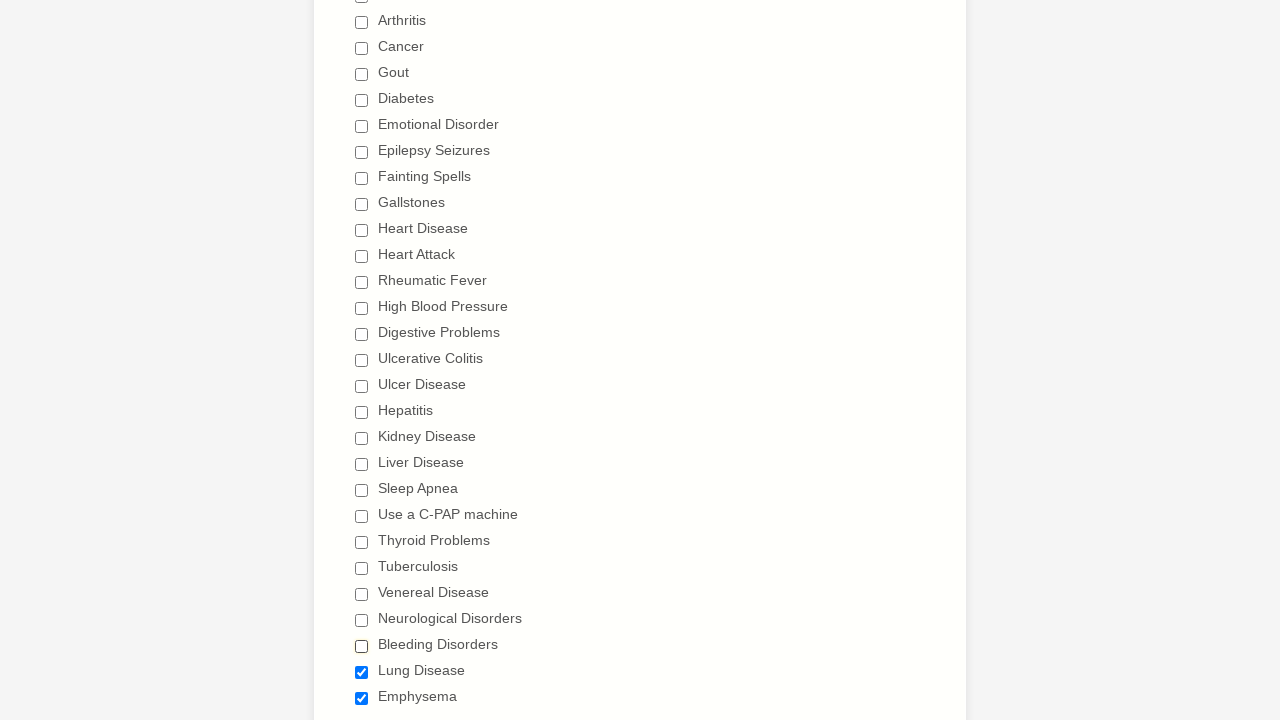

Verified checkbox 27 is unselected
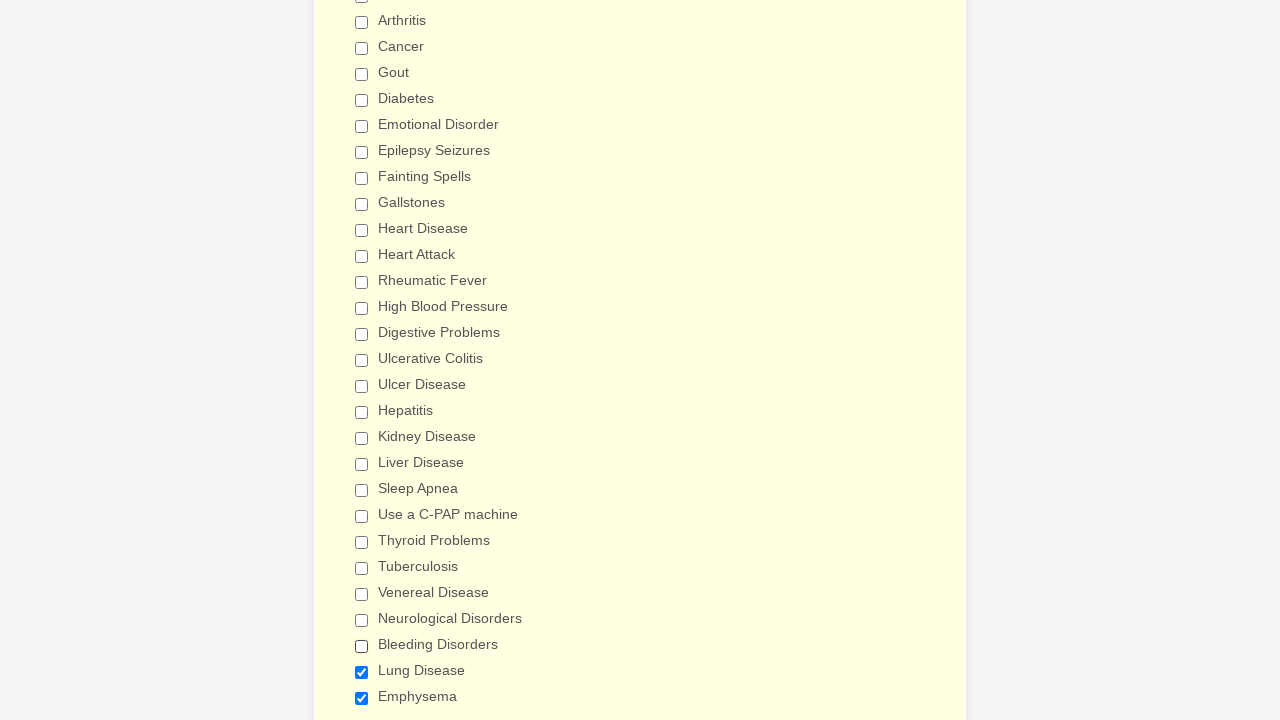

Clicked checkbox 28 to unselect it at (362, 672) on xpath=//label[contains(string(),'Please check all that apply')]/parent::li//inpu
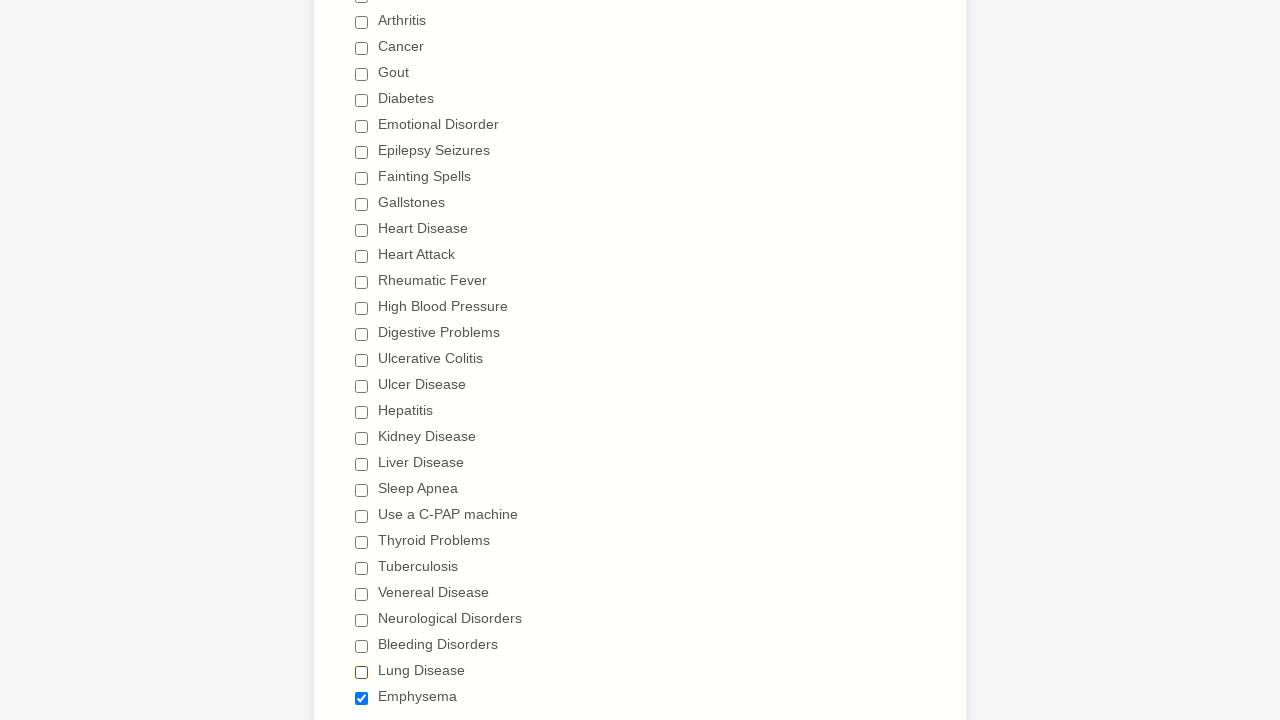

Verified checkbox 28 is unselected
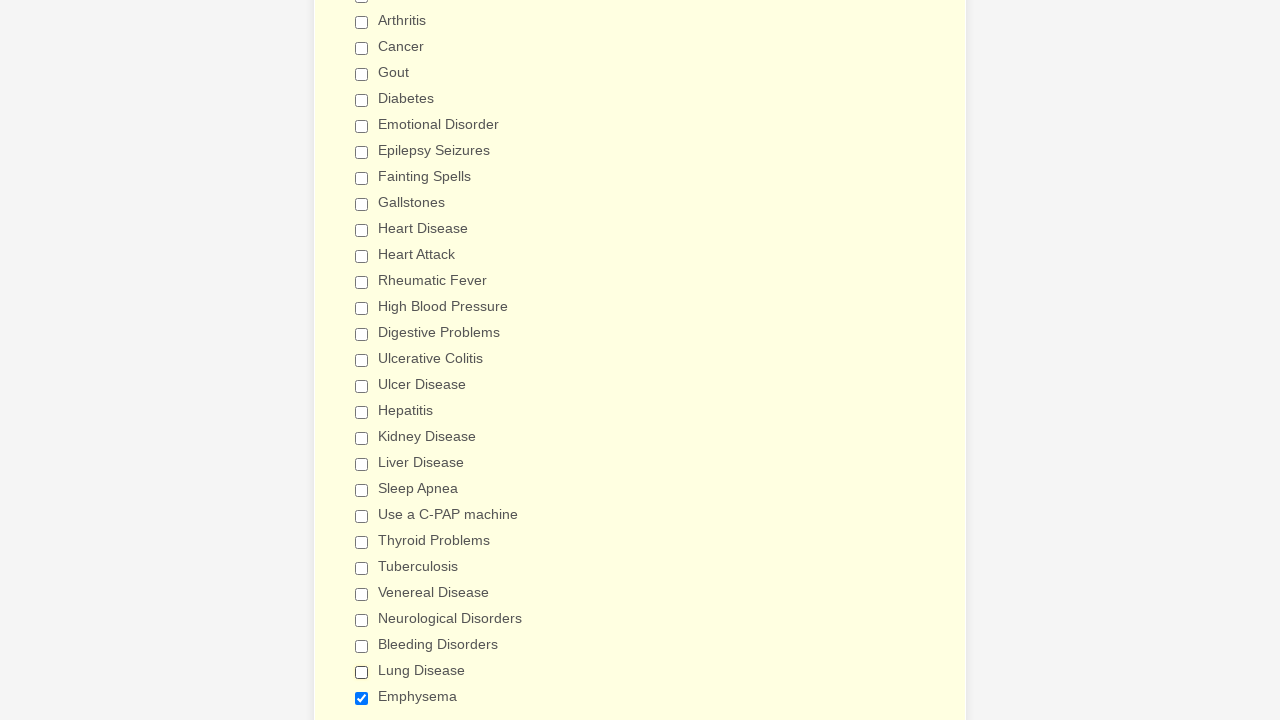

Clicked checkbox 29 to unselect it at (362, 698) on xpath=//label[contains(string(),'Please check all that apply')]/parent::li//inpu
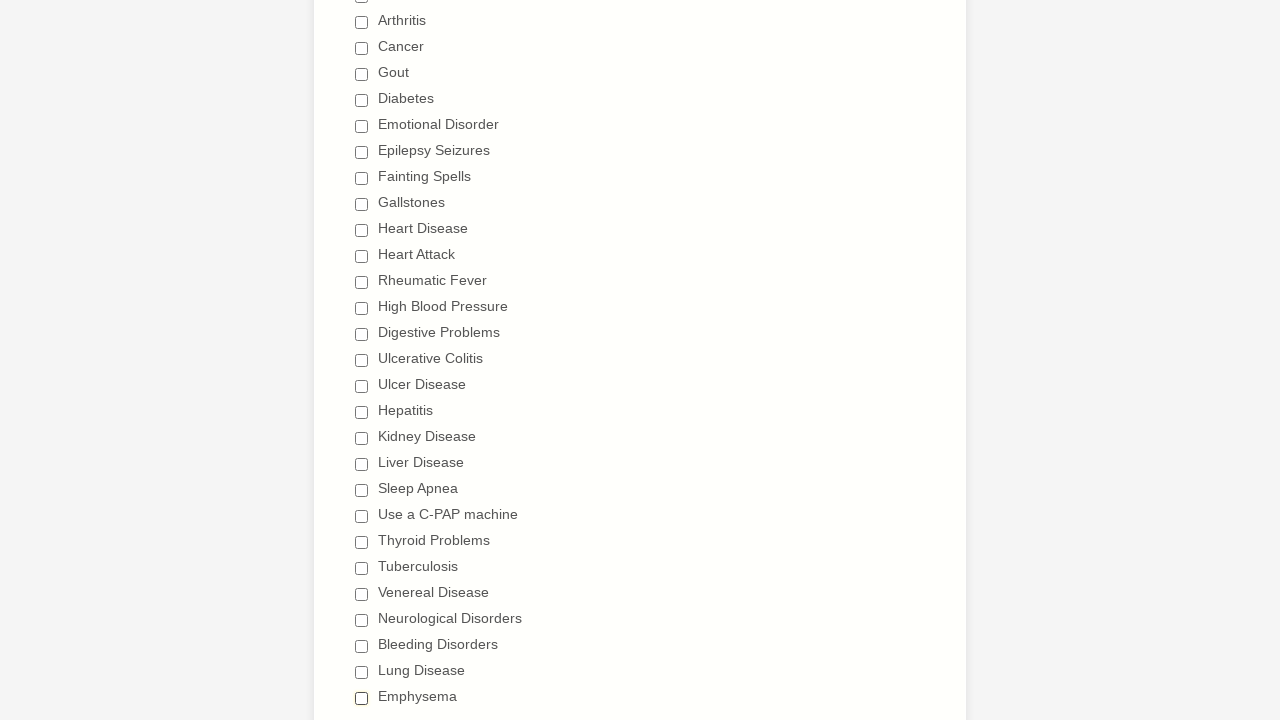

Verified checkbox 29 is unselected
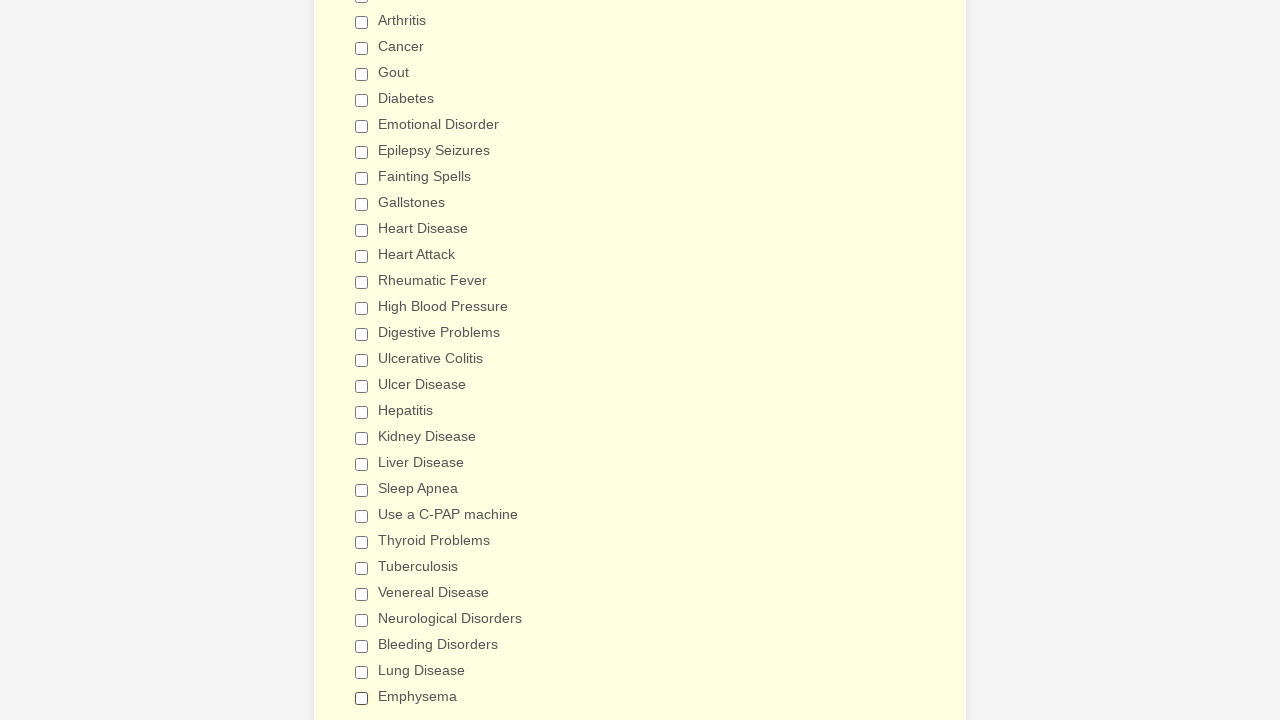

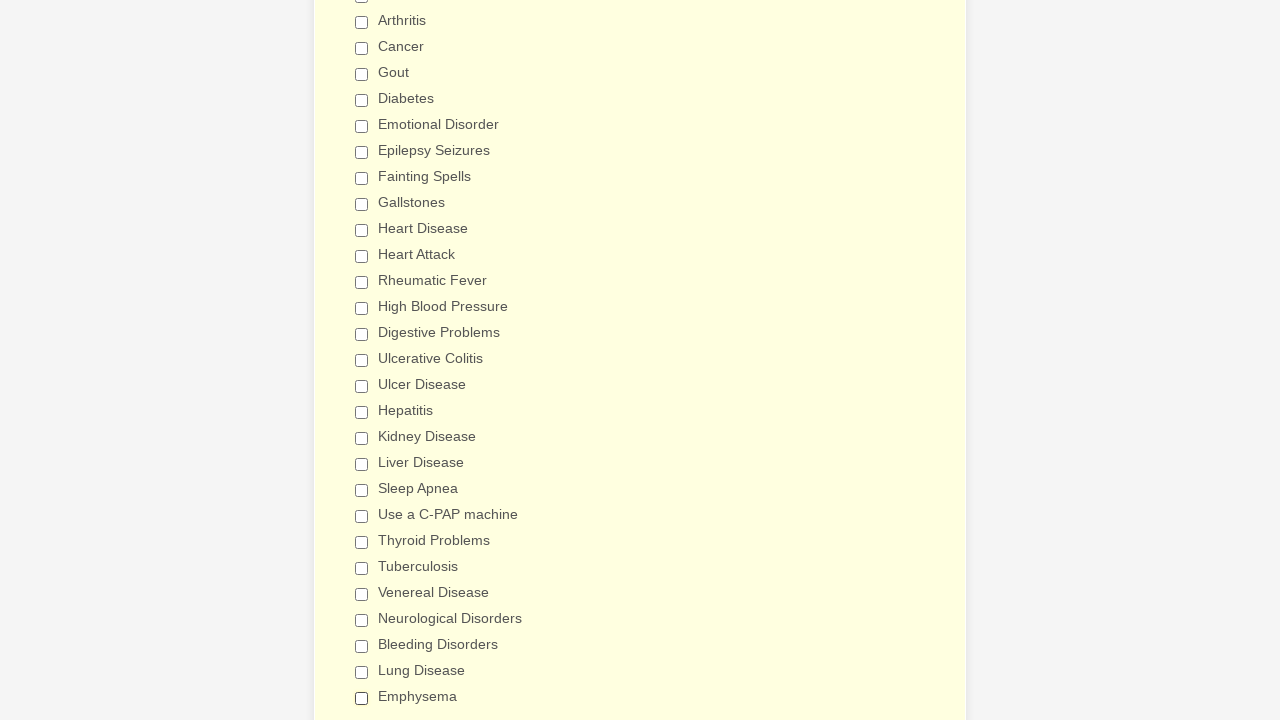